Tests date picker by navigating backward through months to select September 10, 2021

Starting URL: https://jqueryui.com/datepicker/

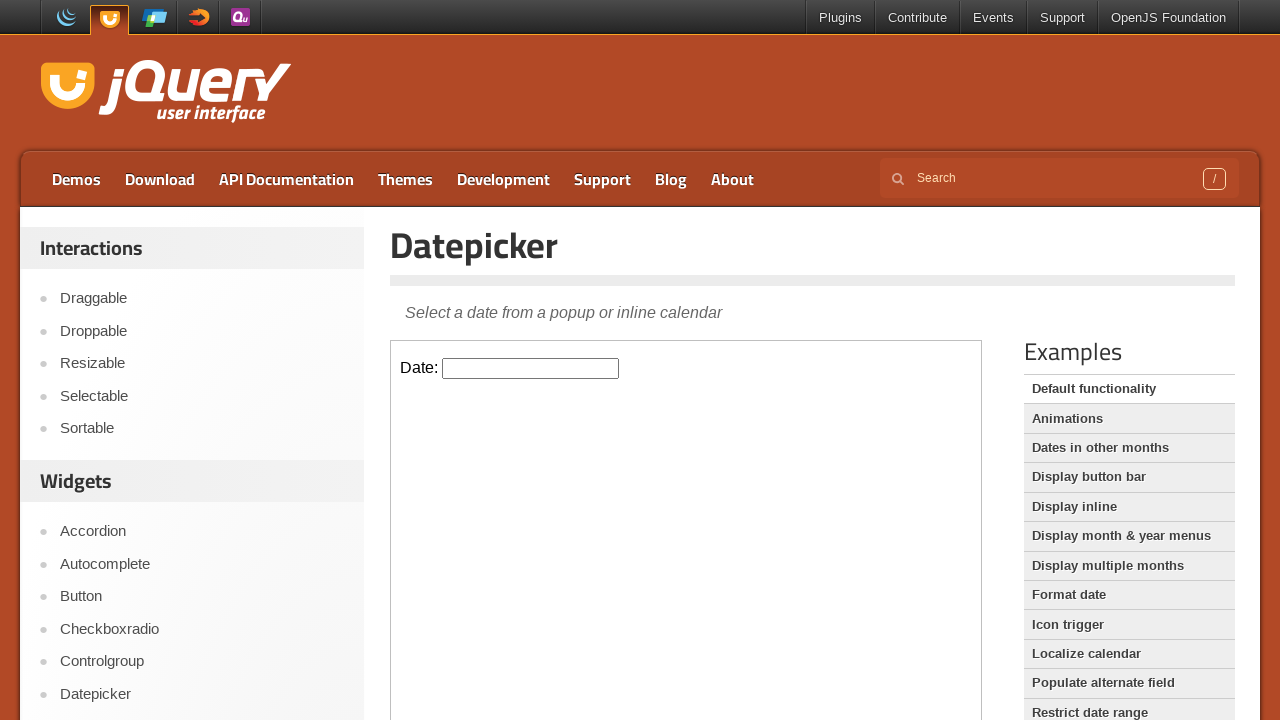

Located the iframe containing the date picker
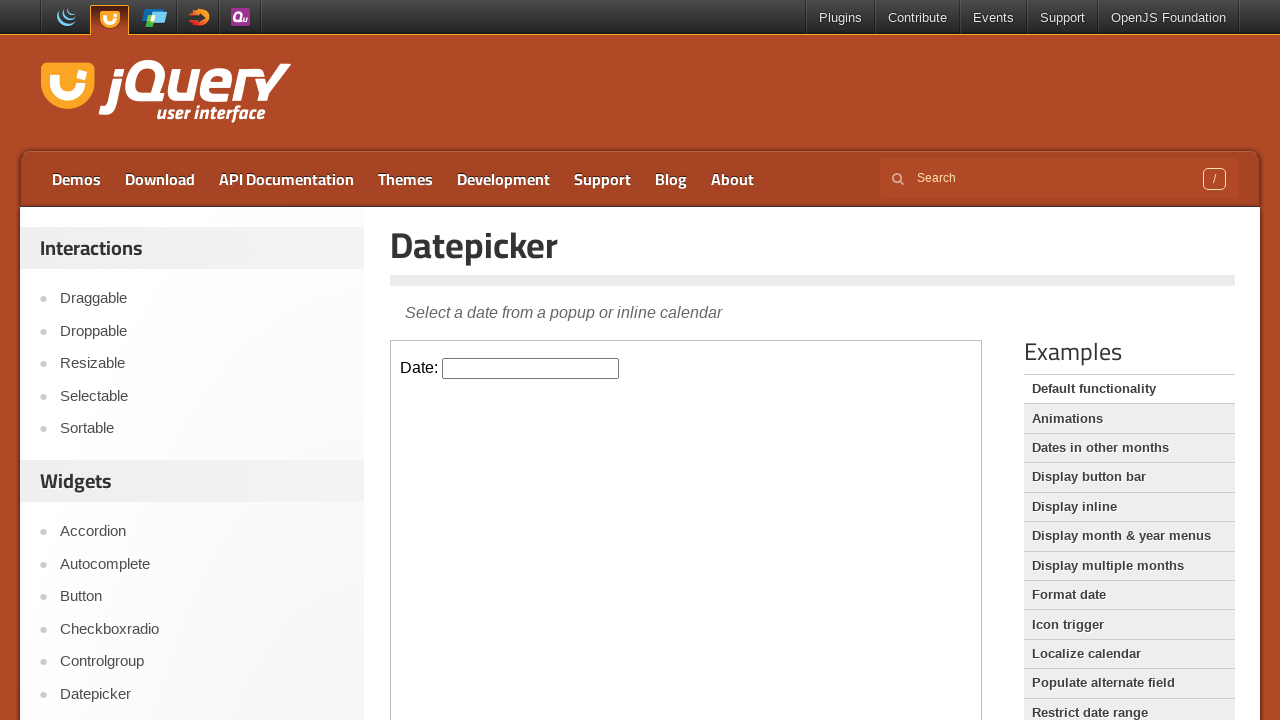

Clicked on the date picker input to open the calendar at (531, 368) on iframe >> nth=0 >> internal:control=enter-frame >> input#datepicker
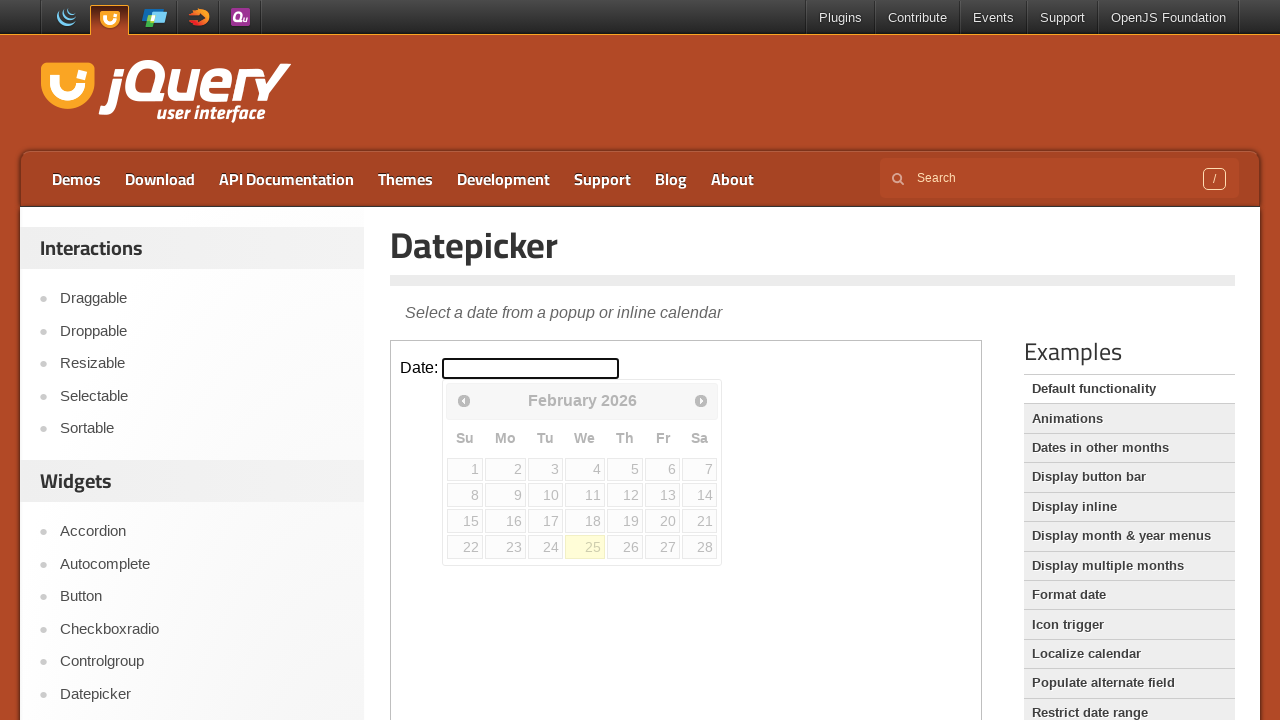

Read current month (February) and year (2026)
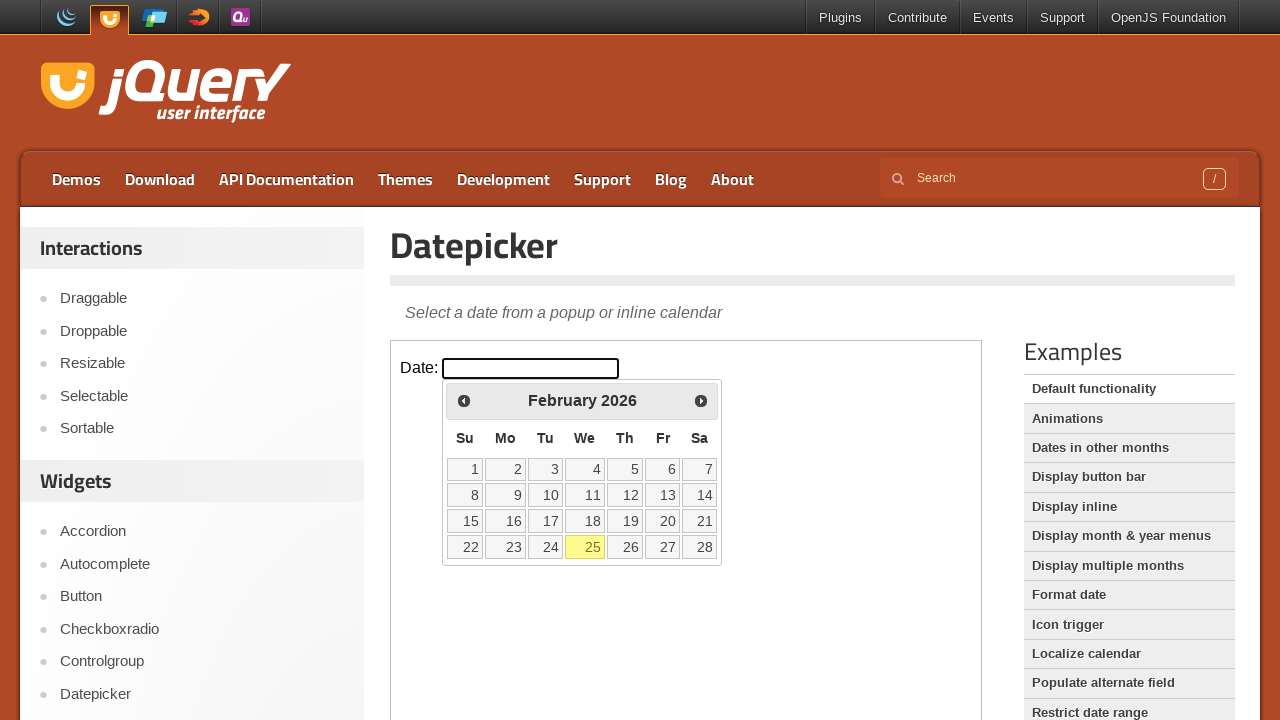

Clicked the 'Prev' button to navigate to the previous month at (464, 400) on iframe >> nth=0 >> internal:control=enter-frame >> span:has-text('Prev')
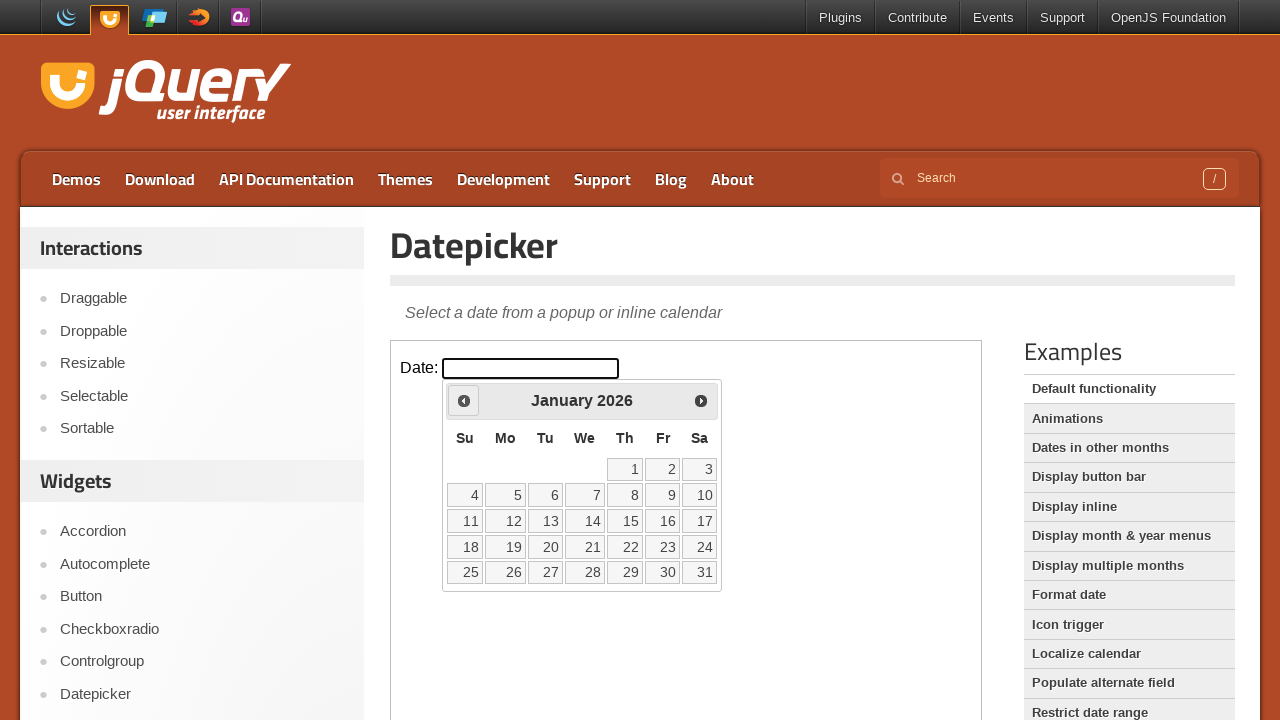

Read current month (January) and year (2026)
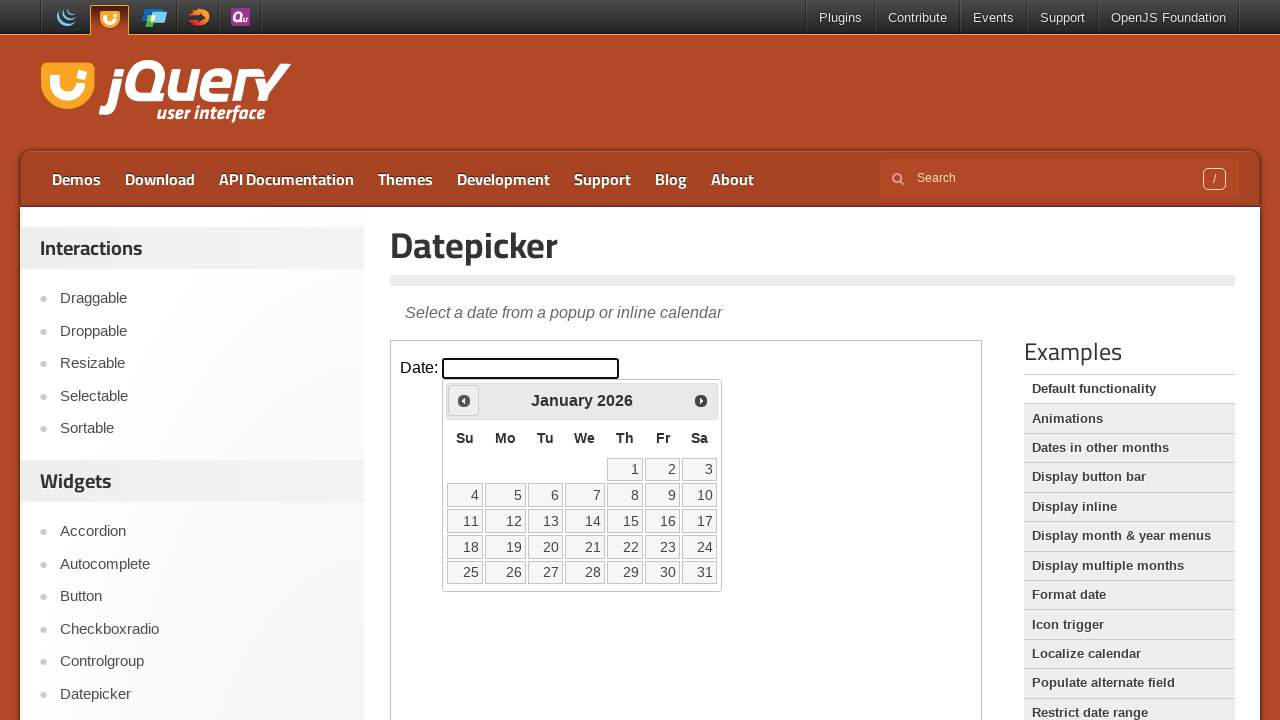

Clicked the 'Prev' button to navigate to the previous month at (464, 400) on iframe >> nth=0 >> internal:control=enter-frame >> span:has-text('Prev')
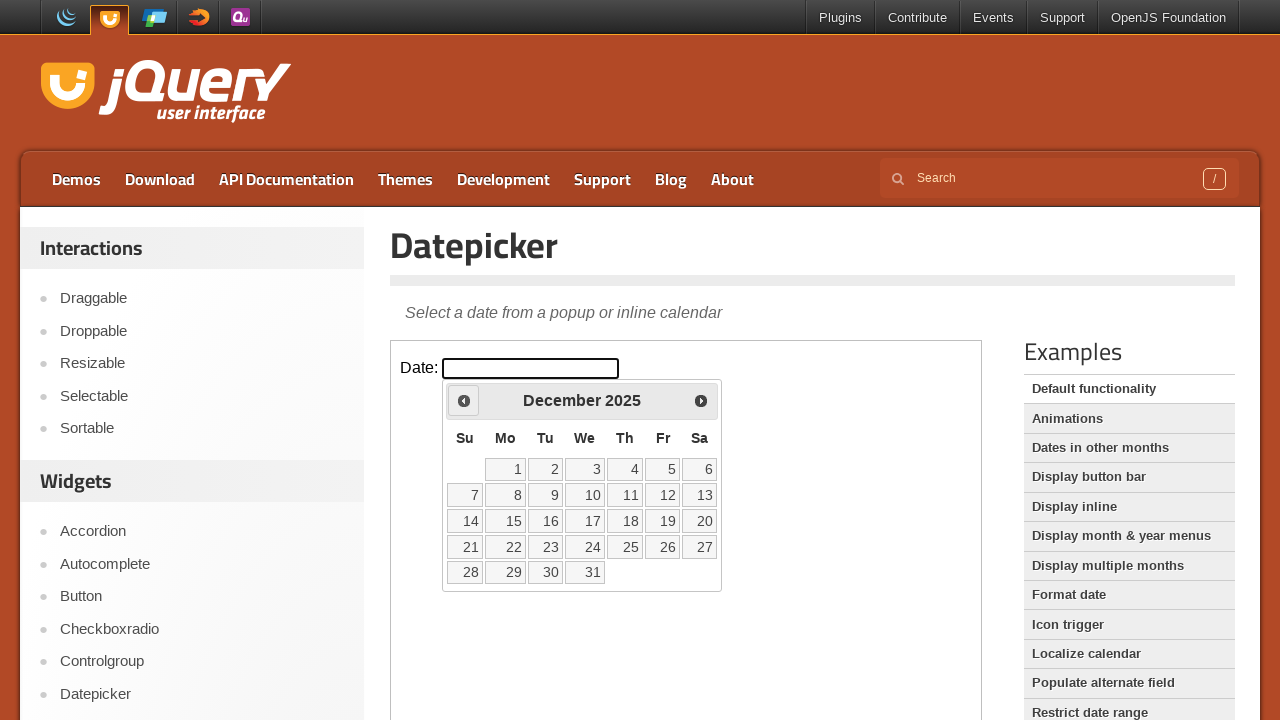

Read current month (December) and year (2025)
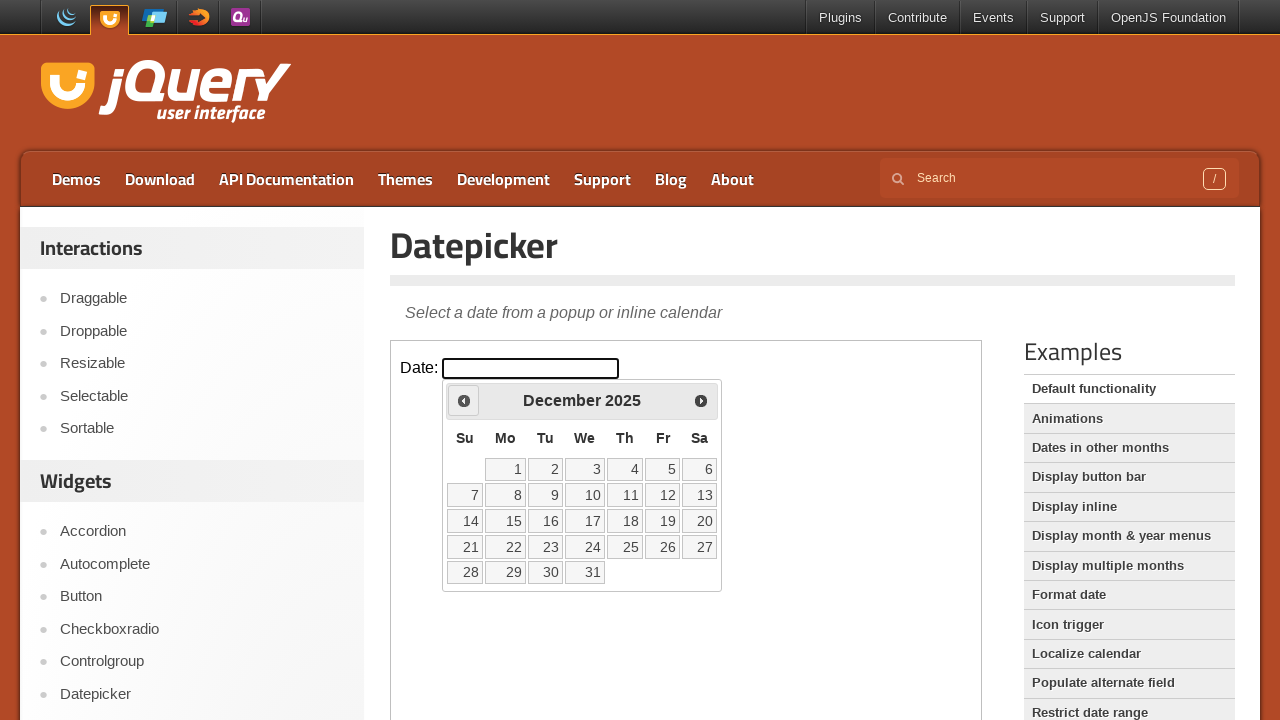

Clicked the 'Prev' button to navigate to the previous month at (464, 400) on iframe >> nth=0 >> internal:control=enter-frame >> span:has-text('Prev')
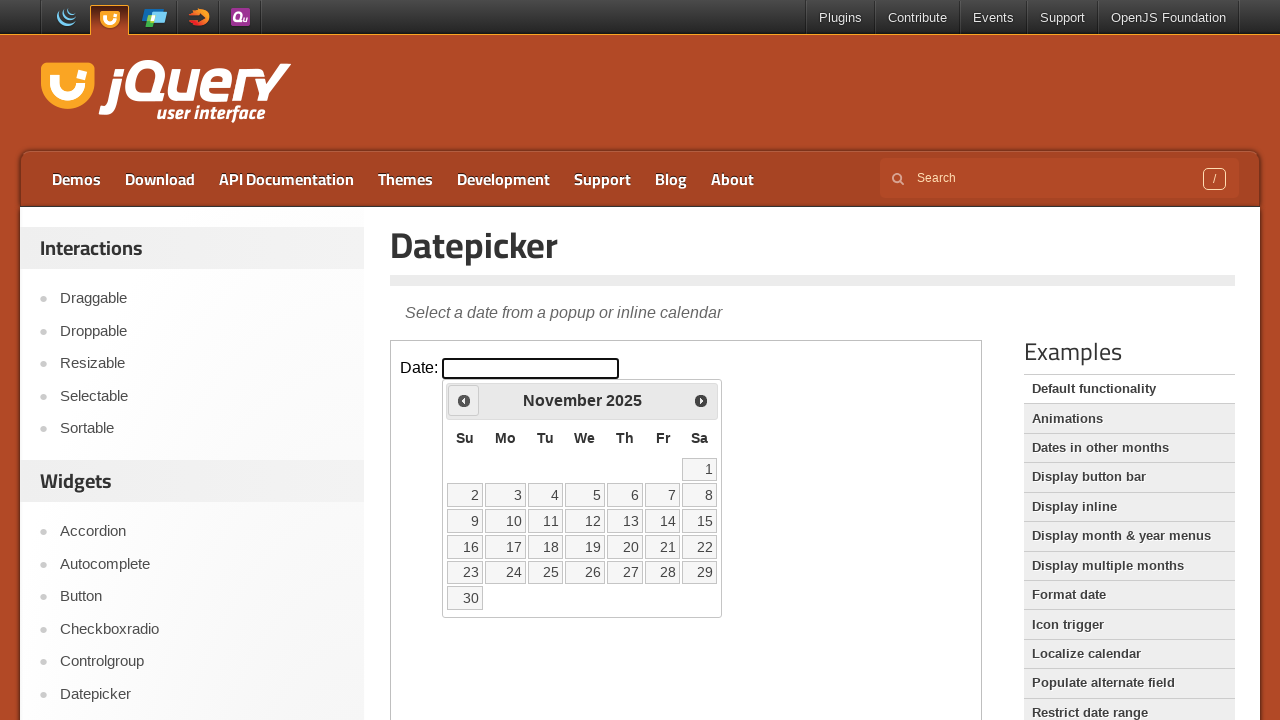

Read current month (November) and year (2025)
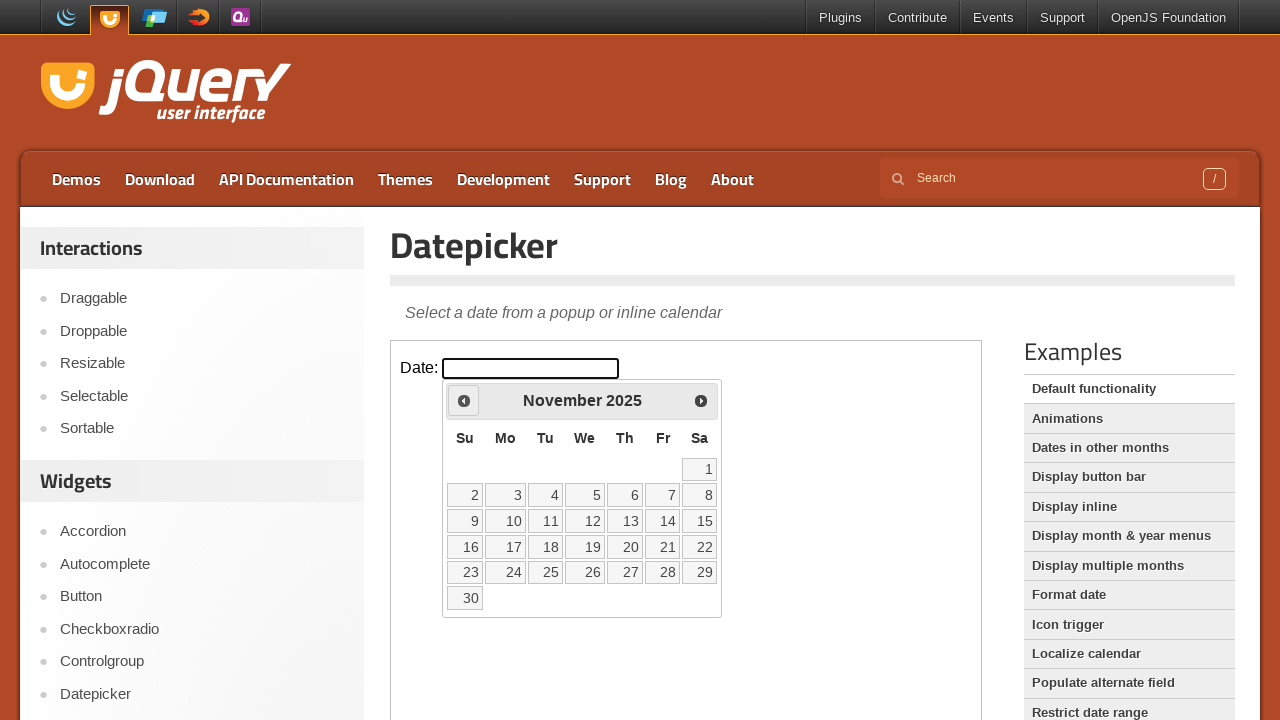

Clicked the 'Prev' button to navigate to the previous month at (464, 400) on iframe >> nth=0 >> internal:control=enter-frame >> span:has-text('Prev')
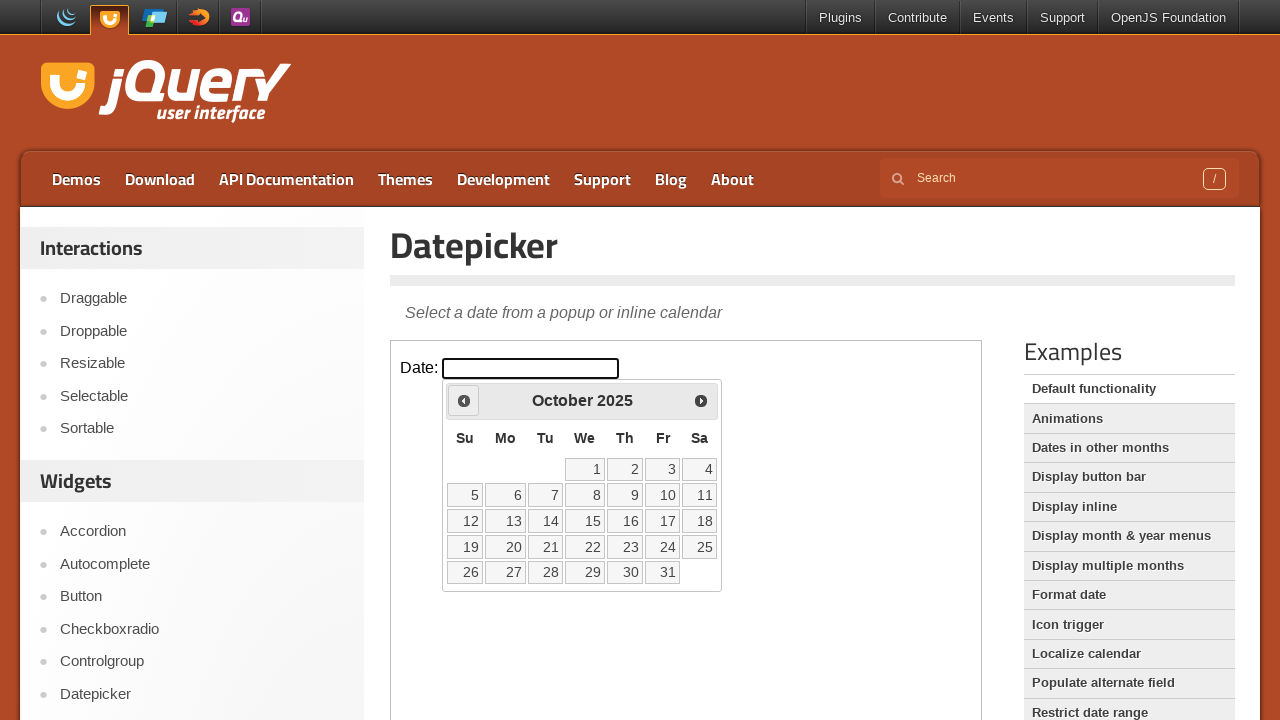

Read current month (October) and year (2025)
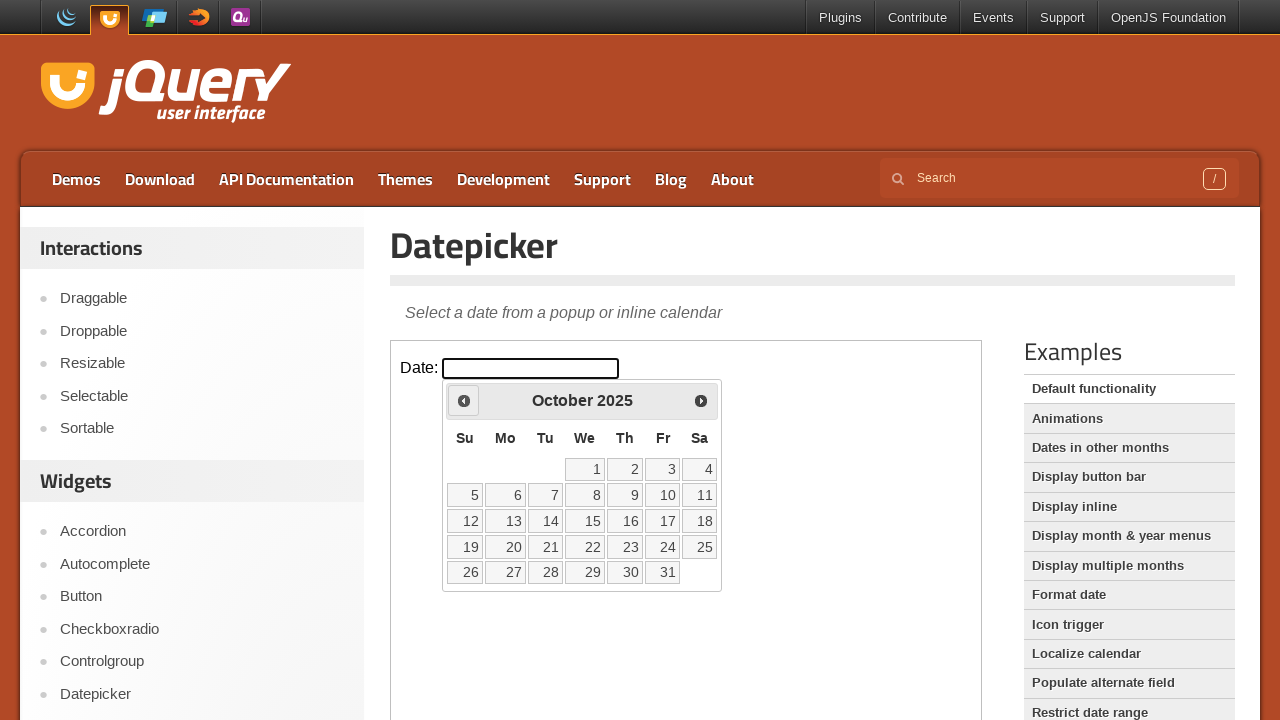

Clicked the 'Prev' button to navigate to the previous month at (464, 400) on iframe >> nth=0 >> internal:control=enter-frame >> span:has-text('Prev')
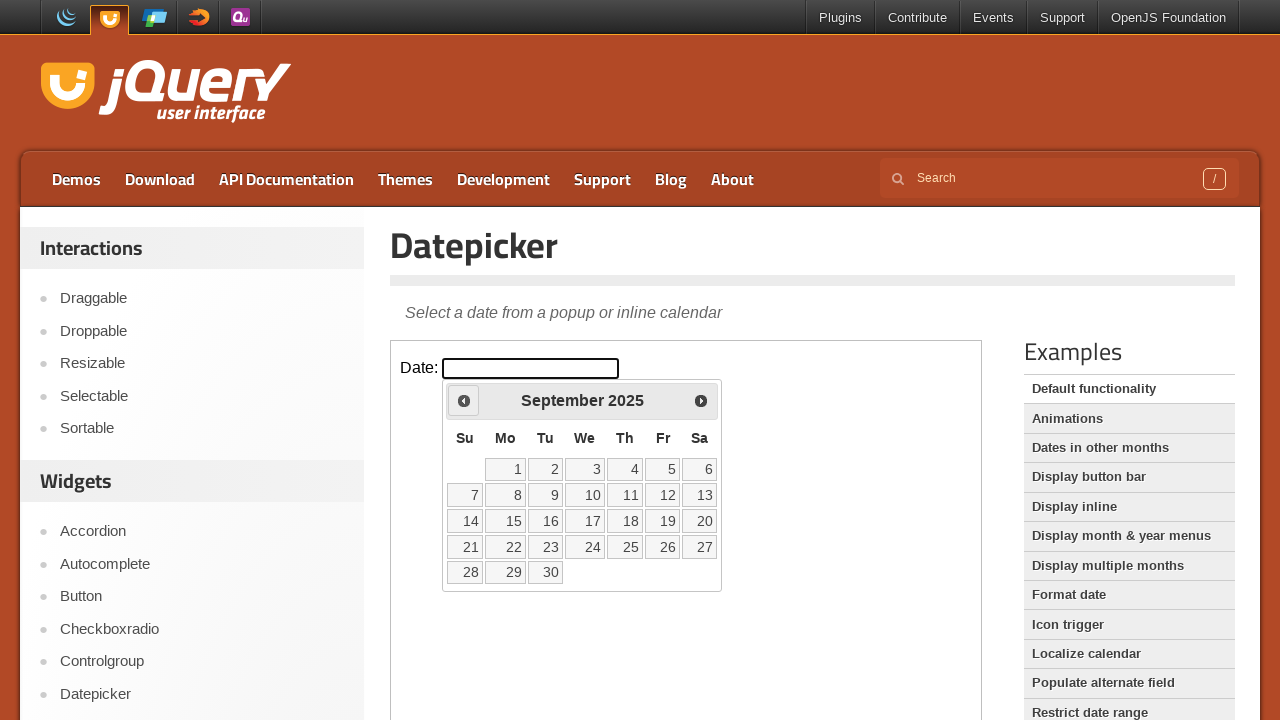

Read current month (September) and year (2025)
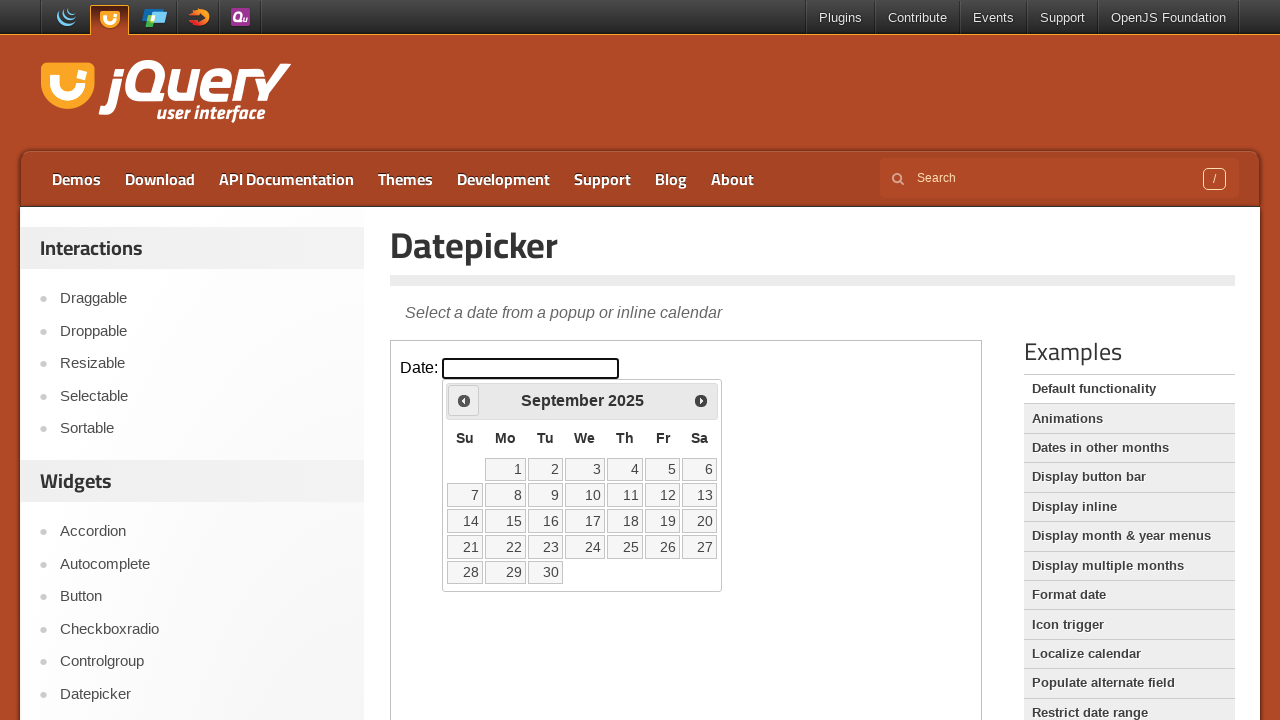

Clicked the 'Prev' button to navigate to the previous month at (464, 400) on iframe >> nth=0 >> internal:control=enter-frame >> span:has-text('Prev')
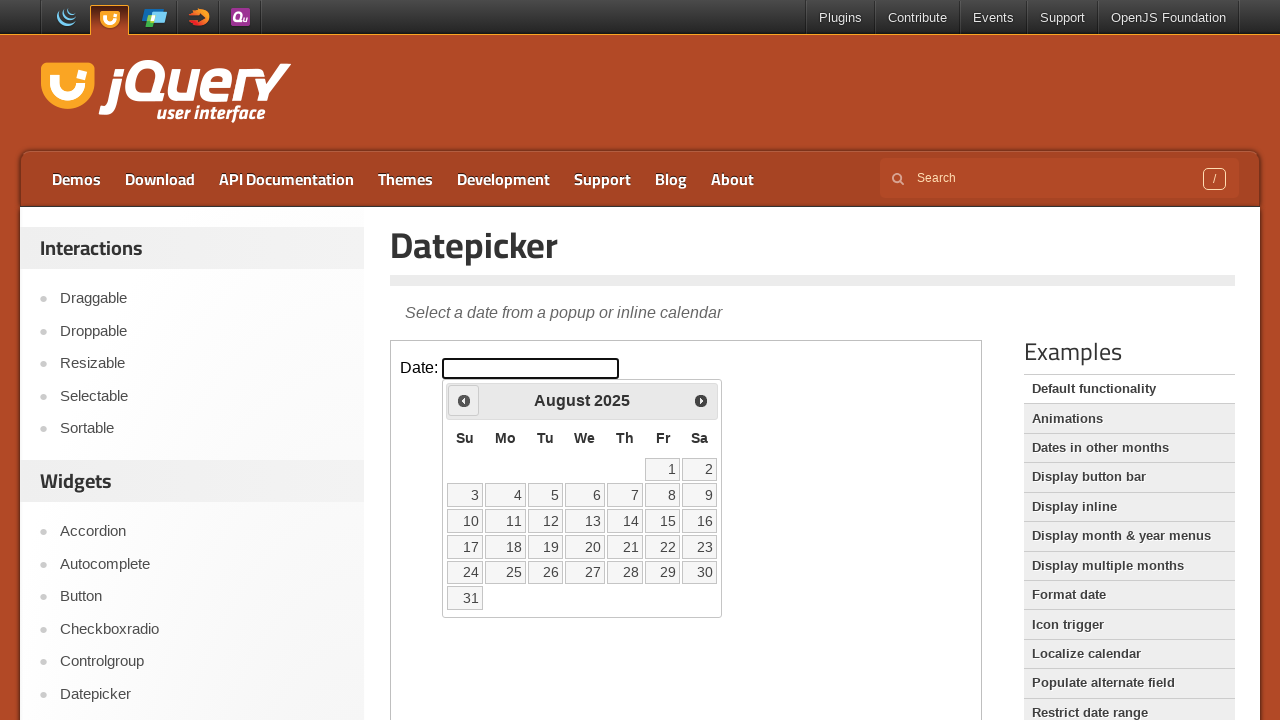

Read current month (August) and year (2025)
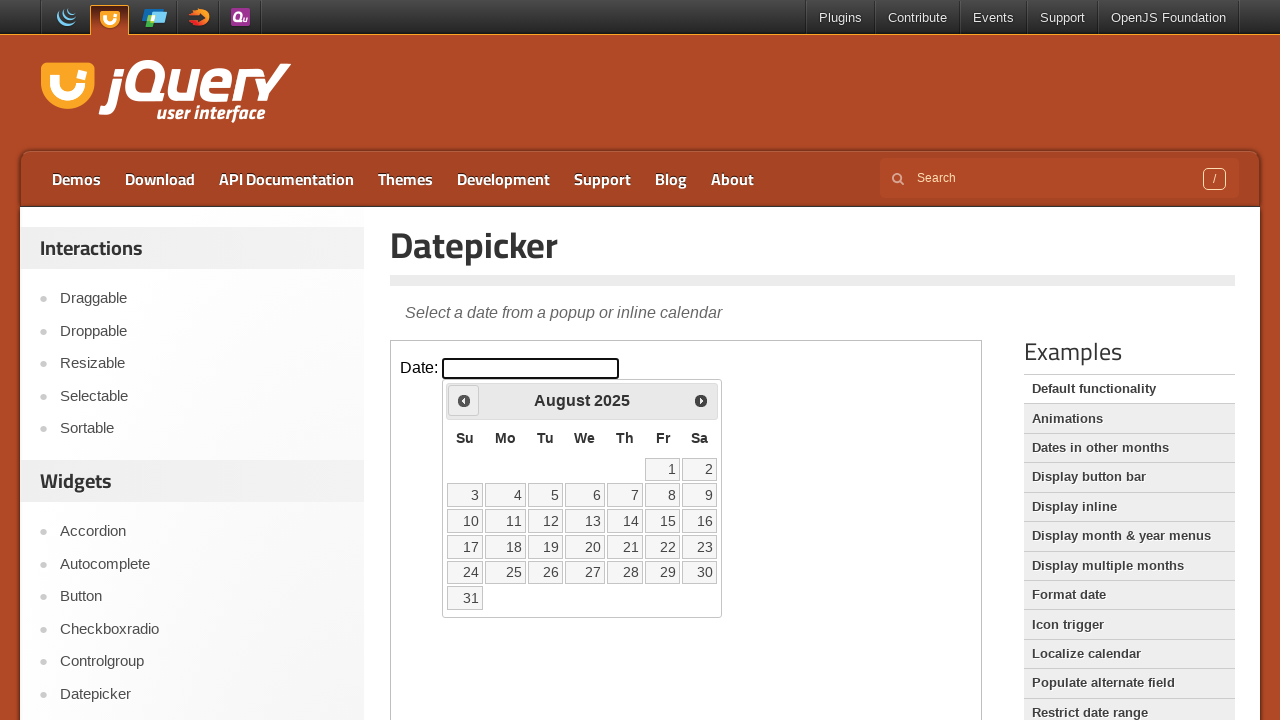

Clicked the 'Prev' button to navigate to the previous month at (464, 400) on iframe >> nth=0 >> internal:control=enter-frame >> span:has-text('Prev')
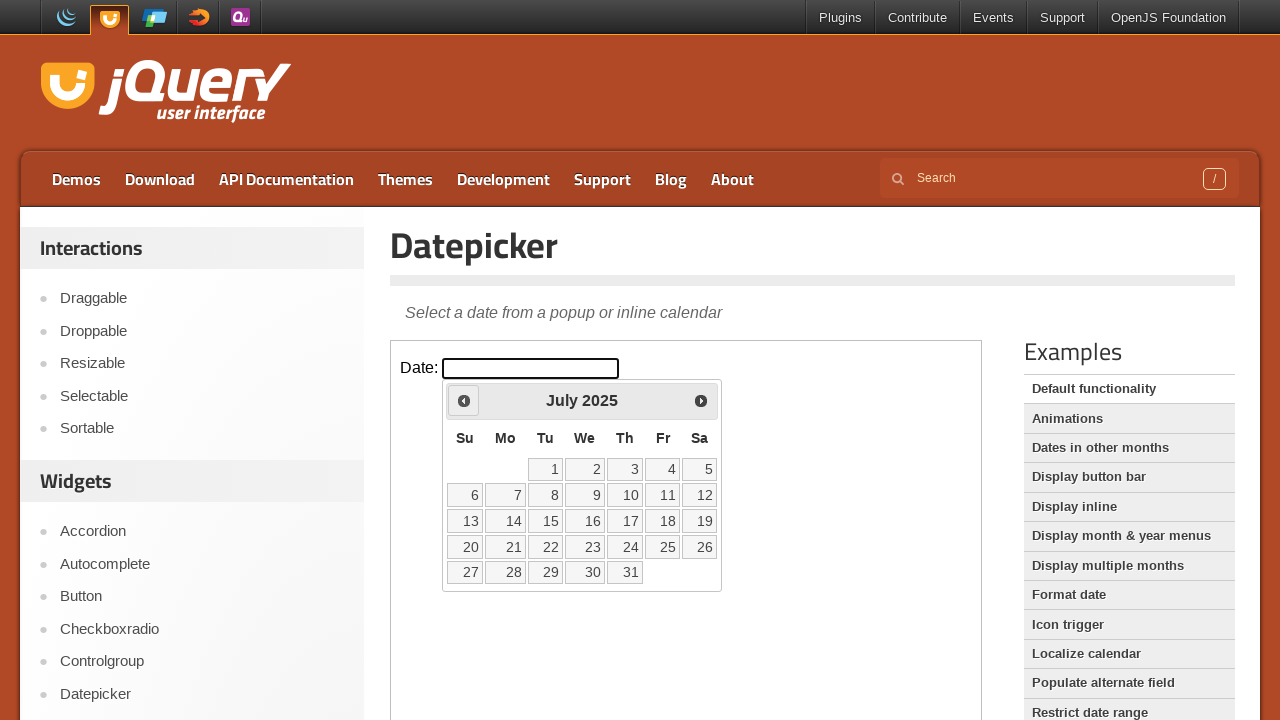

Read current month (July) and year (2025)
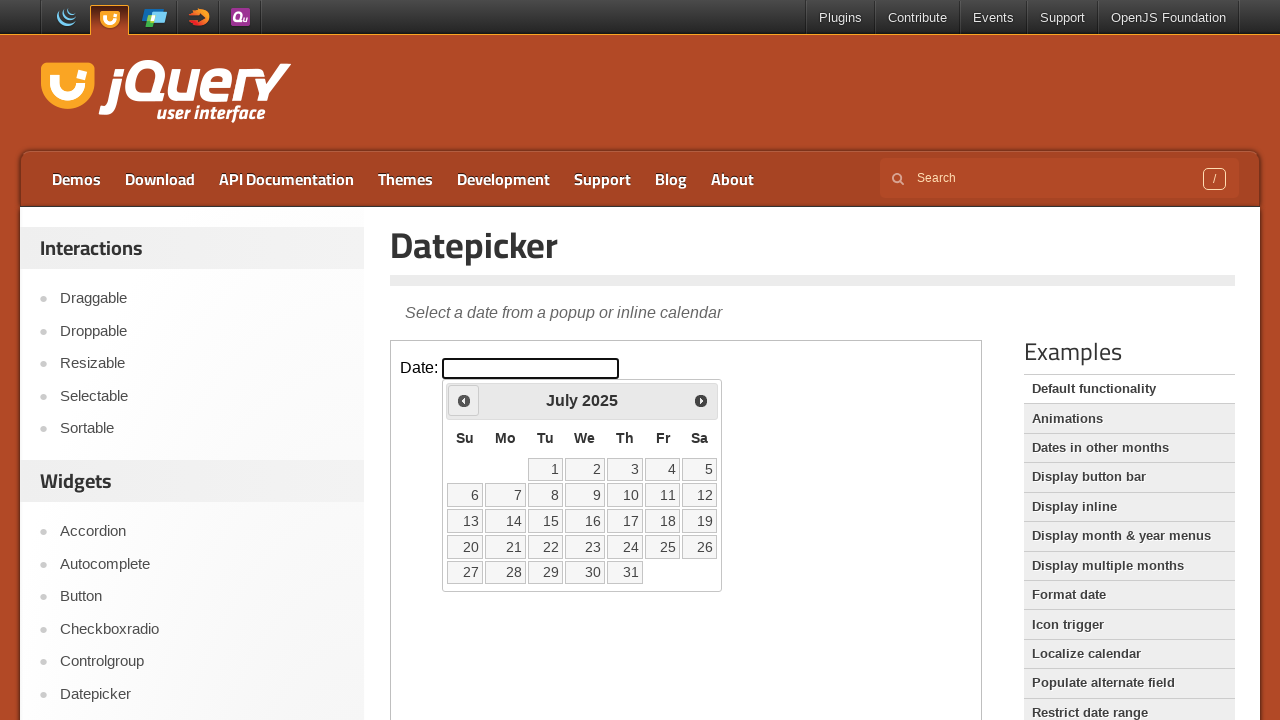

Clicked the 'Prev' button to navigate to the previous month at (464, 400) on iframe >> nth=0 >> internal:control=enter-frame >> span:has-text('Prev')
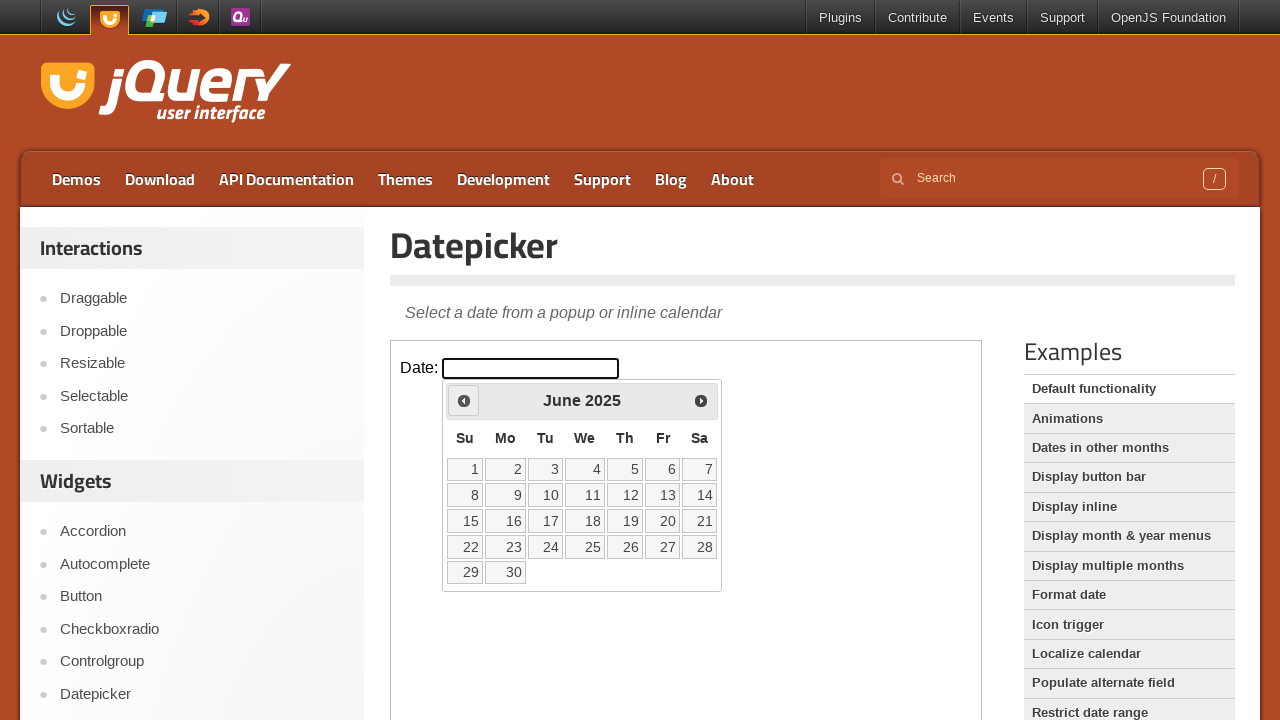

Read current month (June) and year (2025)
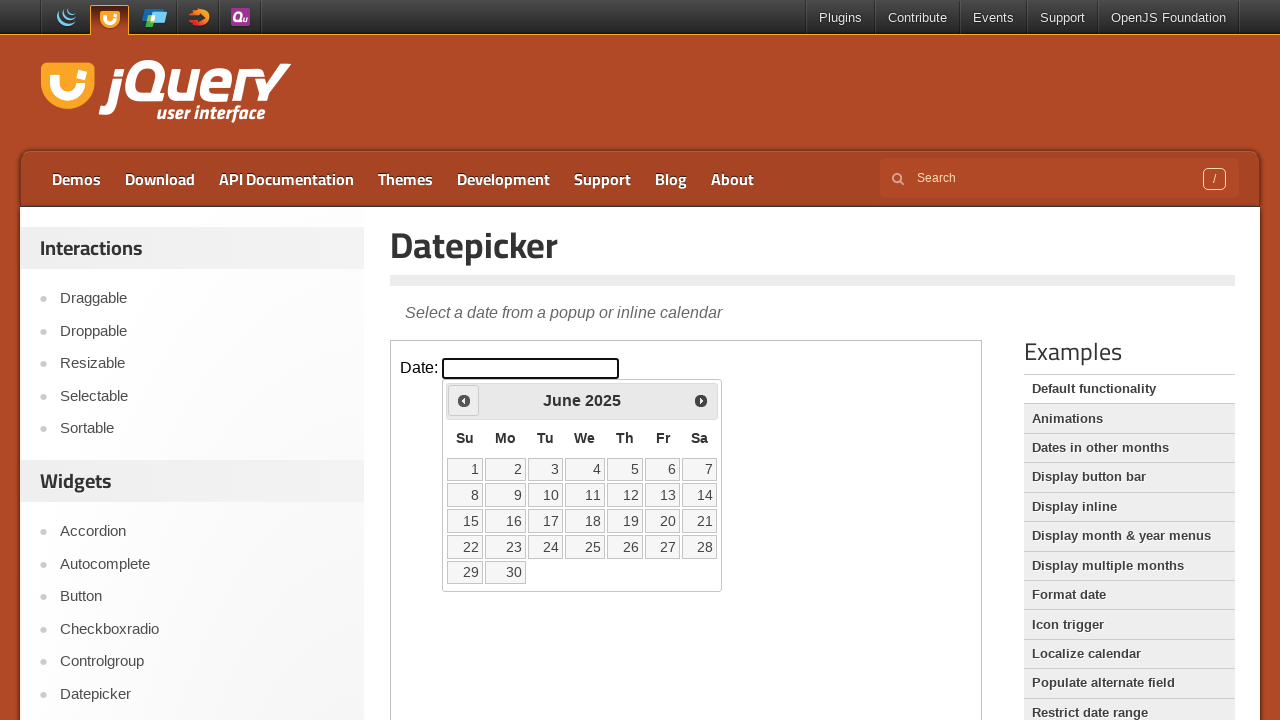

Clicked the 'Prev' button to navigate to the previous month at (464, 400) on iframe >> nth=0 >> internal:control=enter-frame >> span:has-text('Prev')
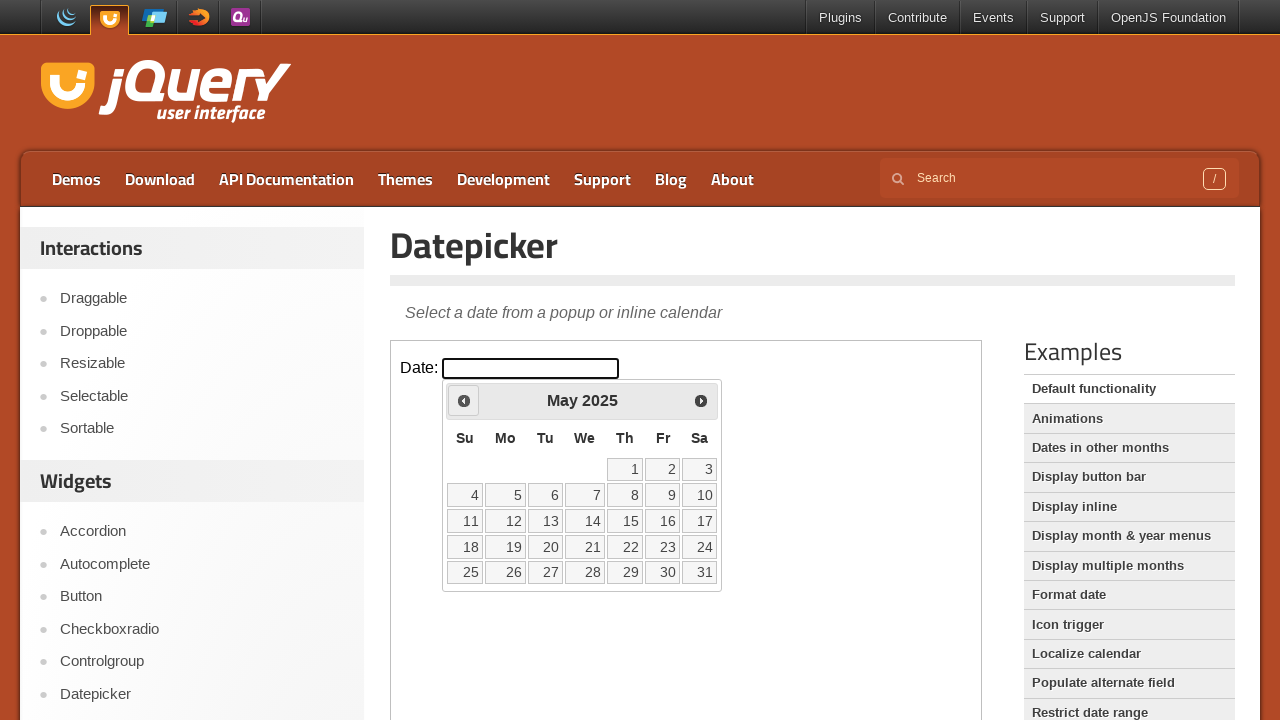

Read current month (May) and year (2025)
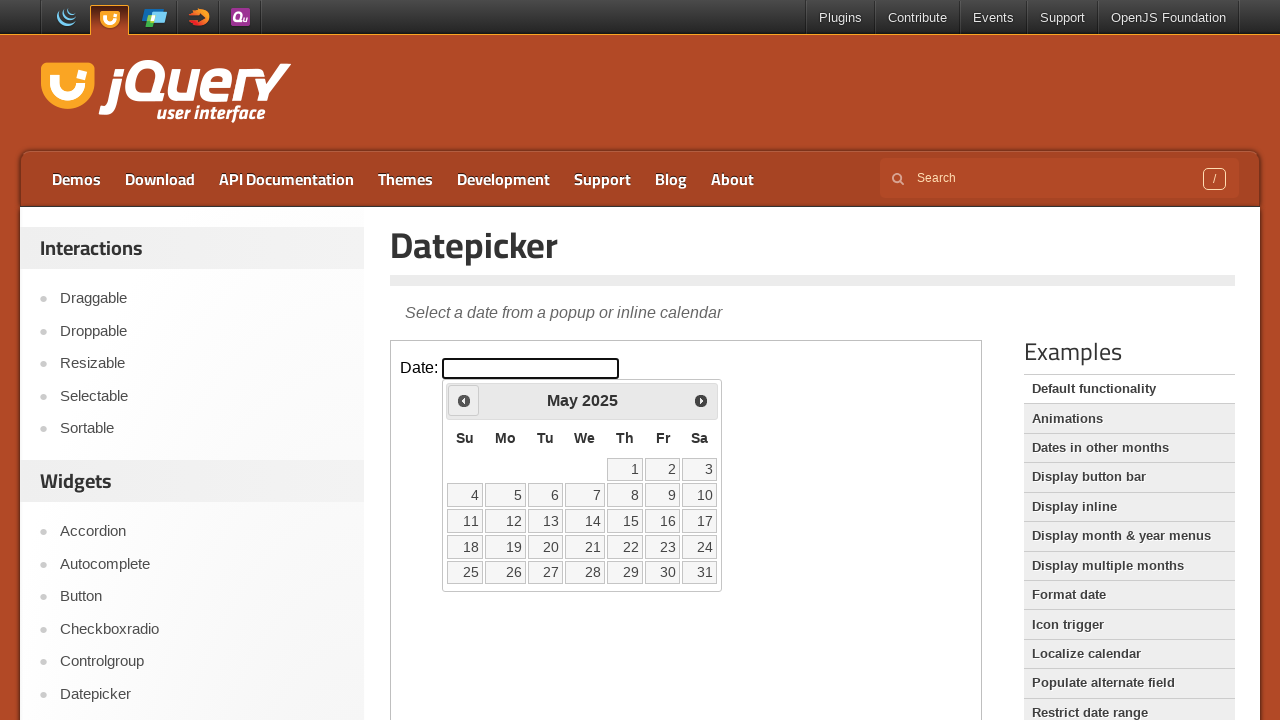

Clicked the 'Prev' button to navigate to the previous month at (464, 400) on iframe >> nth=0 >> internal:control=enter-frame >> span:has-text('Prev')
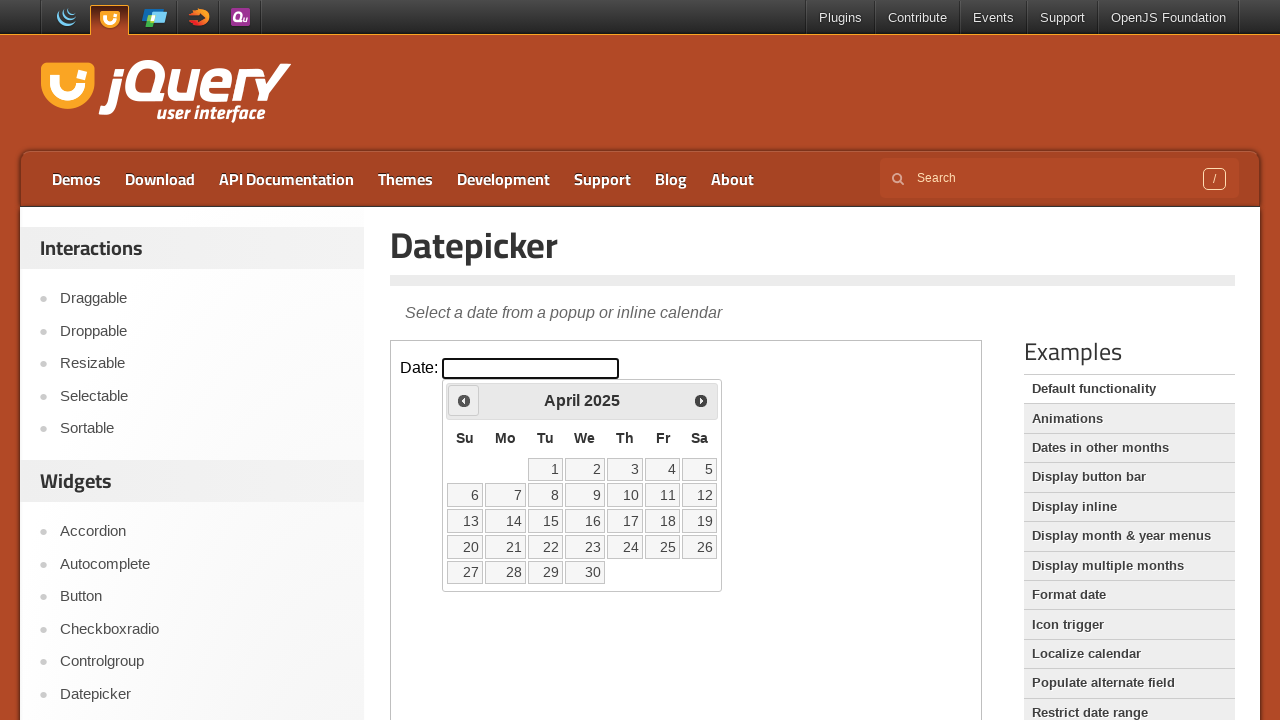

Read current month (April) and year (2025)
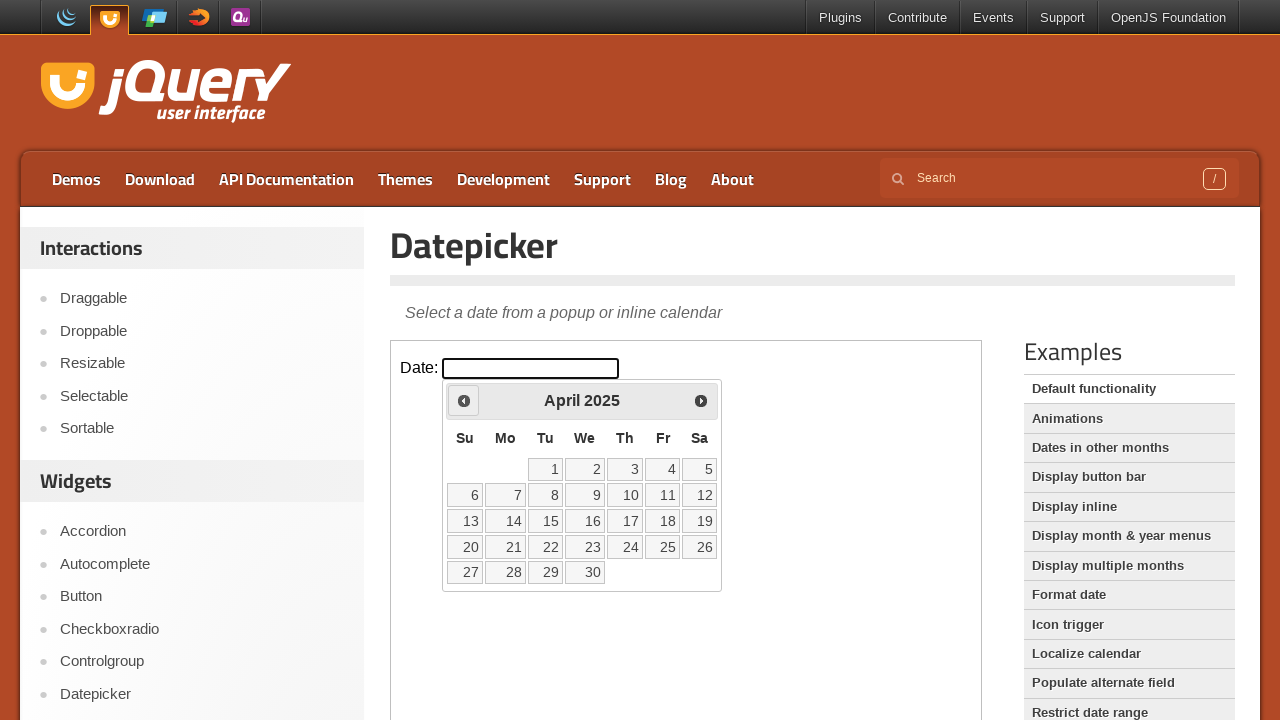

Clicked the 'Prev' button to navigate to the previous month at (464, 400) on iframe >> nth=0 >> internal:control=enter-frame >> span:has-text('Prev')
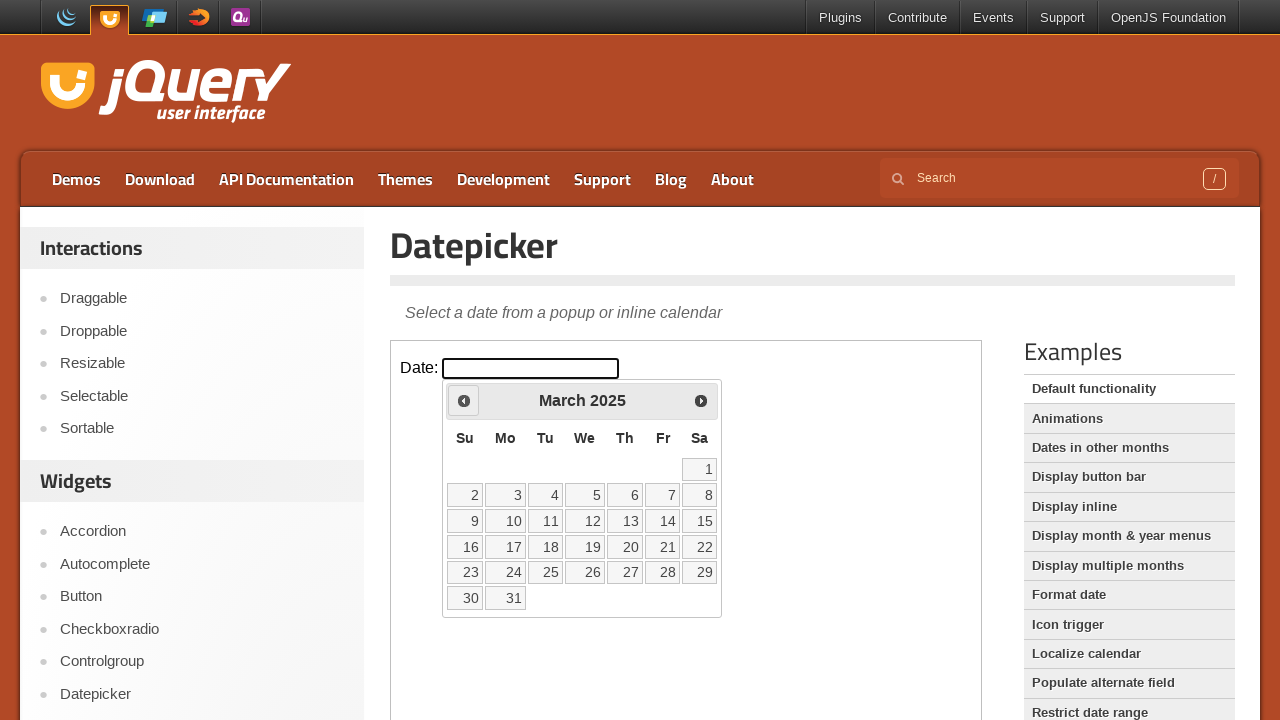

Read current month (March) and year (2025)
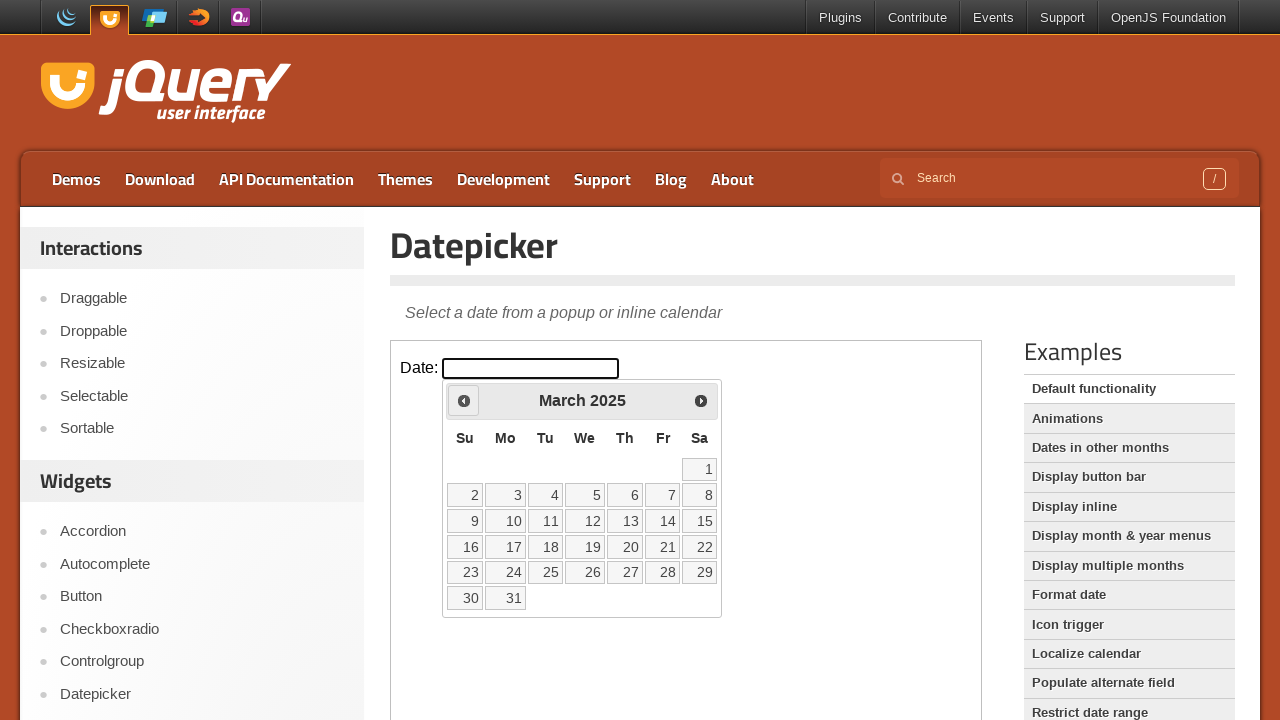

Clicked the 'Prev' button to navigate to the previous month at (464, 400) on iframe >> nth=0 >> internal:control=enter-frame >> span:has-text('Prev')
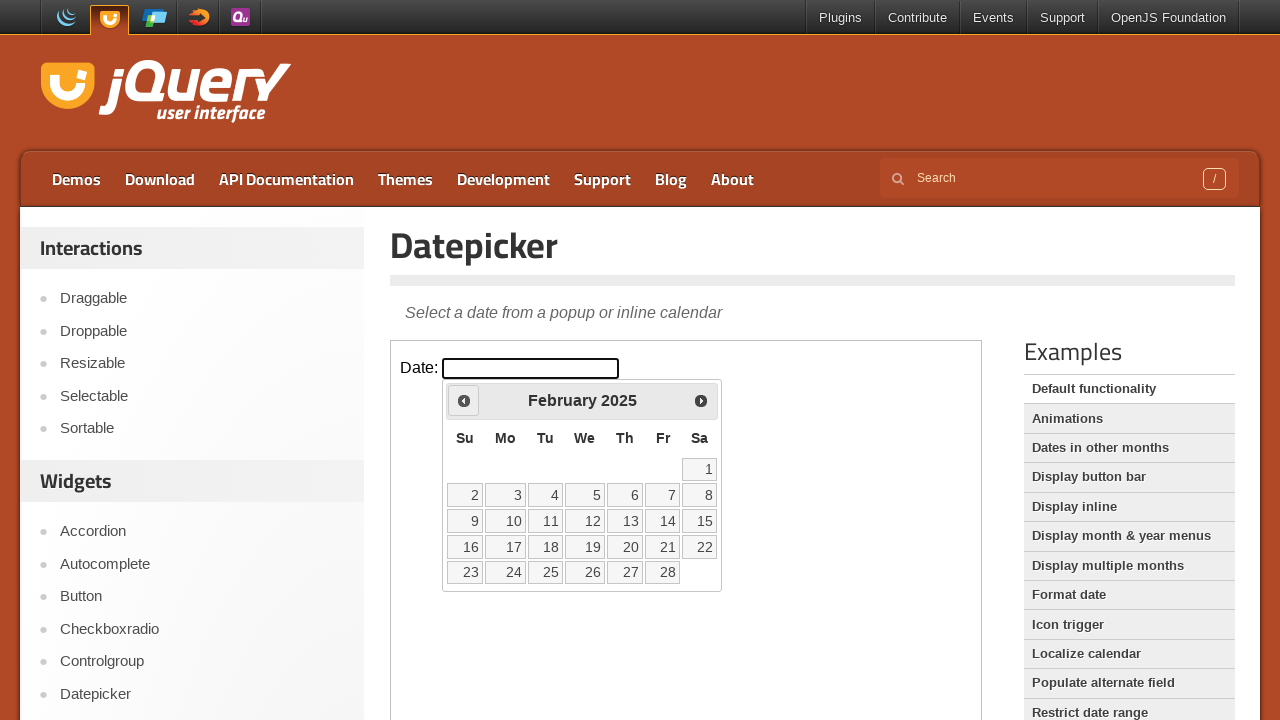

Read current month (February) and year (2025)
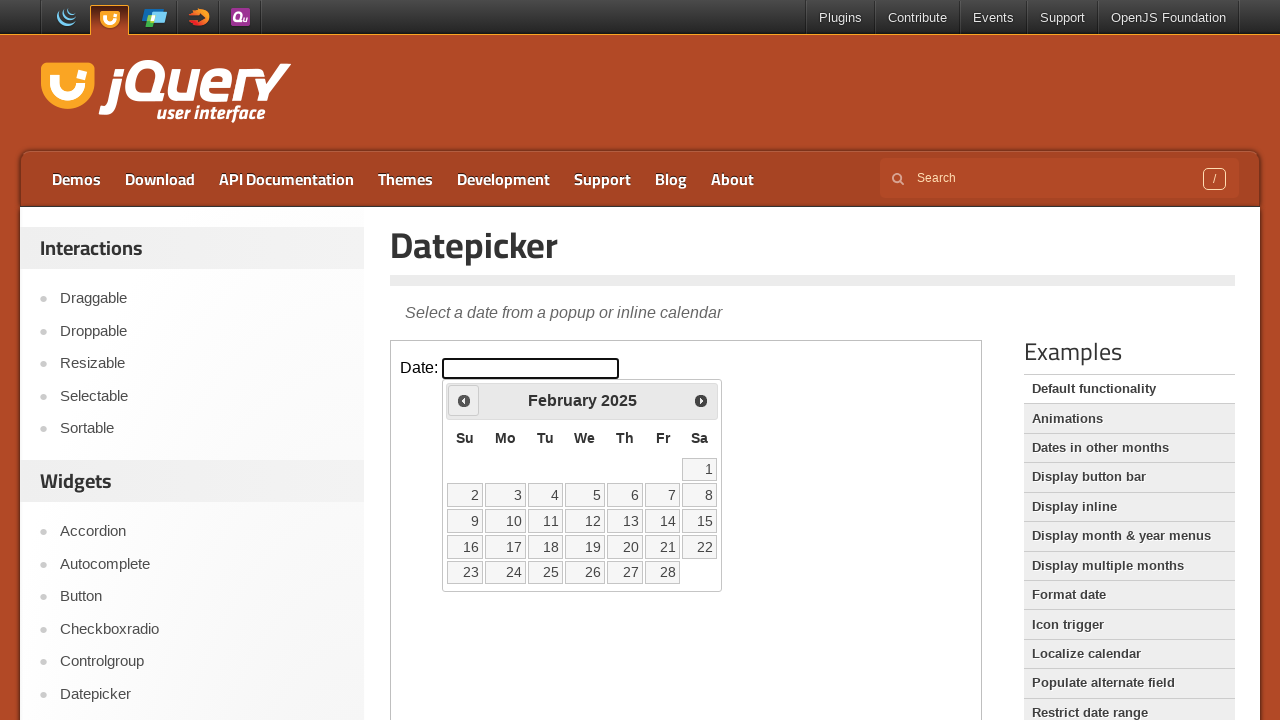

Clicked the 'Prev' button to navigate to the previous month at (464, 400) on iframe >> nth=0 >> internal:control=enter-frame >> span:has-text('Prev')
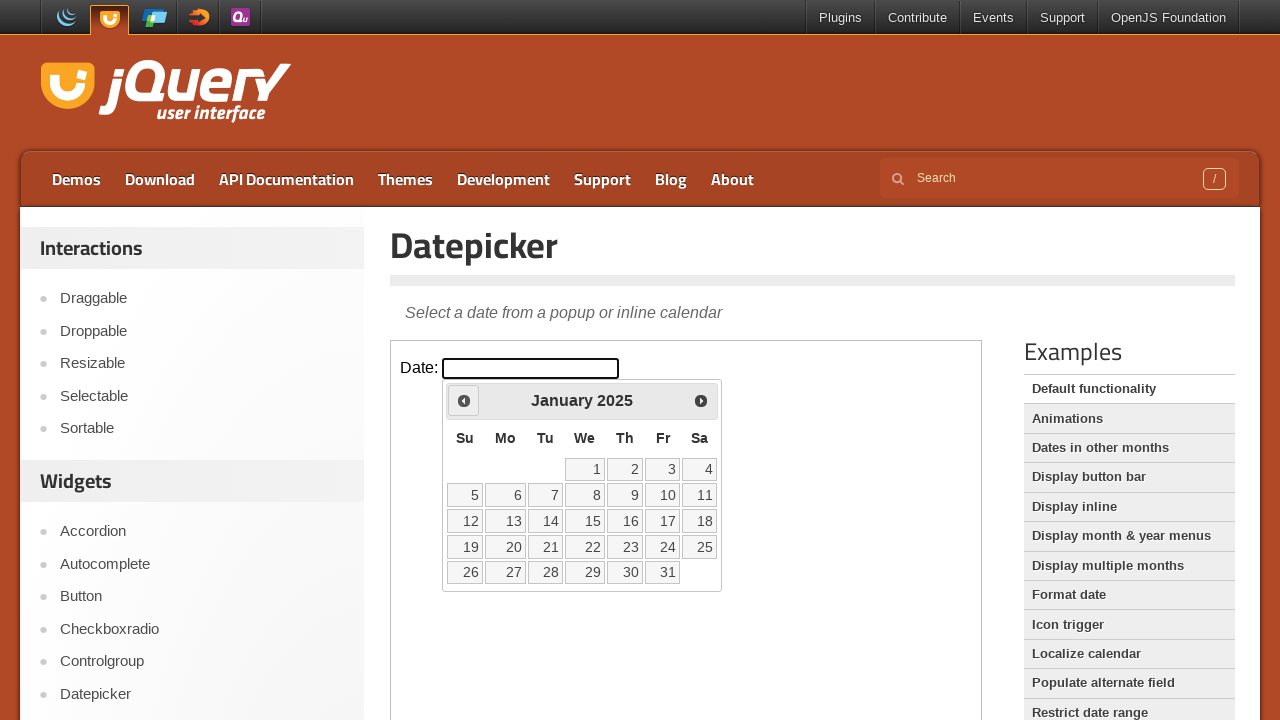

Read current month (January) and year (2025)
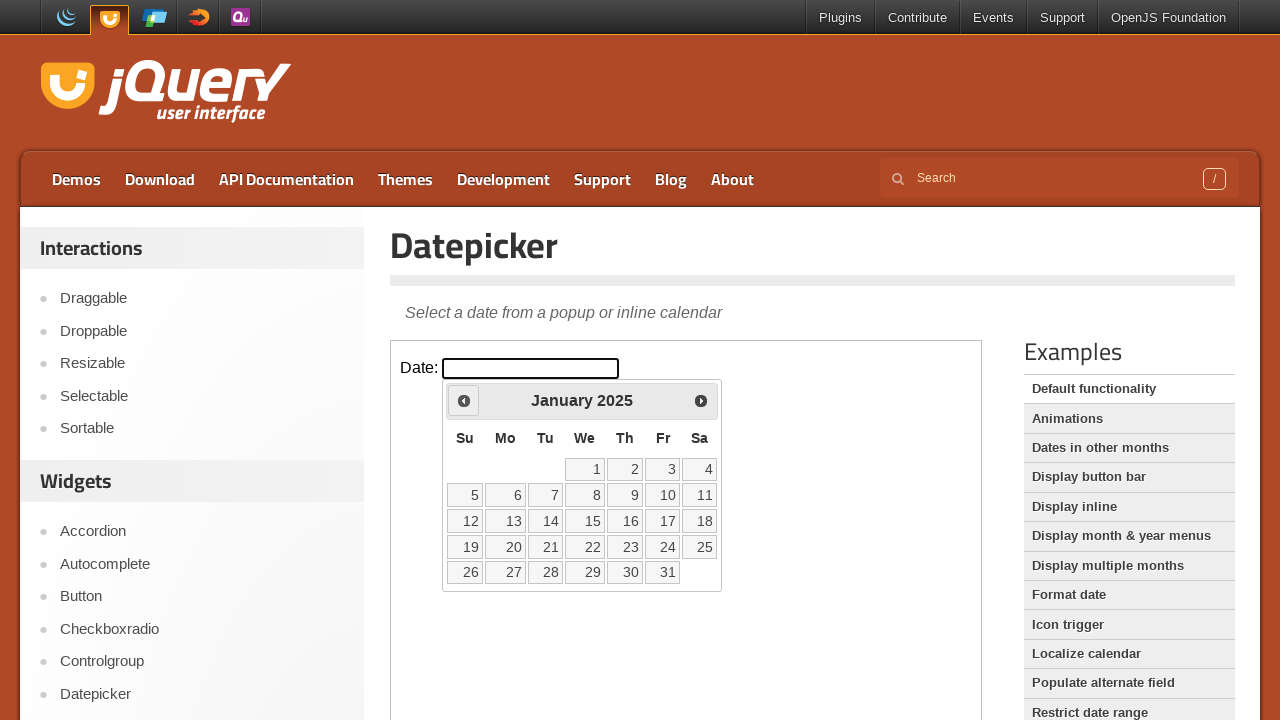

Clicked the 'Prev' button to navigate to the previous month at (464, 400) on iframe >> nth=0 >> internal:control=enter-frame >> span:has-text('Prev')
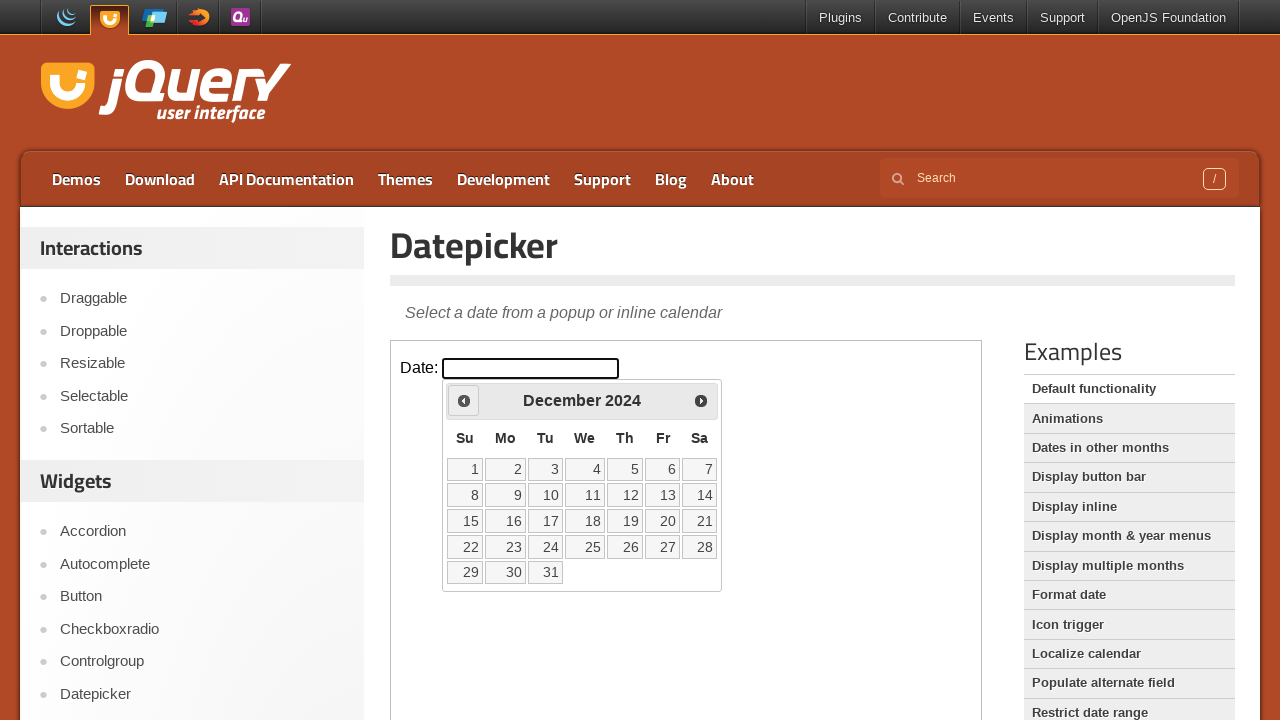

Read current month (December) and year (2024)
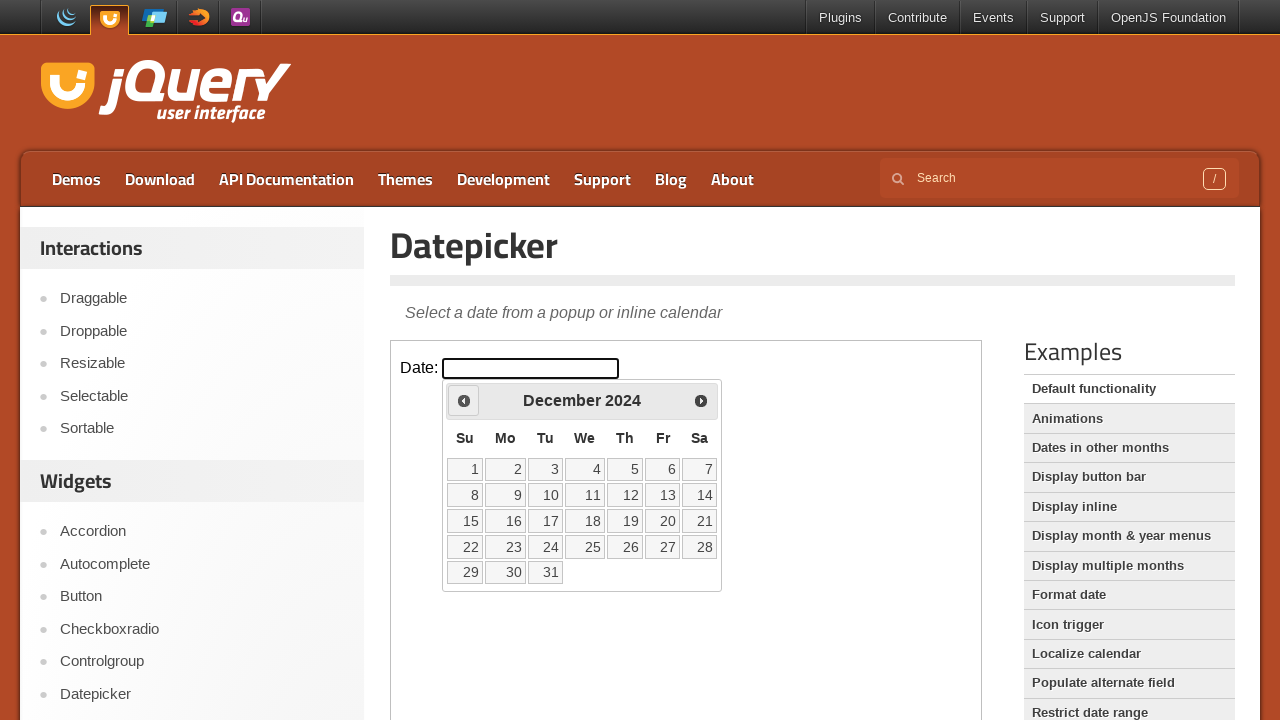

Clicked the 'Prev' button to navigate to the previous month at (464, 400) on iframe >> nth=0 >> internal:control=enter-frame >> span:has-text('Prev')
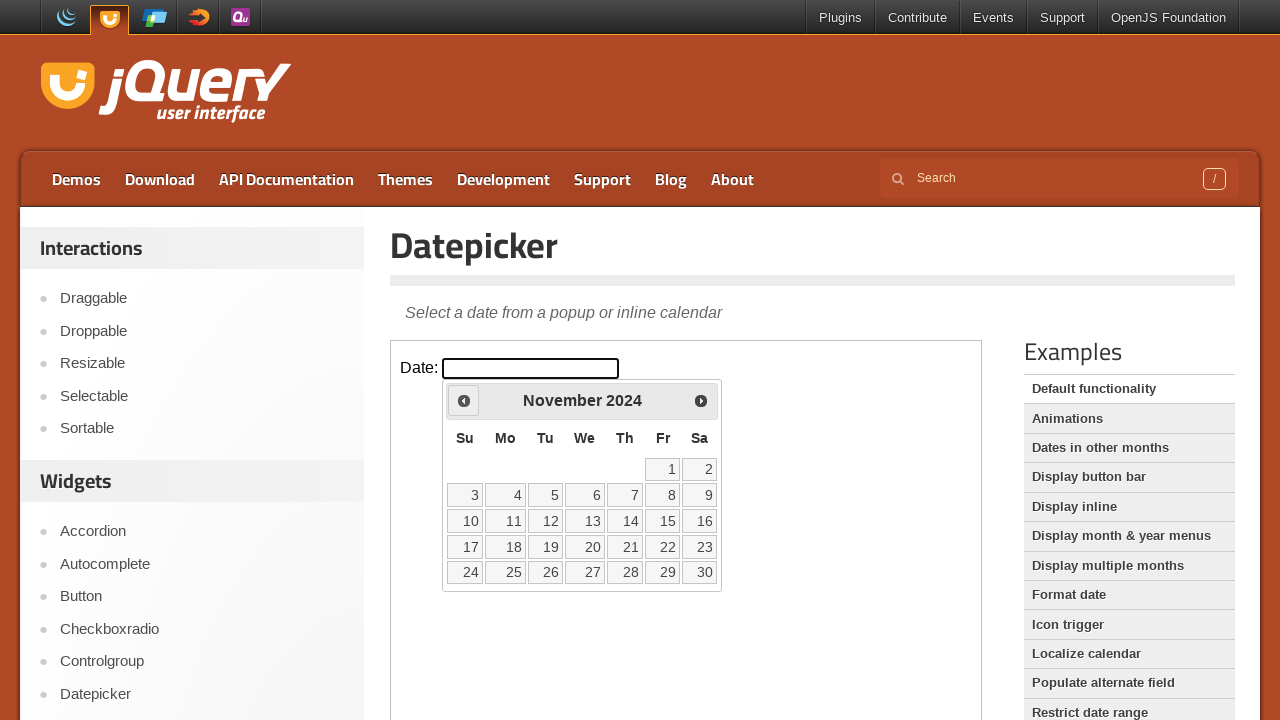

Read current month (November) and year (2024)
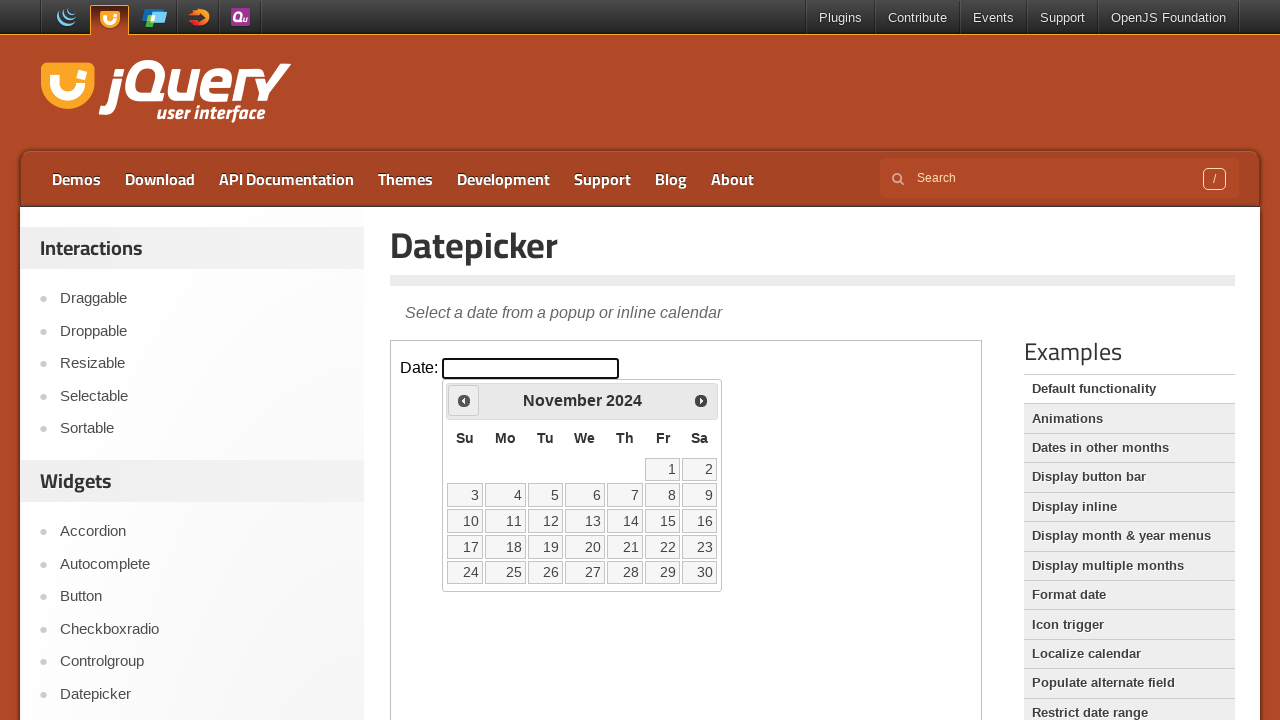

Clicked the 'Prev' button to navigate to the previous month at (464, 400) on iframe >> nth=0 >> internal:control=enter-frame >> span:has-text('Prev')
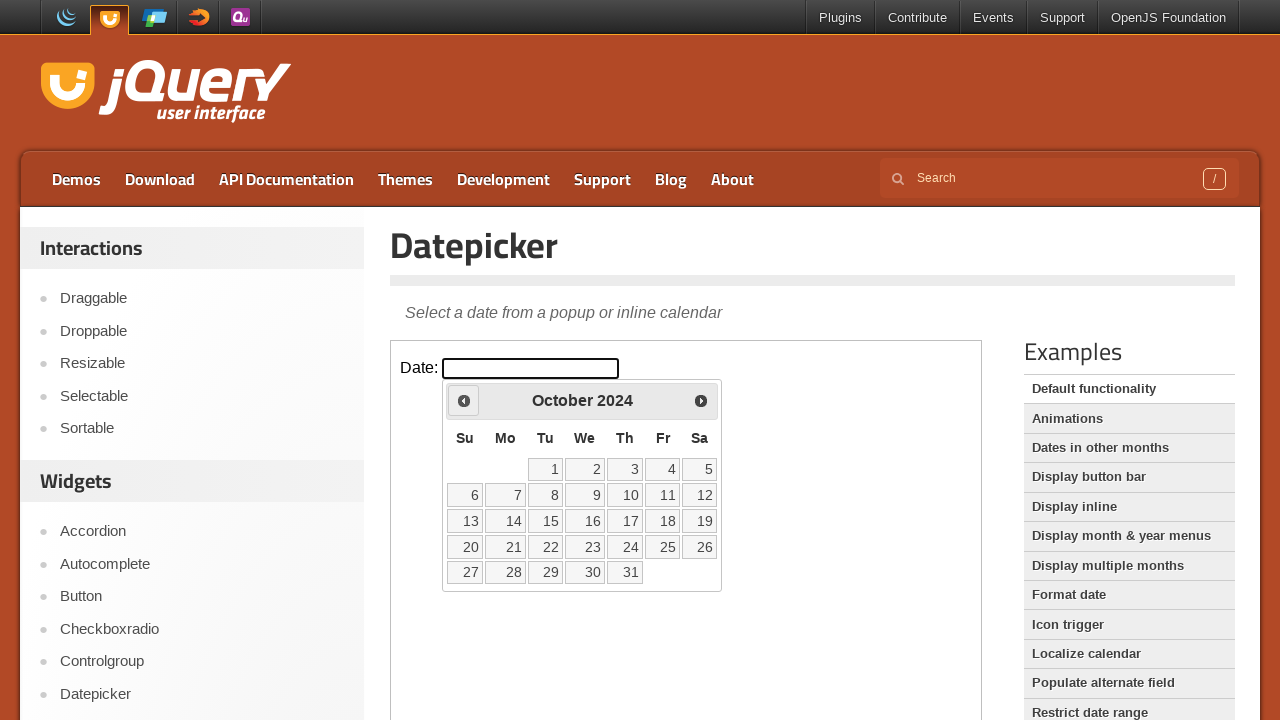

Read current month (October) and year (2024)
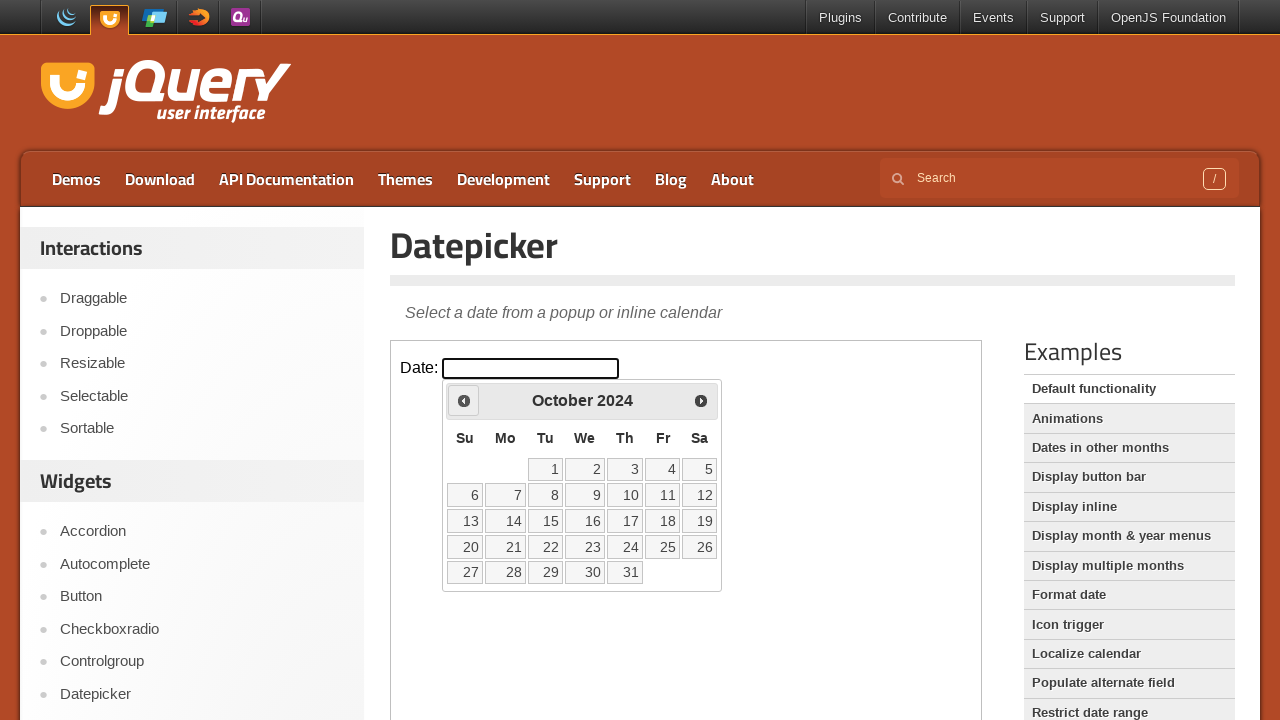

Clicked the 'Prev' button to navigate to the previous month at (464, 400) on iframe >> nth=0 >> internal:control=enter-frame >> span:has-text('Prev')
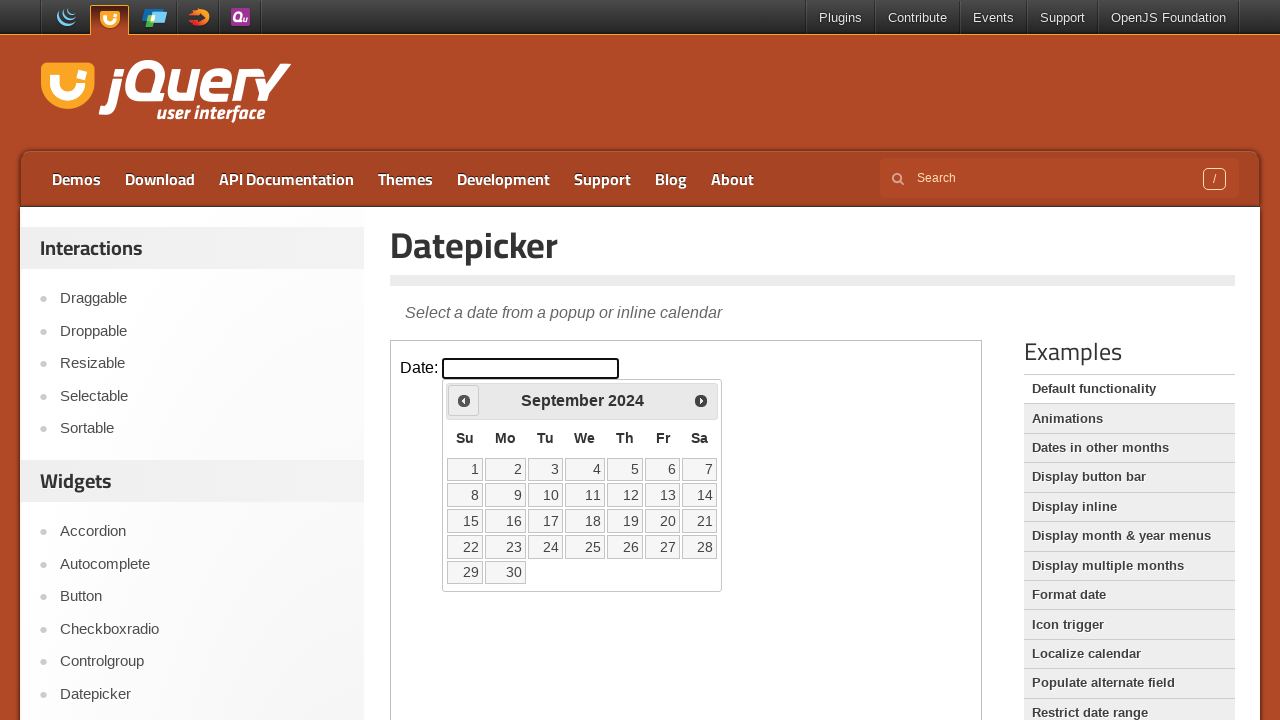

Read current month (September) and year (2024)
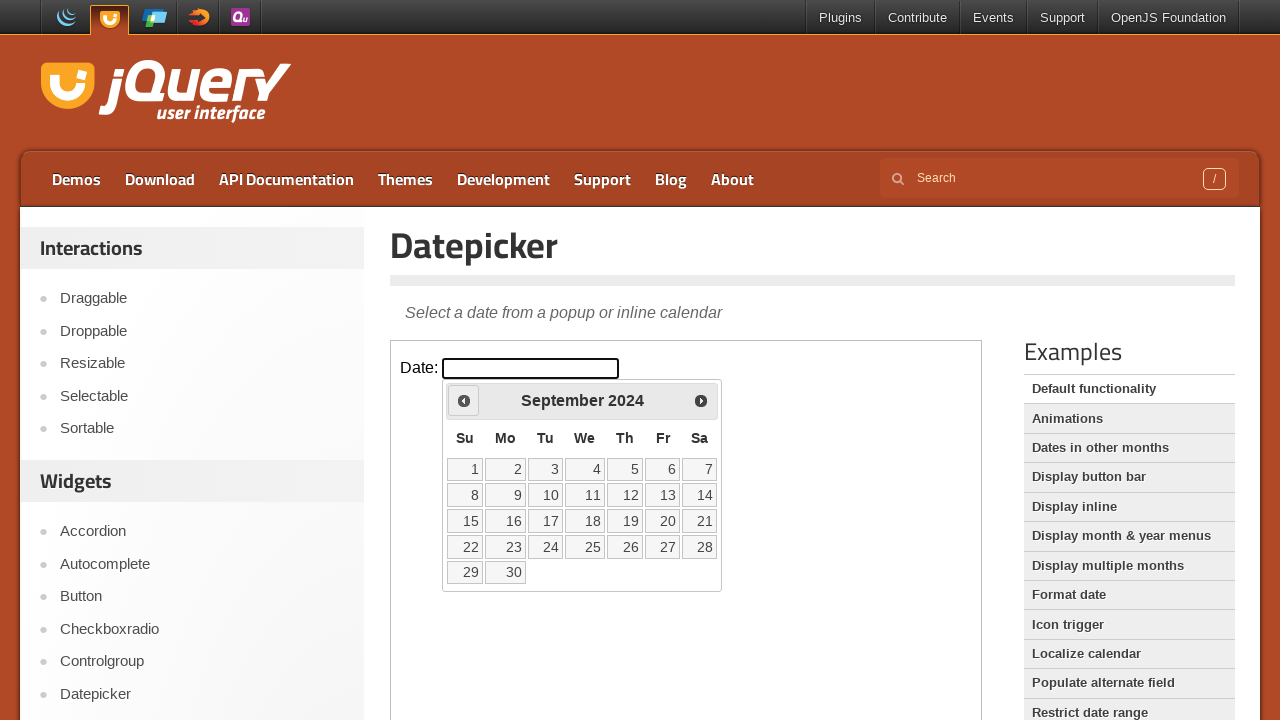

Clicked the 'Prev' button to navigate to the previous month at (464, 400) on iframe >> nth=0 >> internal:control=enter-frame >> span:has-text('Prev')
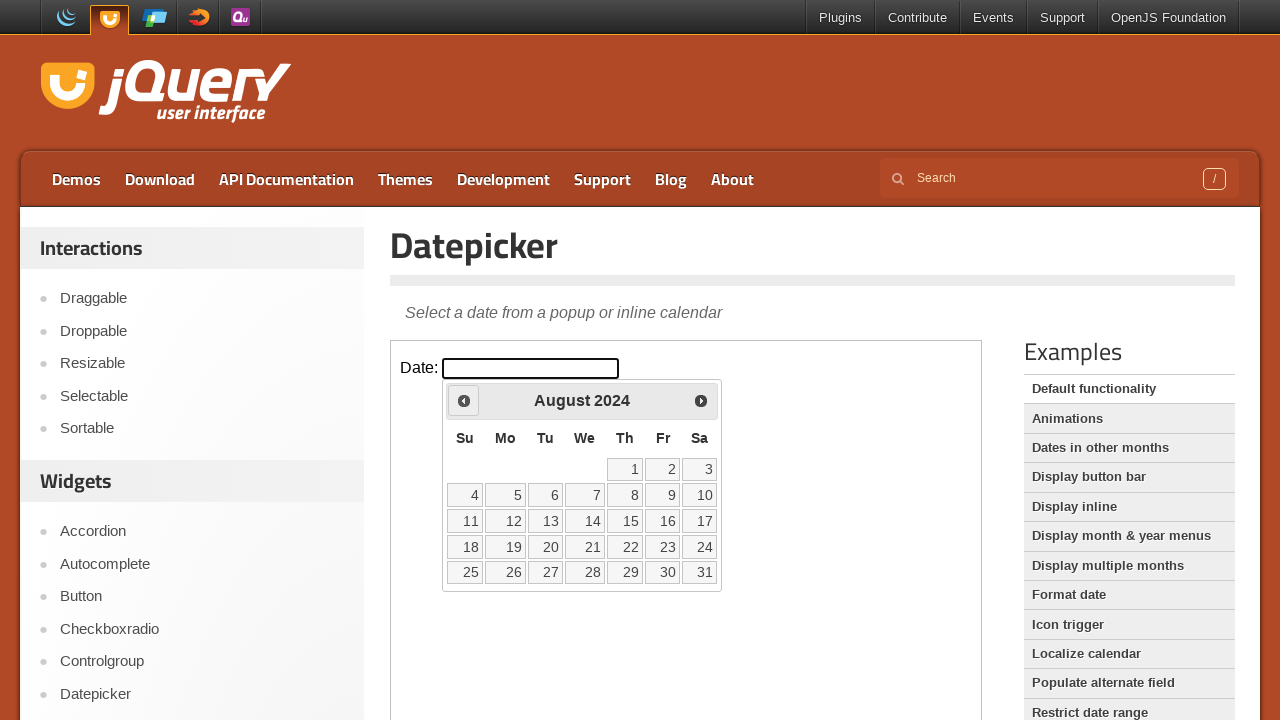

Read current month (August) and year (2024)
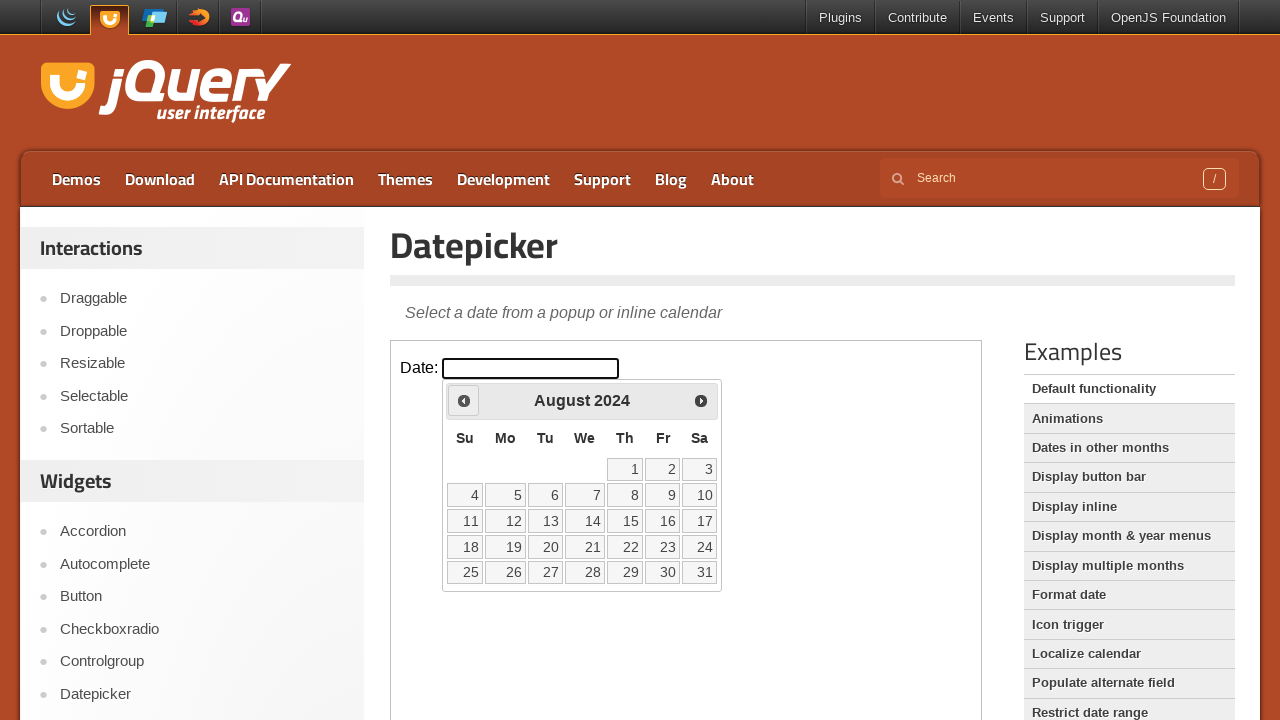

Clicked the 'Prev' button to navigate to the previous month at (464, 400) on iframe >> nth=0 >> internal:control=enter-frame >> span:has-text('Prev')
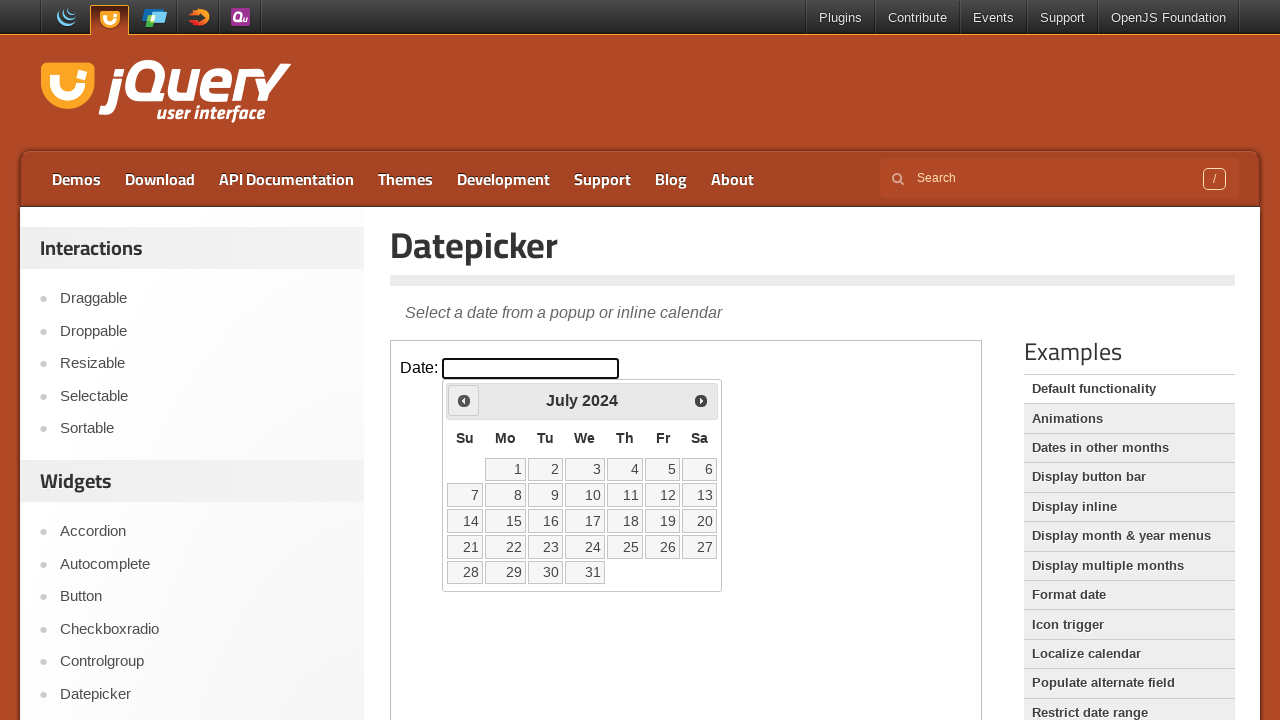

Read current month (July) and year (2024)
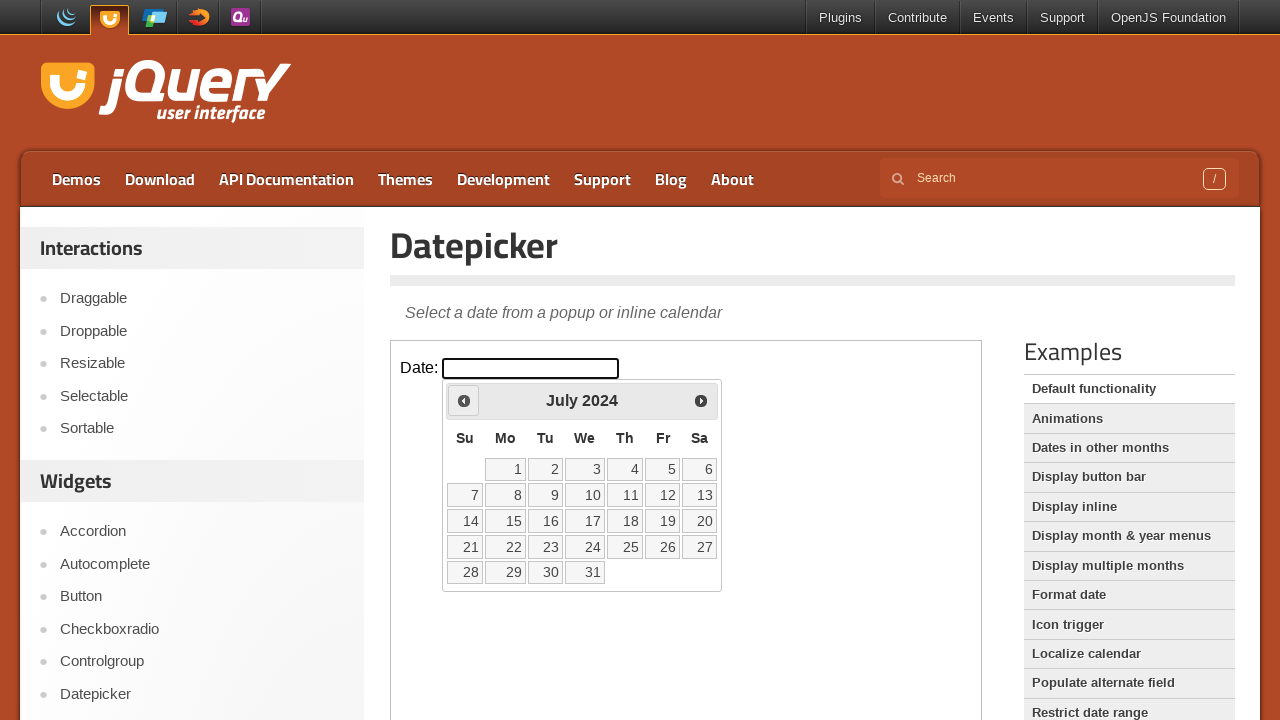

Clicked the 'Prev' button to navigate to the previous month at (464, 400) on iframe >> nth=0 >> internal:control=enter-frame >> span:has-text('Prev')
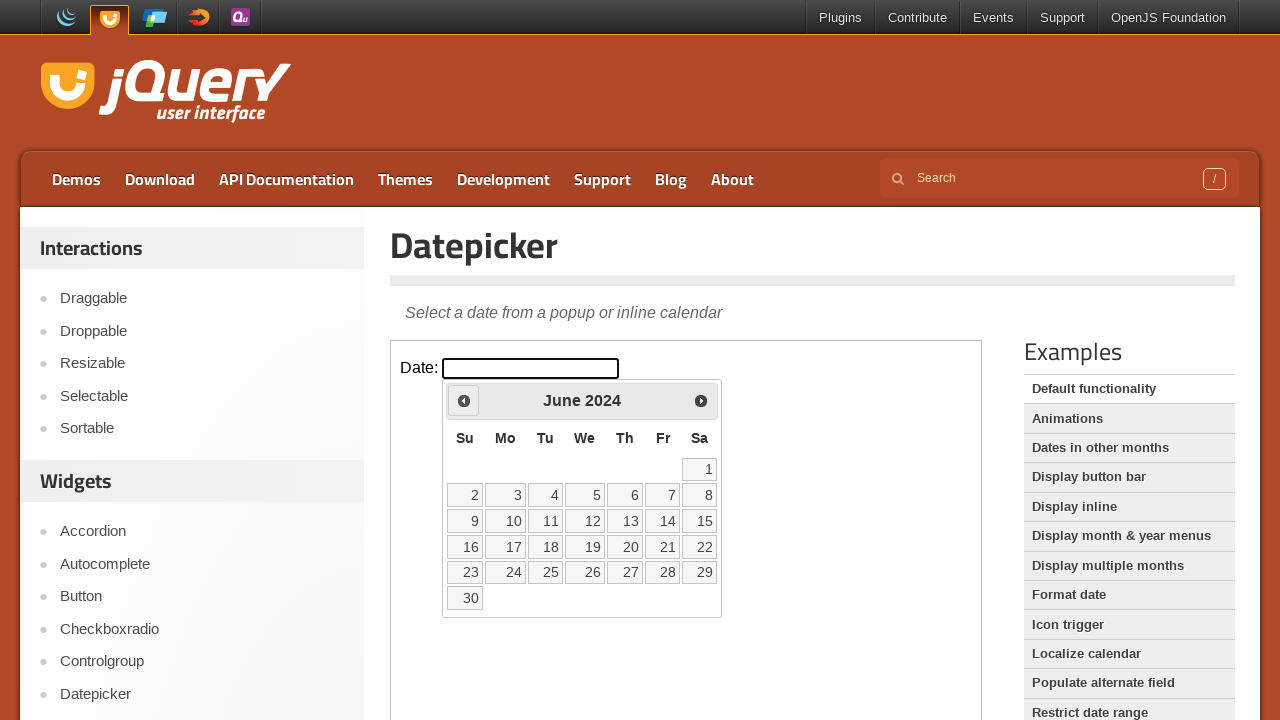

Read current month (June) and year (2024)
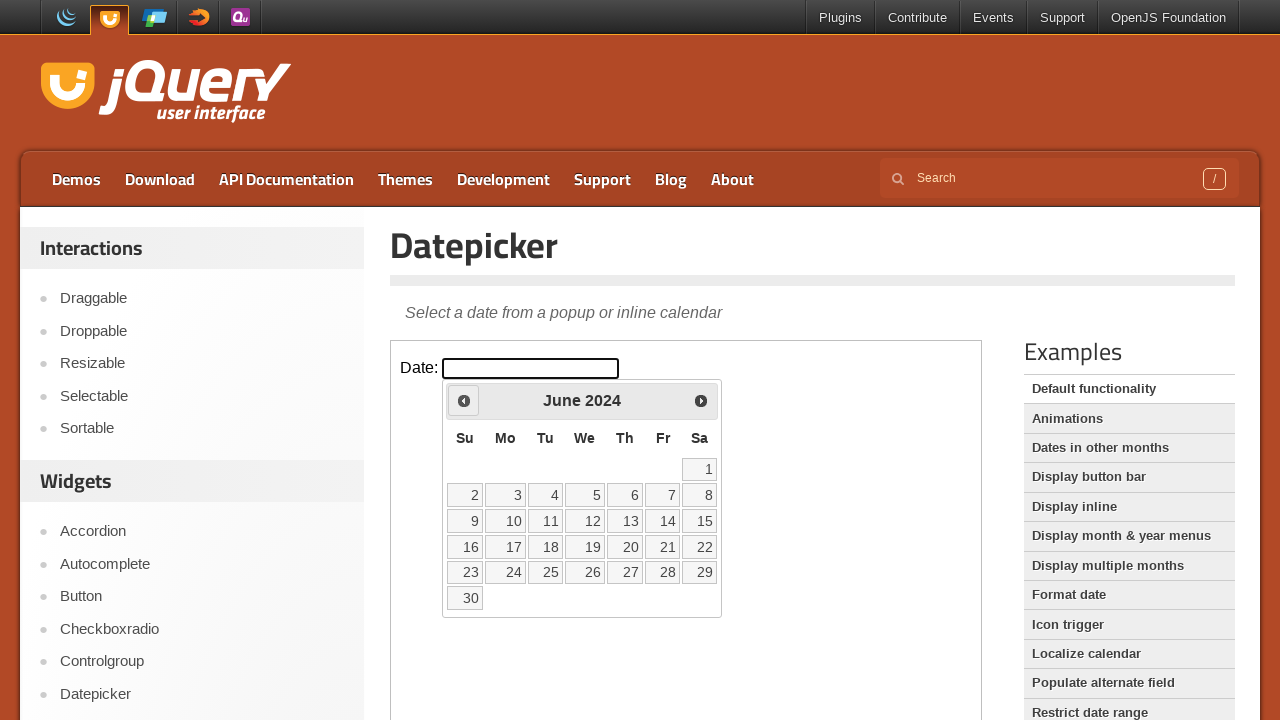

Clicked the 'Prev' button to navigate to the previous month at (464, 400) on iframe >> nth=0 >> internal:control=enter-frame >> span:has-text('Prev')
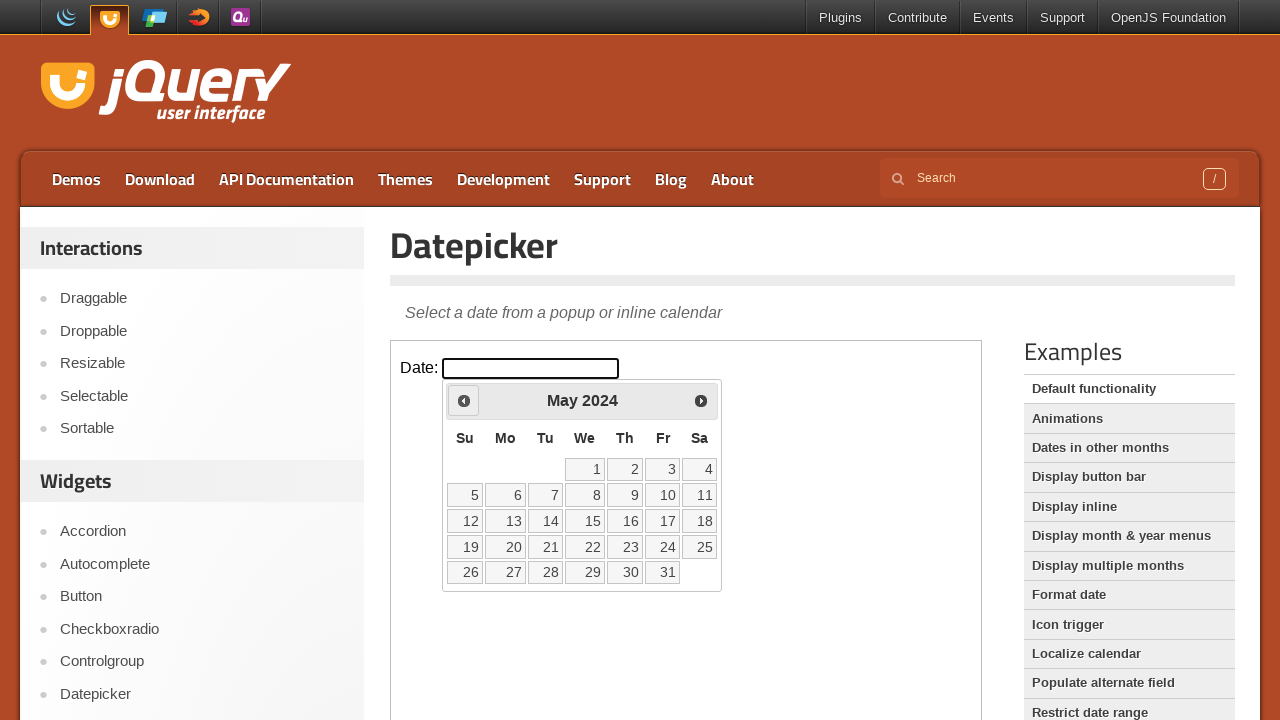

Read current month (May) and year (2024)
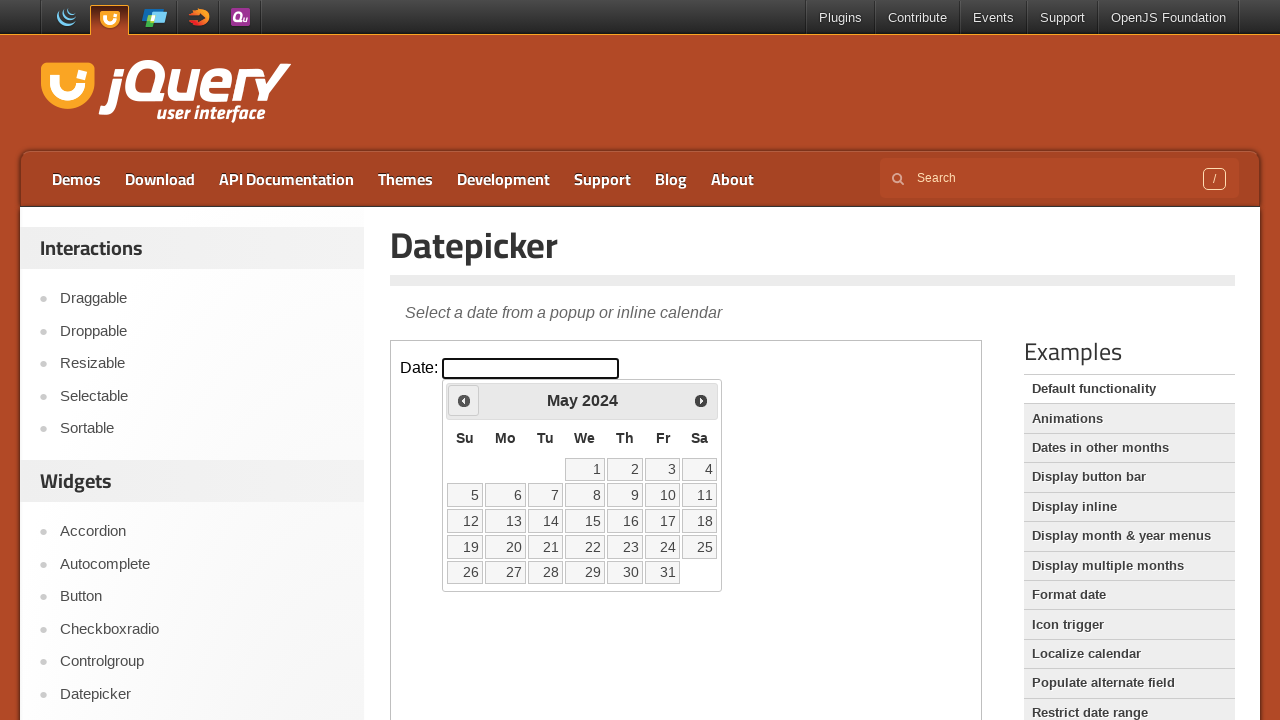

Clicked the 'Prev' button to navigate to the previous month at (464, 400) on iframe >> nth=0 >> internal:control=enter-frame >> span:has-text('Prev')
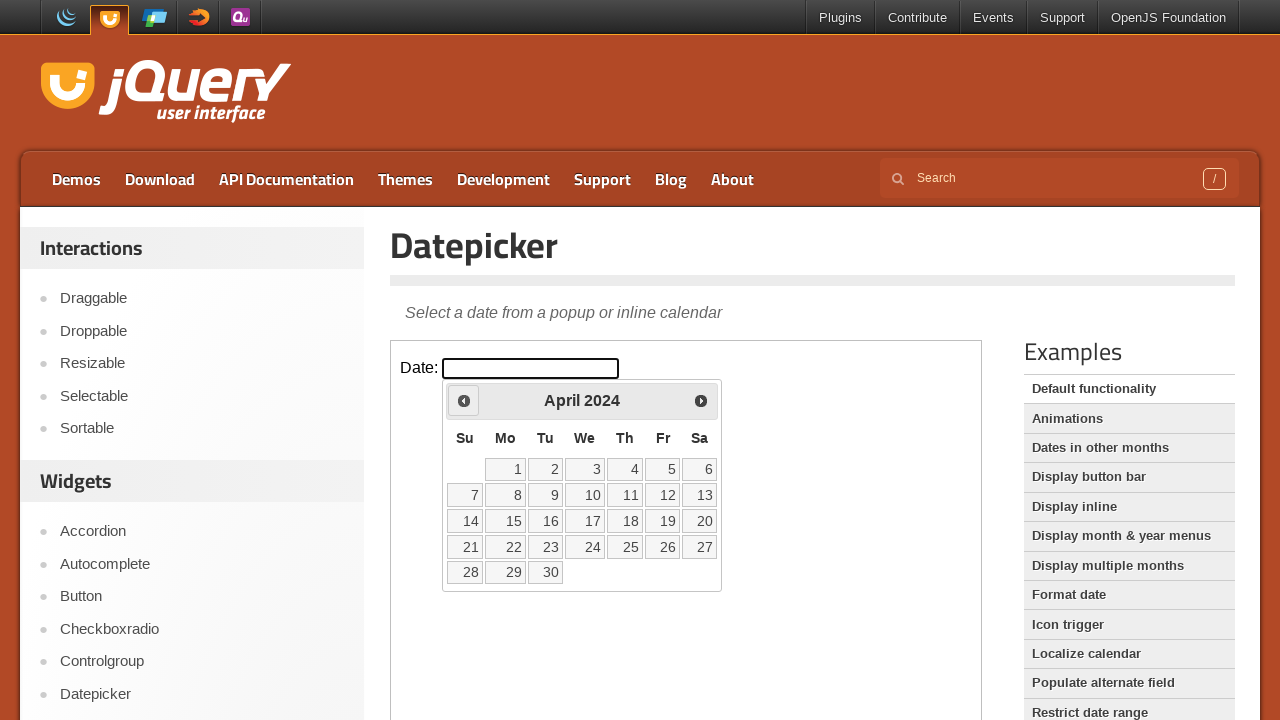

Read current month (April) and year (2024)
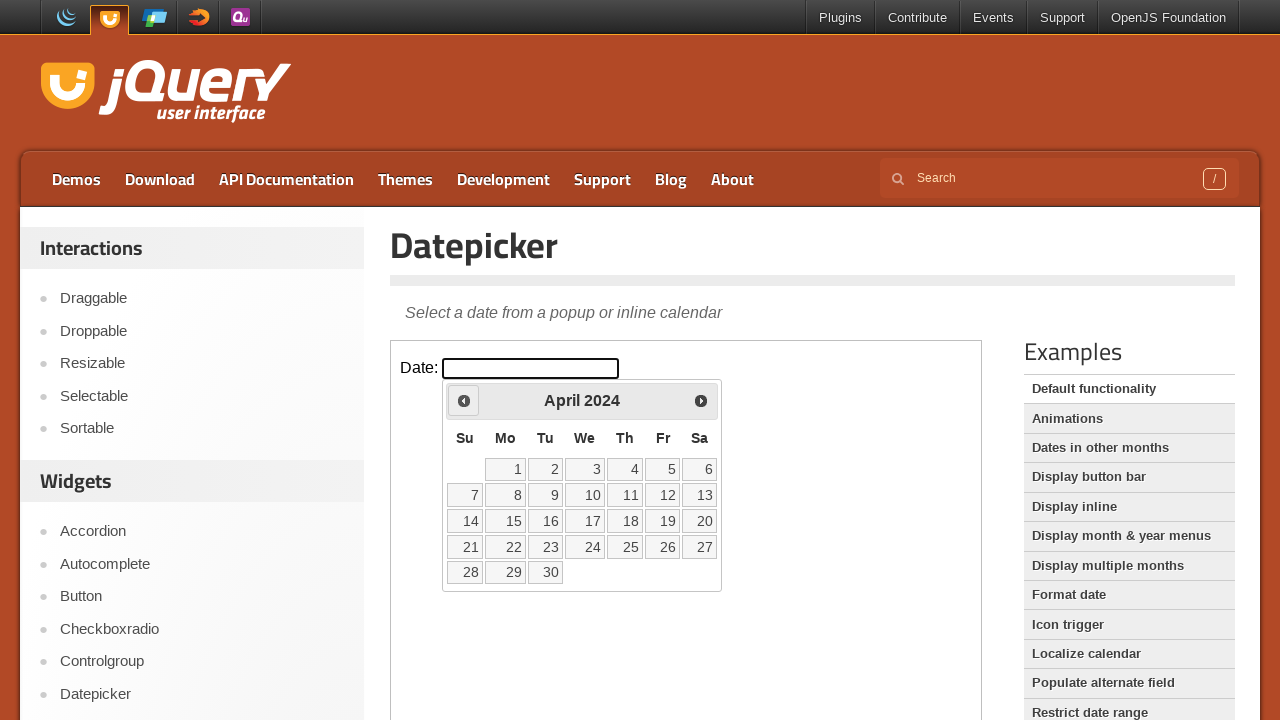

Clicked the 'Prev' button to navigate to the previous month at (464, 400) on iframe >> nth=0 >> internal:control=enter-frame >> span:has-text('Prev')
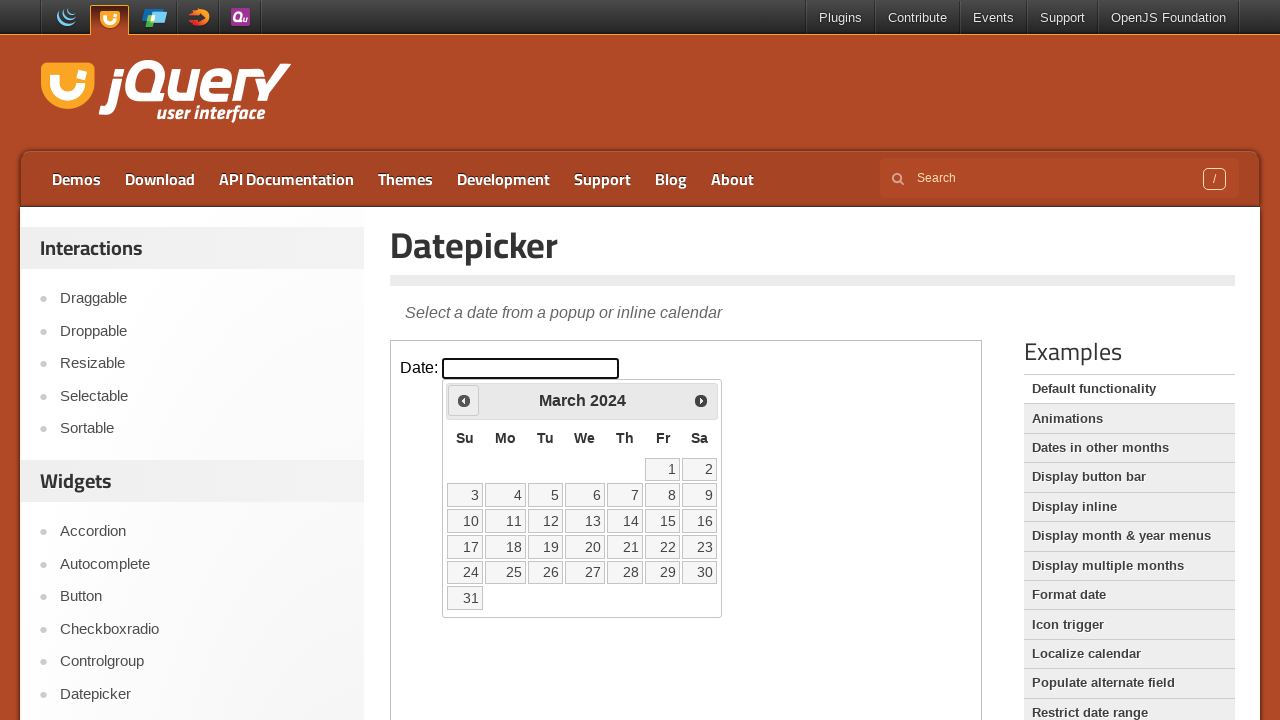

Read current month (March) and year (2024)
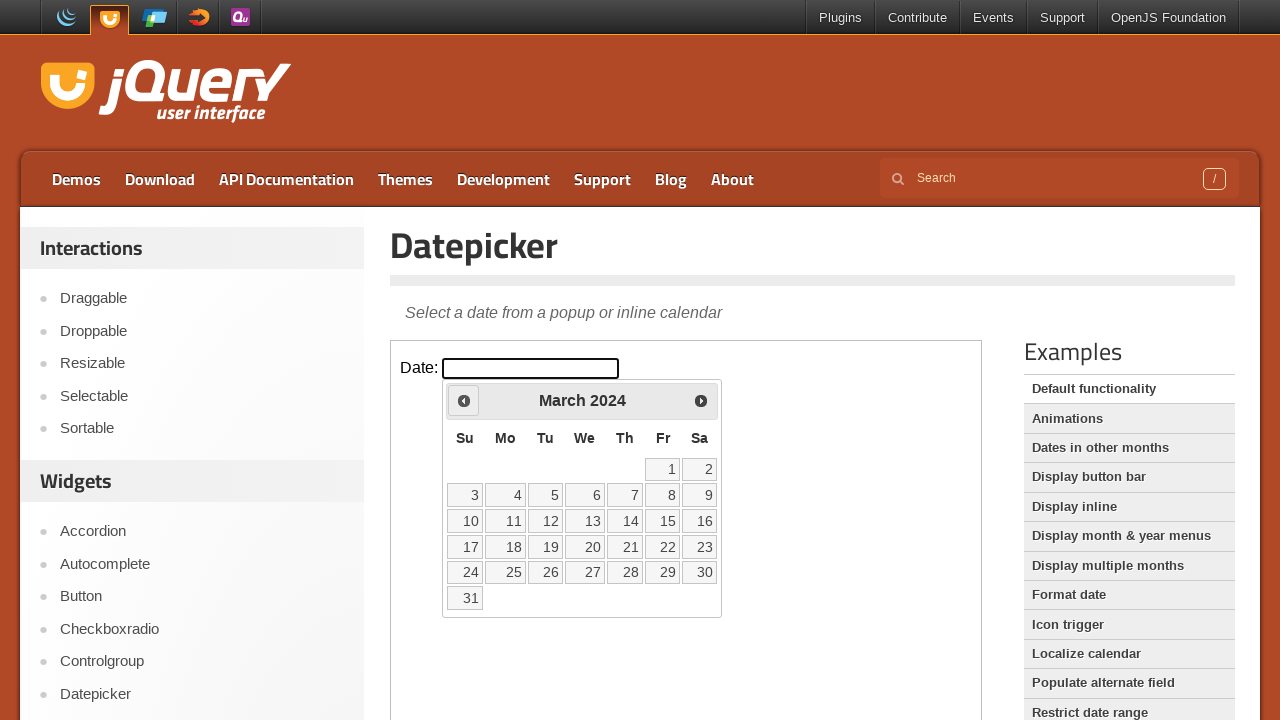

Clicked the 'Prev' button to navigate to the previous month at (464, 400) on iframe >> nth=0 >> internal:control=enter-frame >> span:has-text('Prev')
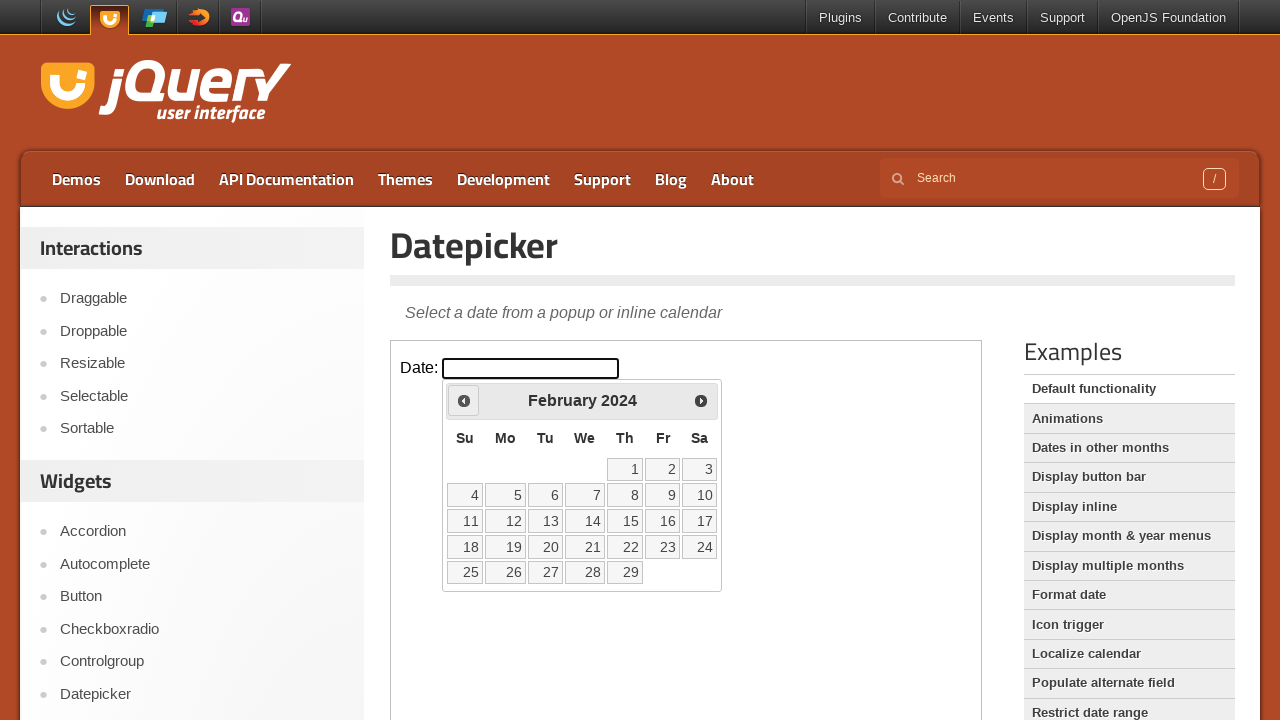

Read current month (February) and year (2024)
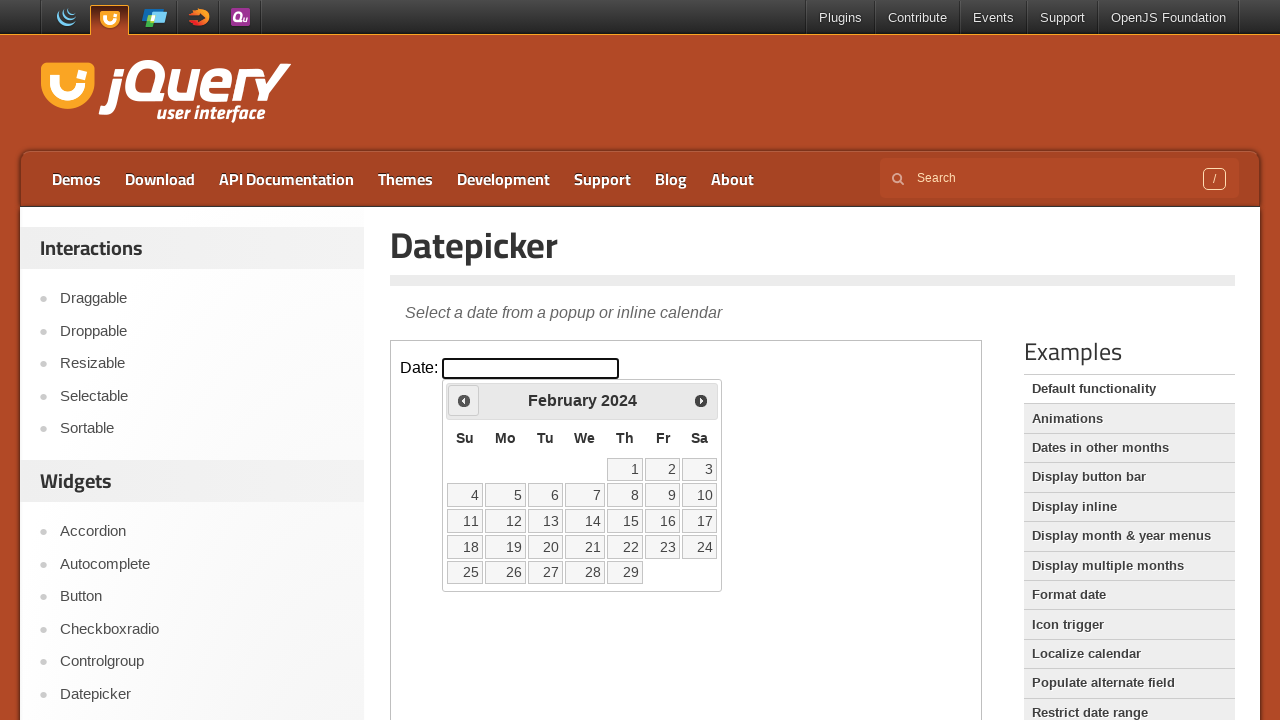

Clicked the 'Prev' button to navigate to the previous month at (464, 400) on iframe >> nth=0 >> internal:control=enter-frame >> span:has-text('Prev')
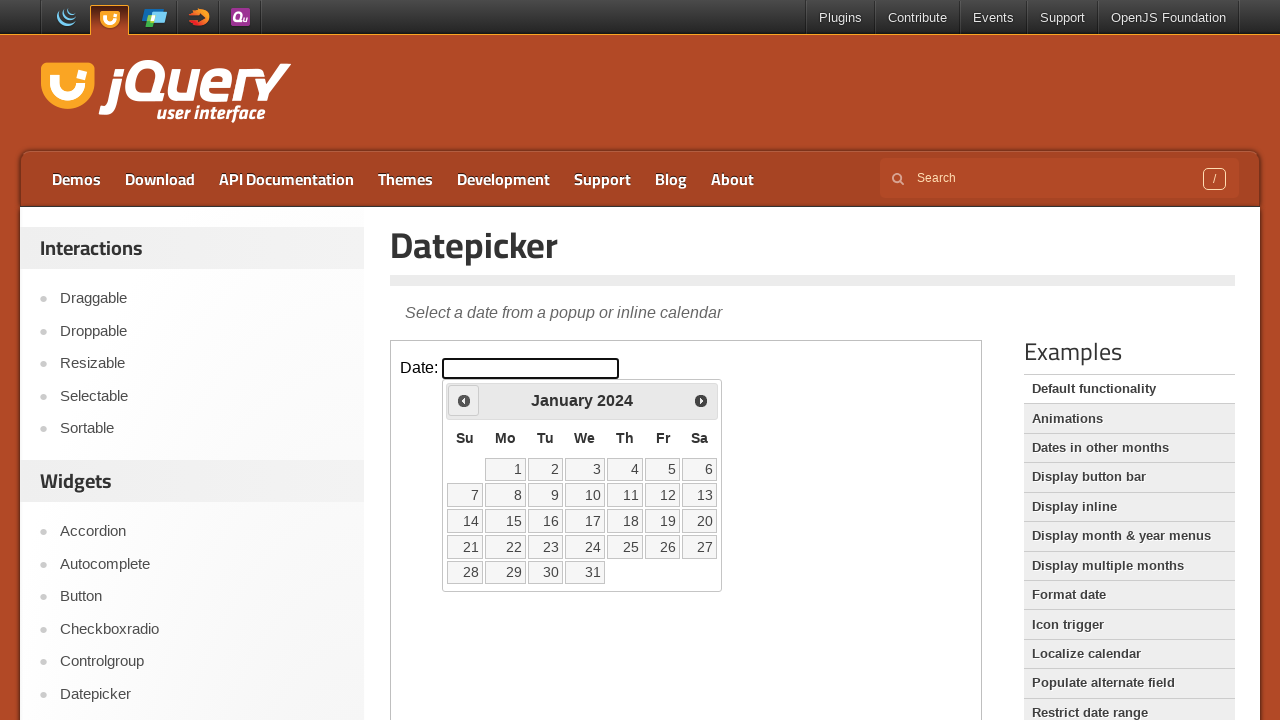

Read current month (January) and year (2024)
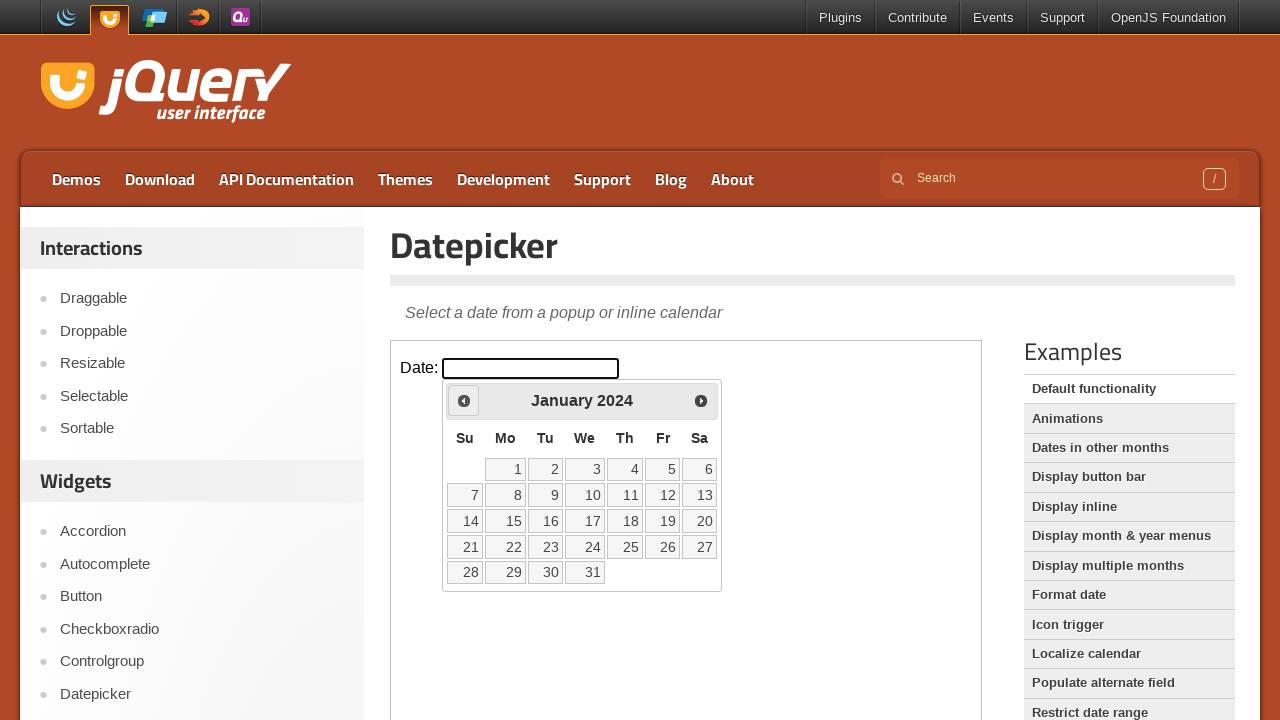

Clicked the 'Prev' button to navigate to the previous month at (464, 400) on iframe >> nth=0 >> internal:control=enter-frame >> span:has-text('Prev')
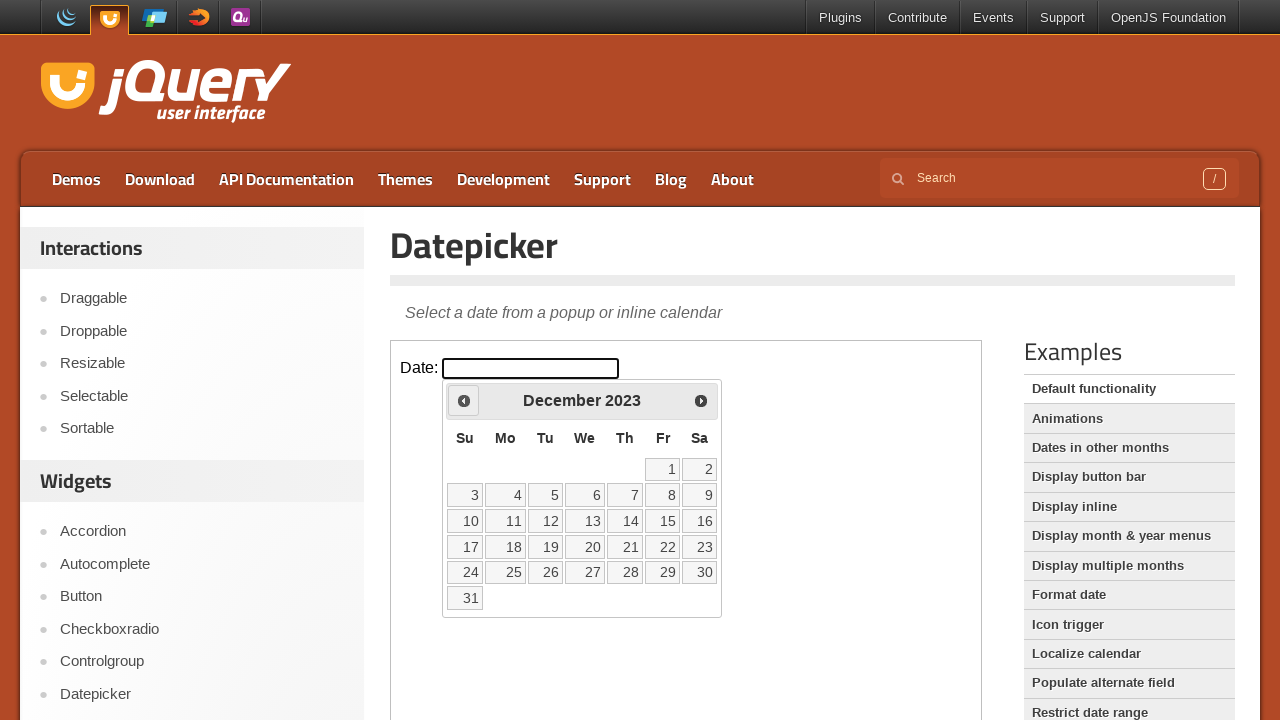

Read current month (December) and year (2023)
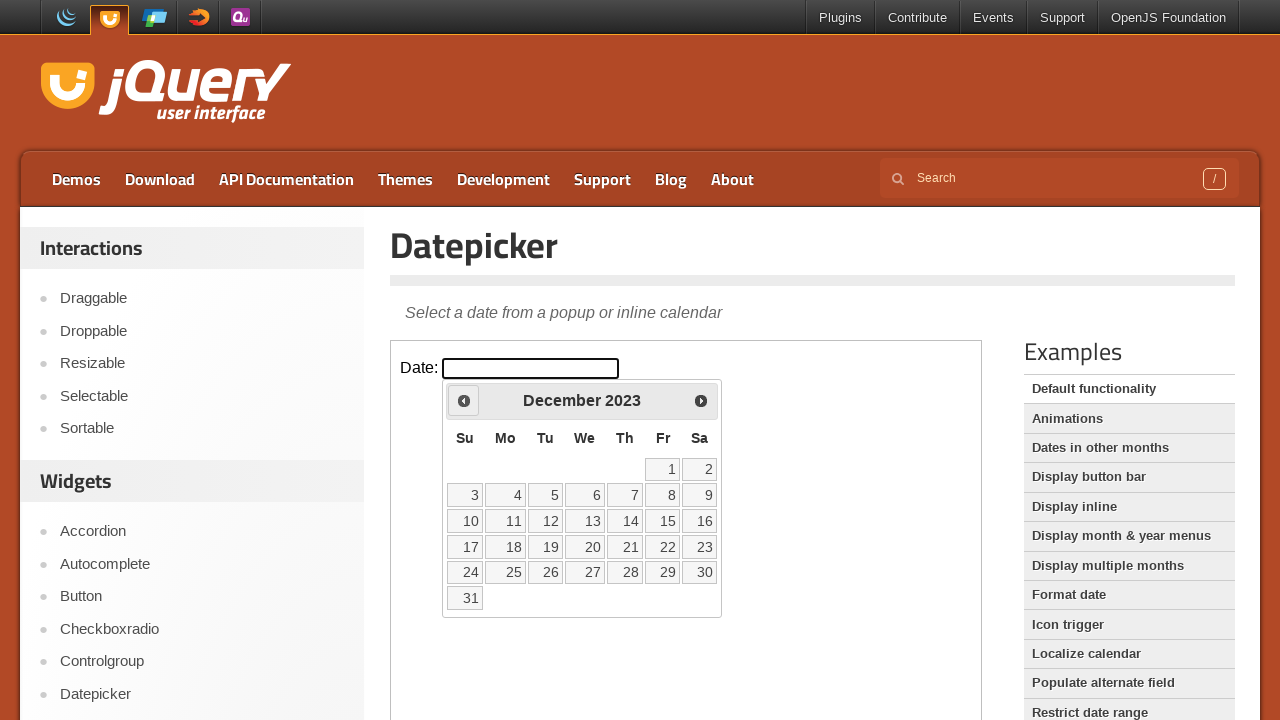

Clicked the 'Prev' button to navigate to the previous month at (464, 400) on iframe >> nth=0 >> internal:control=enter-frame >> span:has-text('Prev')
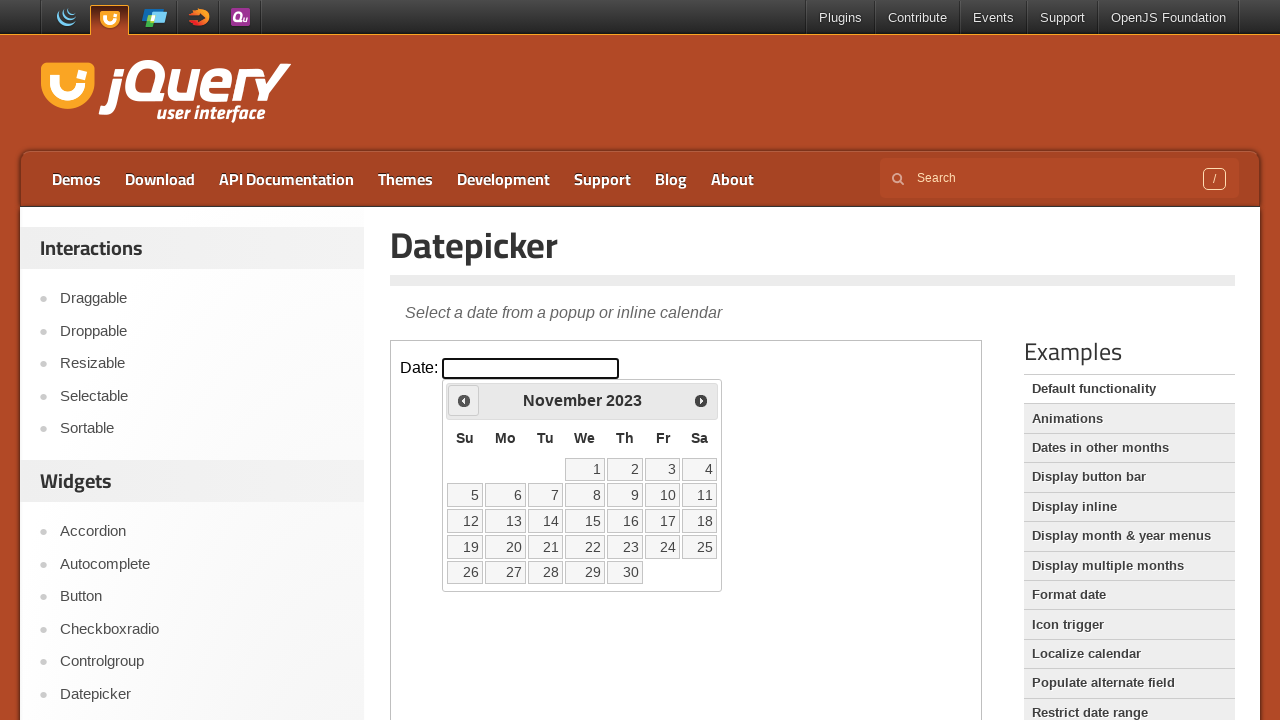

Read current month (November) and year (2023)
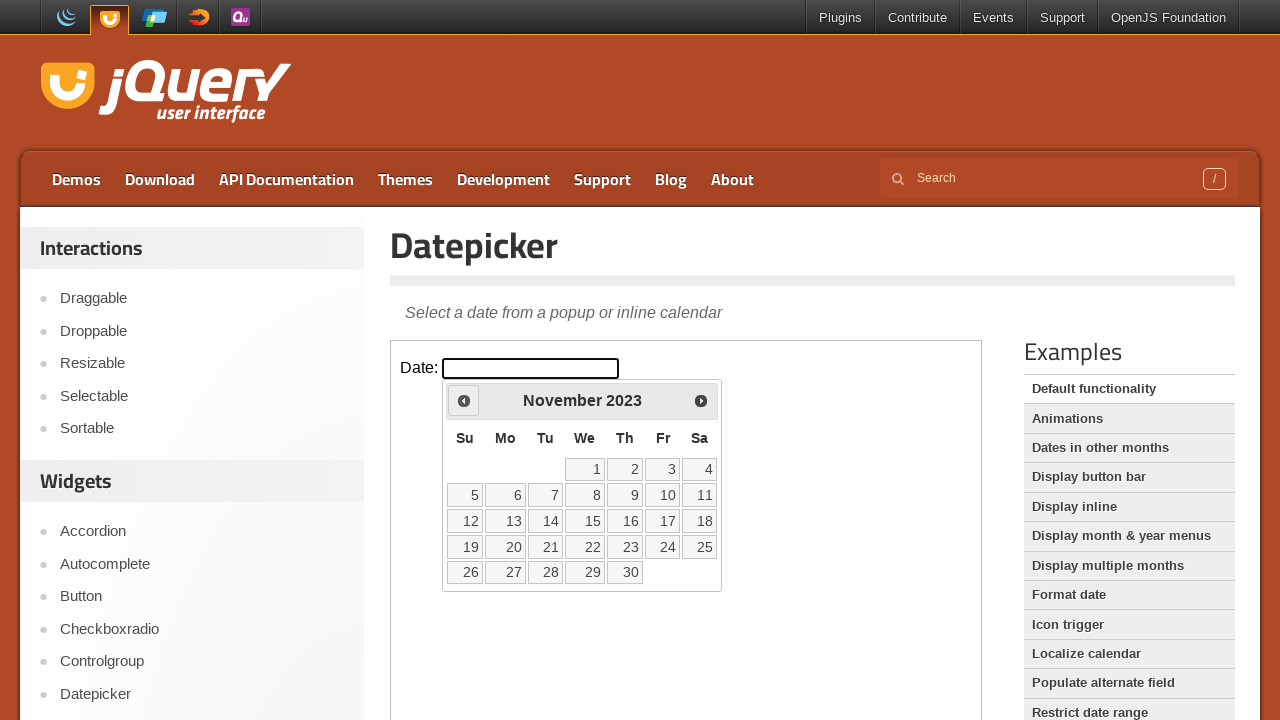

Clicked the 'Prev' button to navigate to the previous month at (464, 400) on iframe >> nth=0 >> internal:control=enter-frame >> span:has-text('Prev')
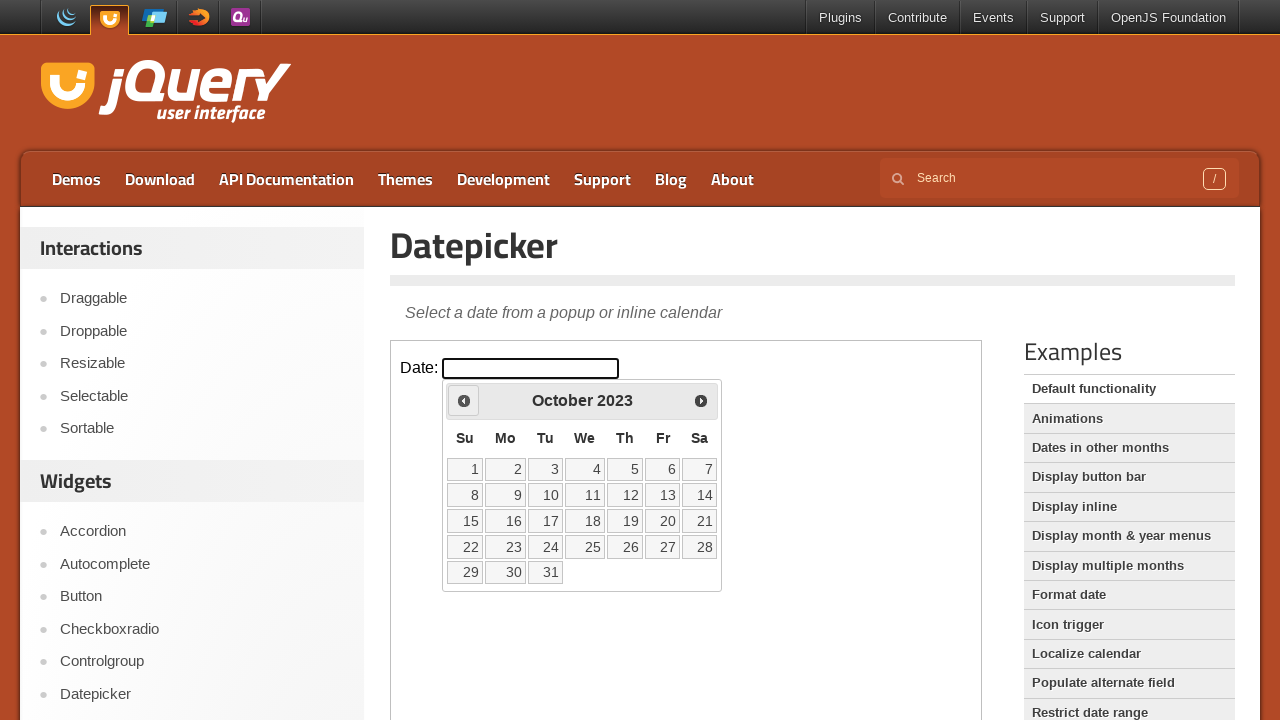

Read current month (October) and year (2023)
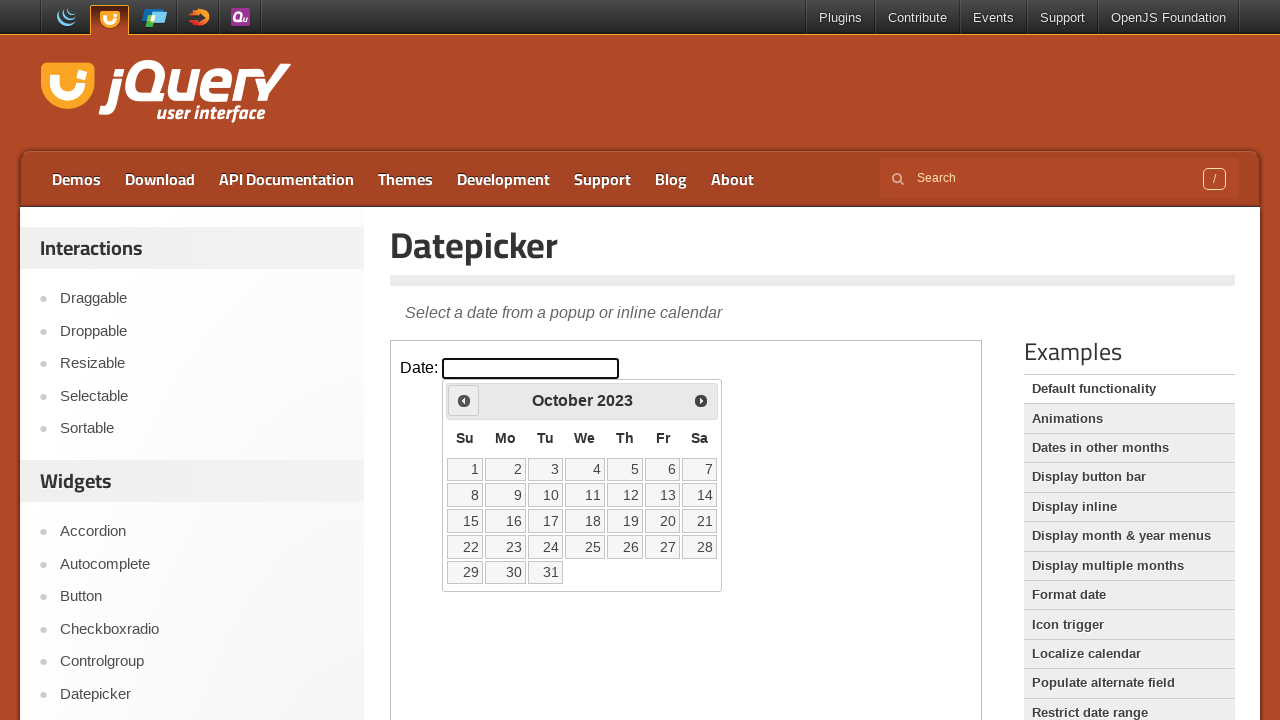

Clicked the 'Prev' button to navigate to the previous month at (464, 400) on iframe >> nth=0 >> internal:control=enter-frame >> span:has-text('Prev')
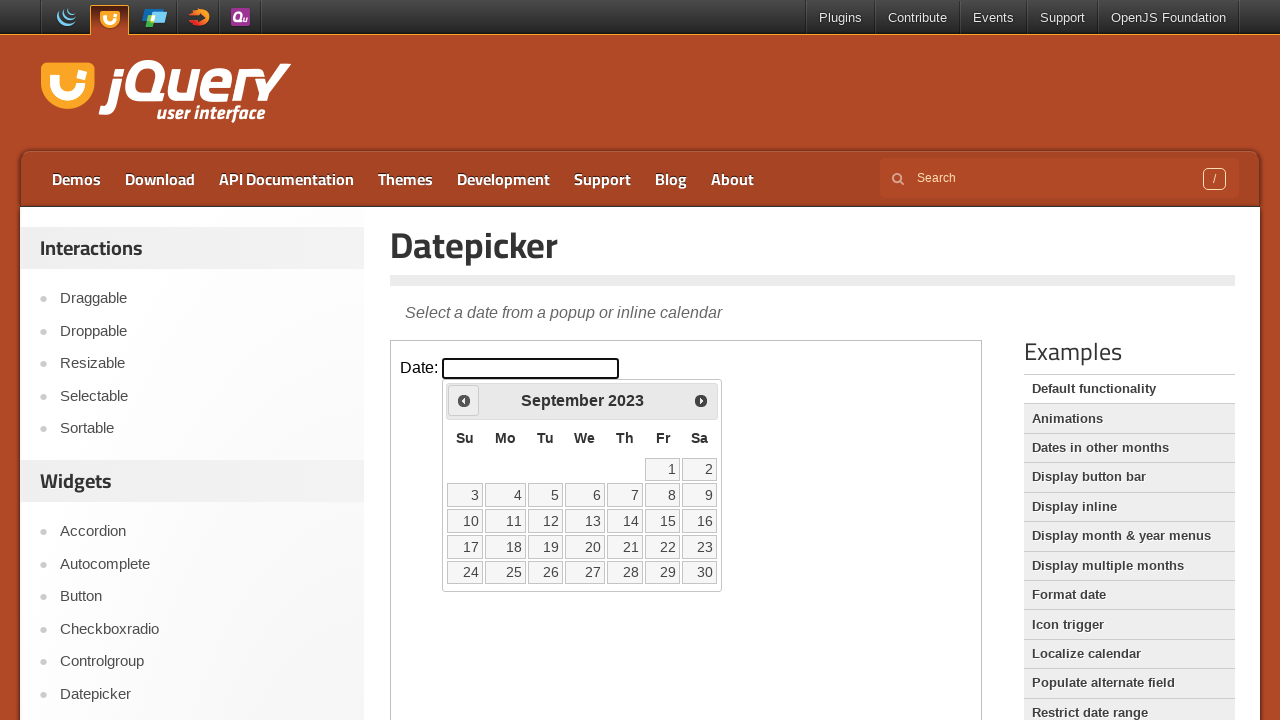

Read current month (September) and year (2023)
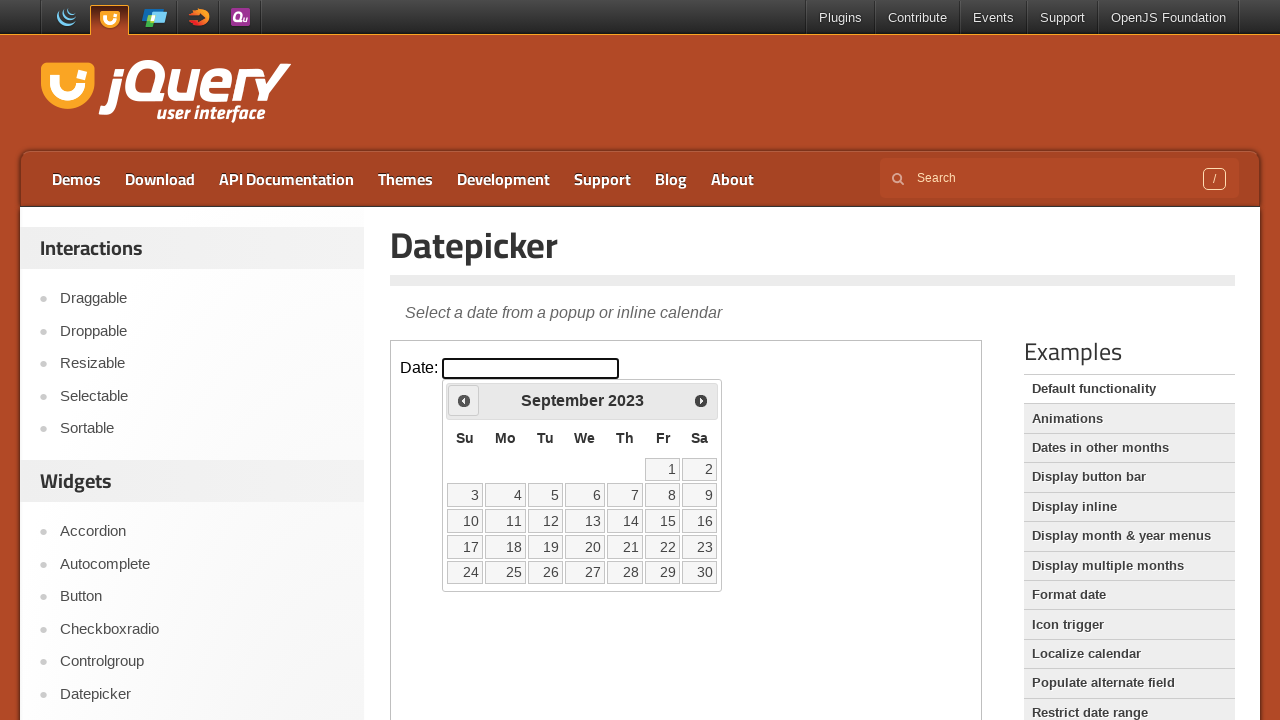

Clicked the 'Prev' button to navigate to the previous month at (464, 400) on iframe >> nth=0 >> internal:control=enter-frame >> span:has-text('Prev')
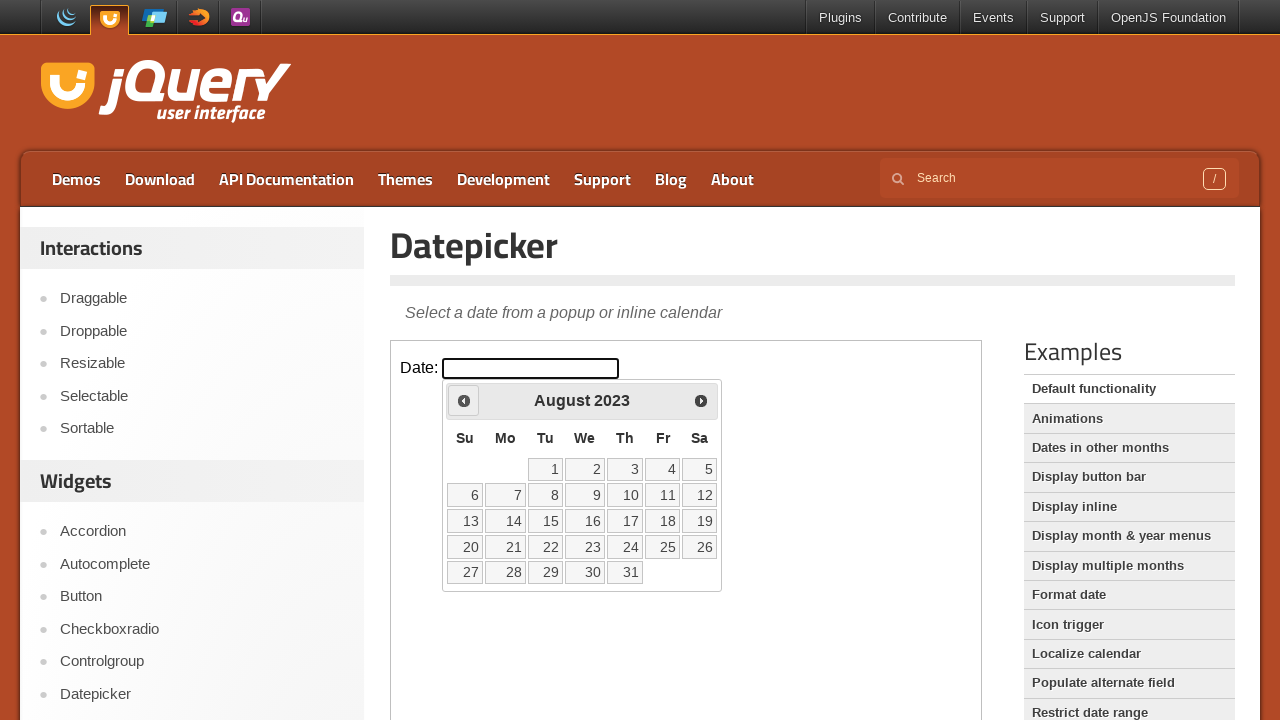

Read current month (August) and year (2023)
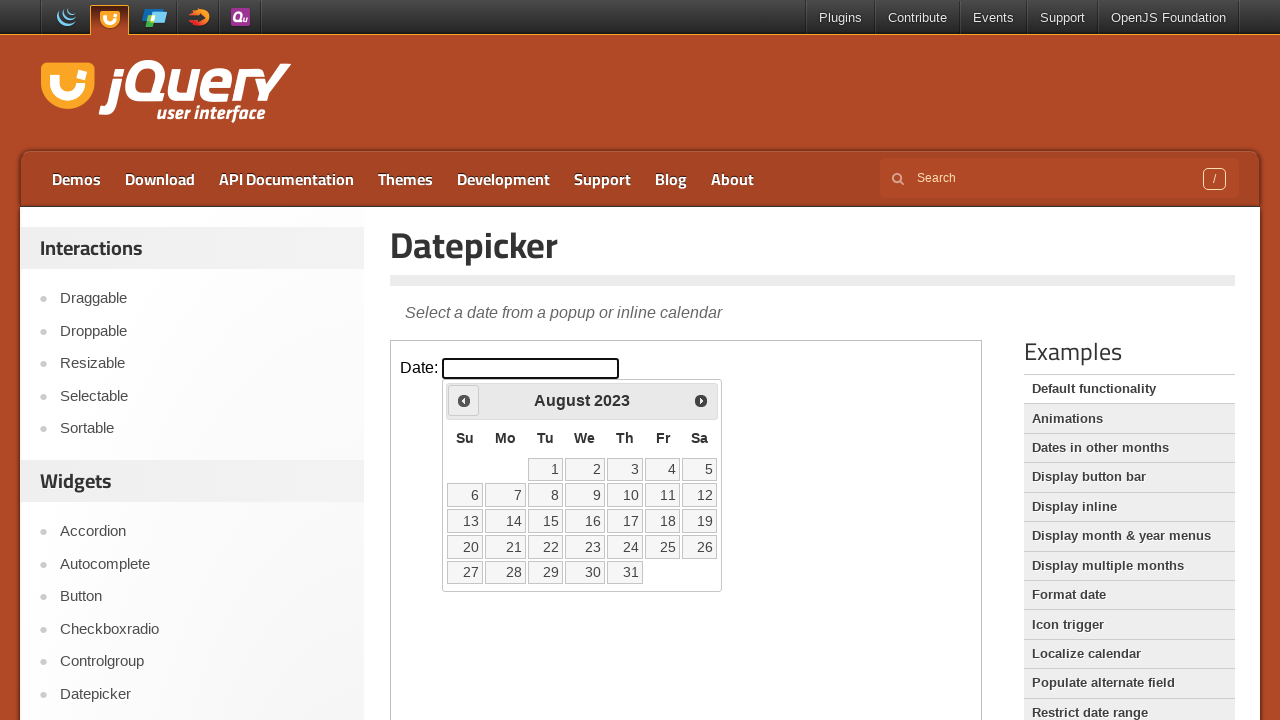

Clicked the 'Prev' button to navigate to the previous month at (464, 400) on iframe >> nth=0 >> internal:control=enter-frame >> span:has-text('Prev')
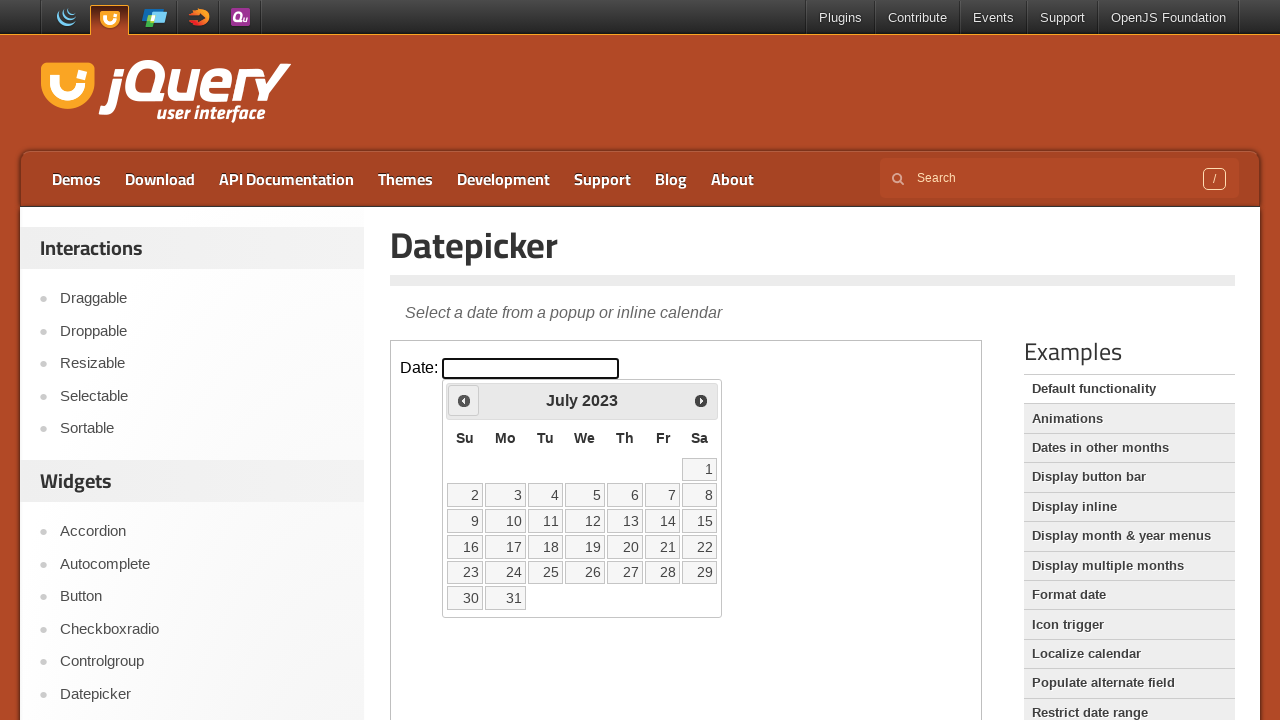

Read current month (July) and year (2023)
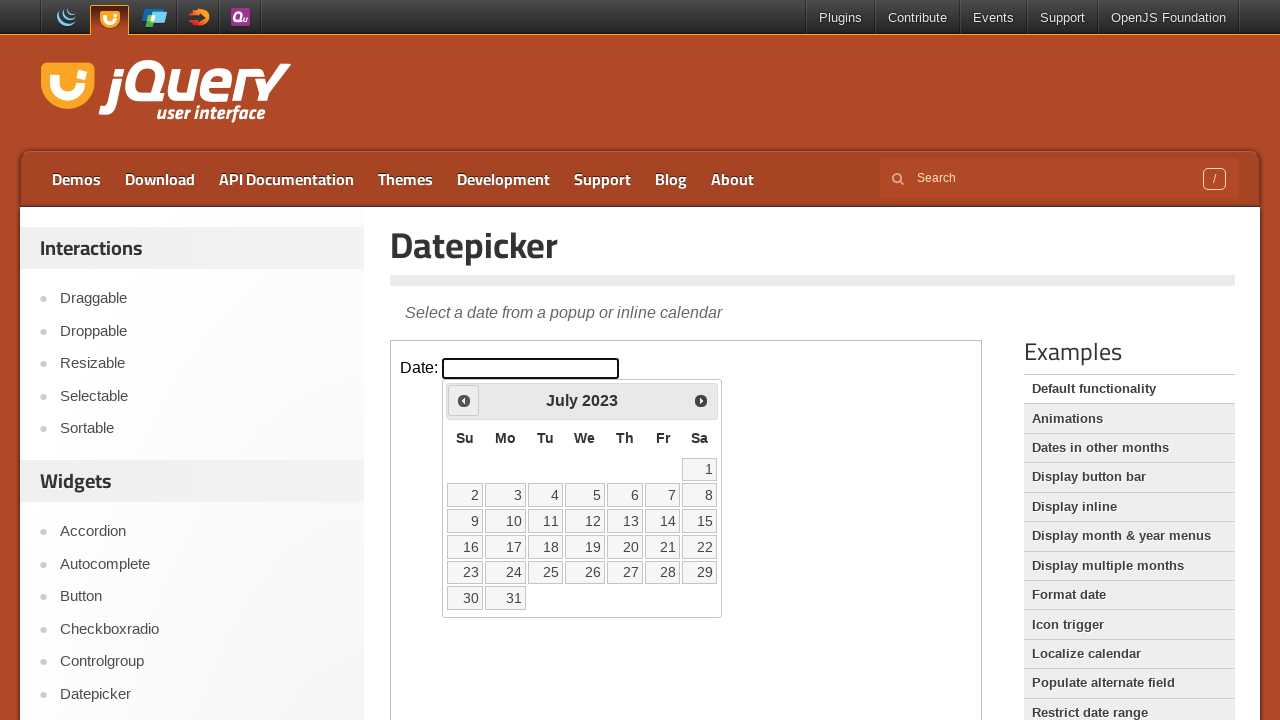

Clicked the 'Prev' button to navigate to the previous month at (464, 400) on iframe >> nth=0 >> internal:control=enter-frame >> span:has-text('Prev')
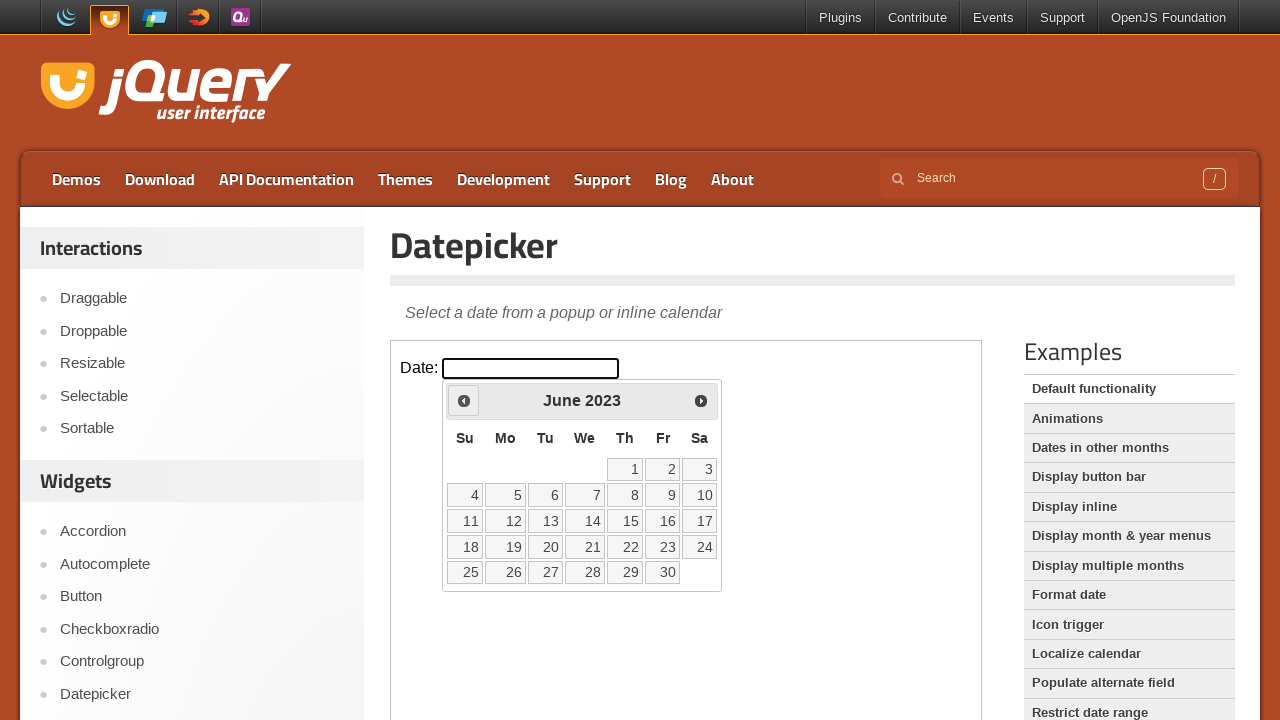

Read current month (June) and year (2023)
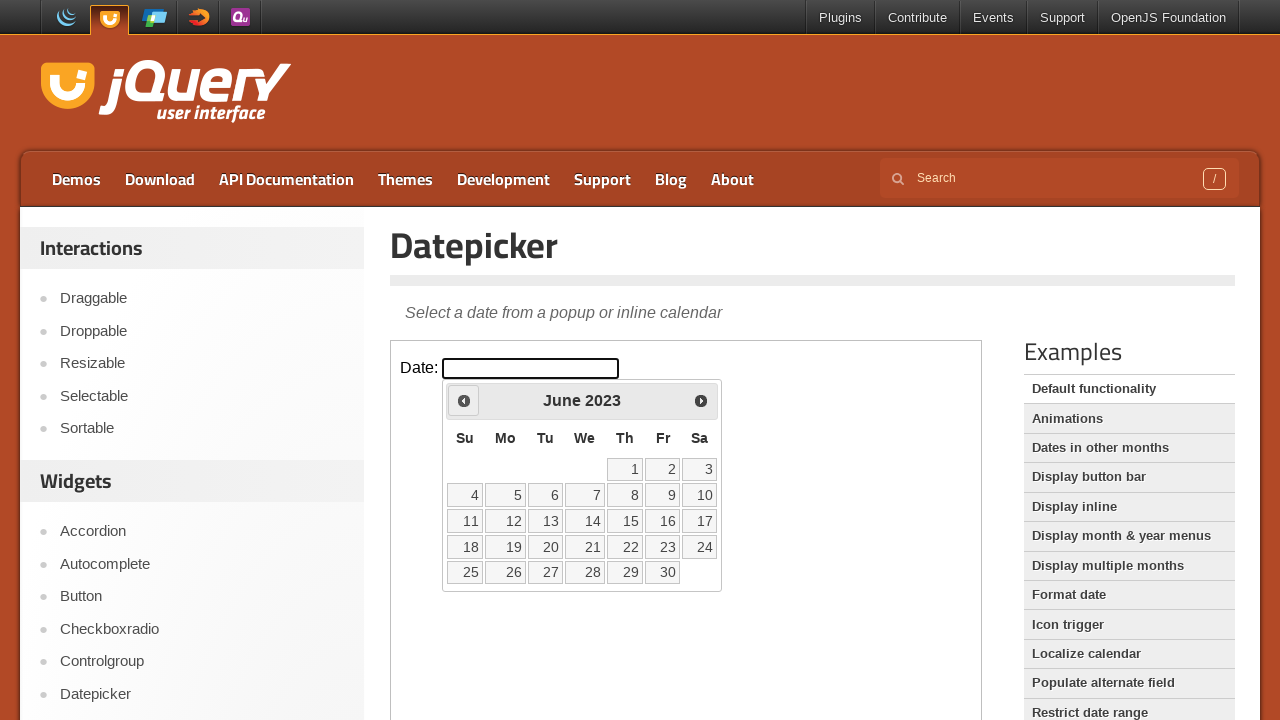

Clicked the 'Prev' button to navigate to the previous month at (464, 400) on iframe >> nth=0 >> internal:control=enter-frame >> span:has-text('Prev')
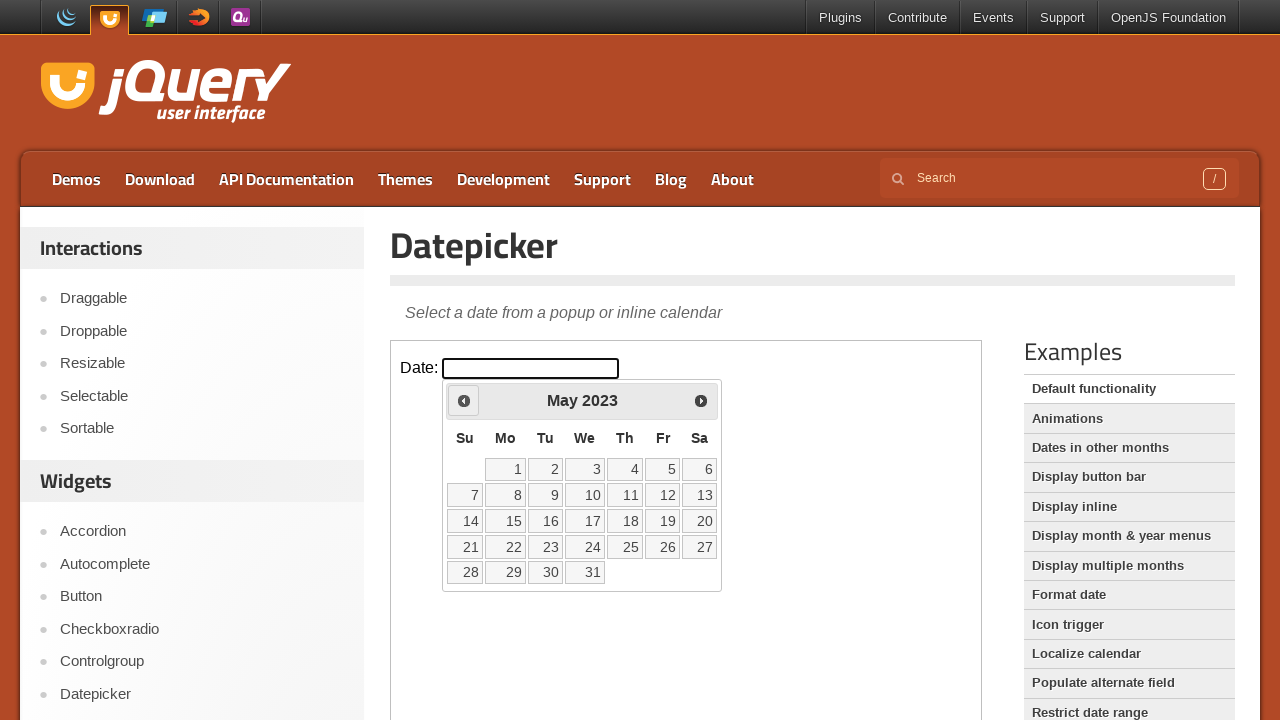

Read current month (May) and year (2023)
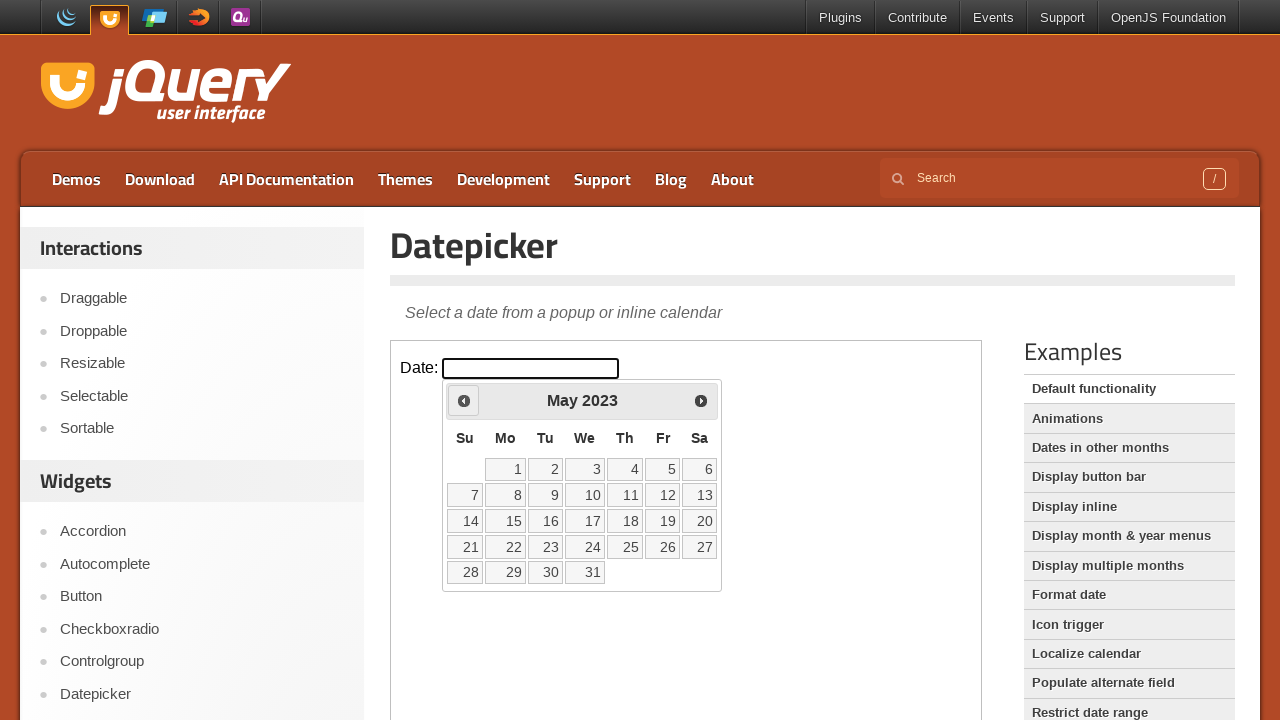

Clicked the 'Prev' button to navigate to the previous month at (464, 400) on iframe >> nth=0 >> internal:control=enter-frame >> span:has-text('Prev')
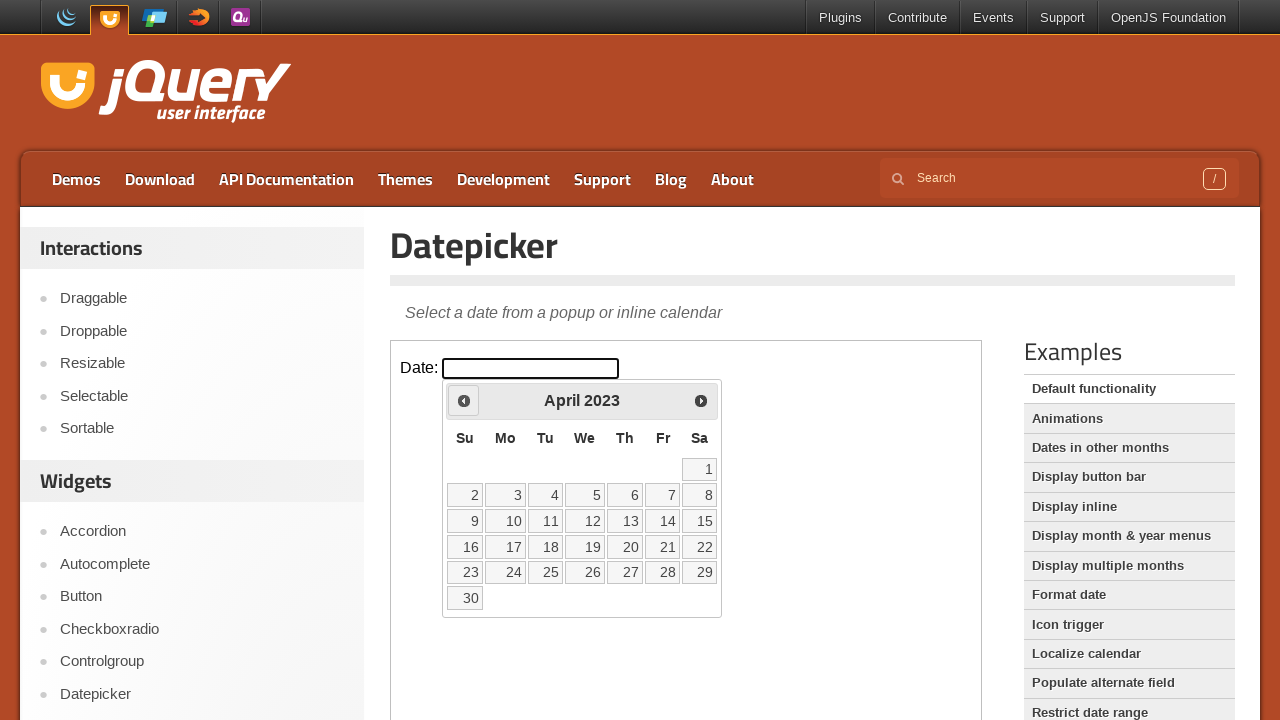

Read current month (April) and year (2023)
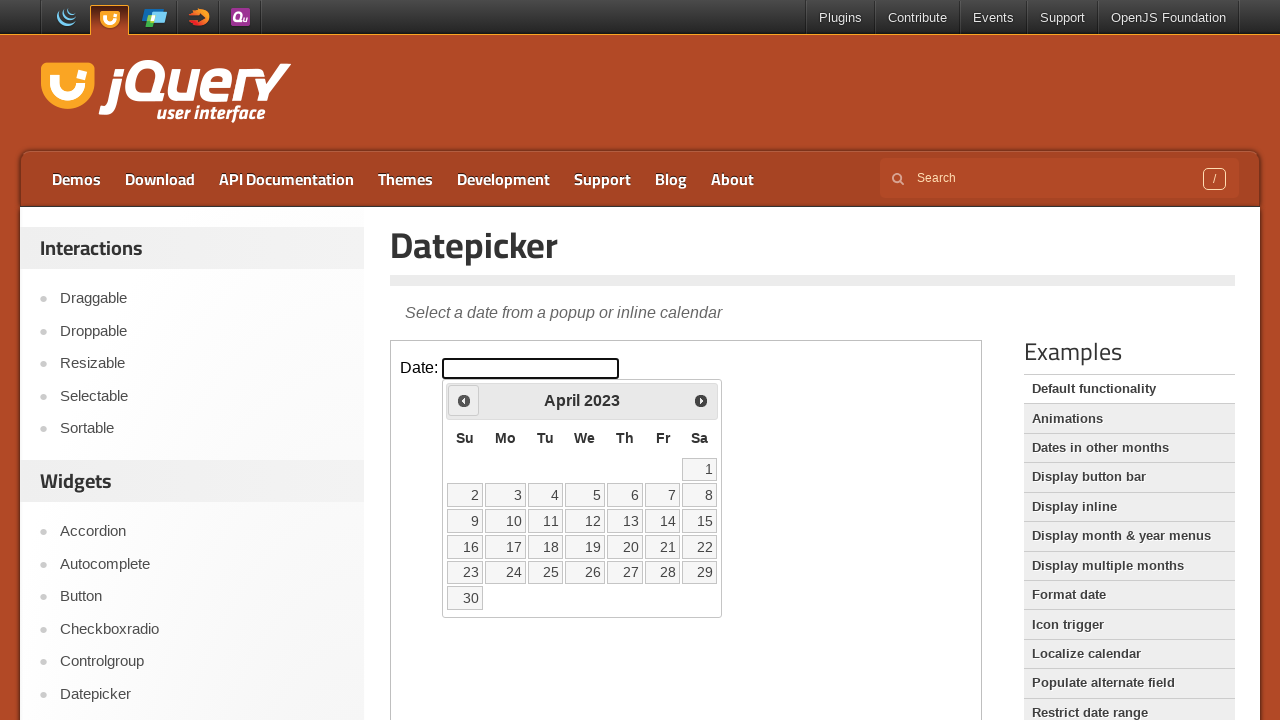

Clicked the 'Prev' button to navigate to the previous month at (464, 400) on iframe >> nth=0 >> internal:control=enter-frame >> span:has-text('Prev')
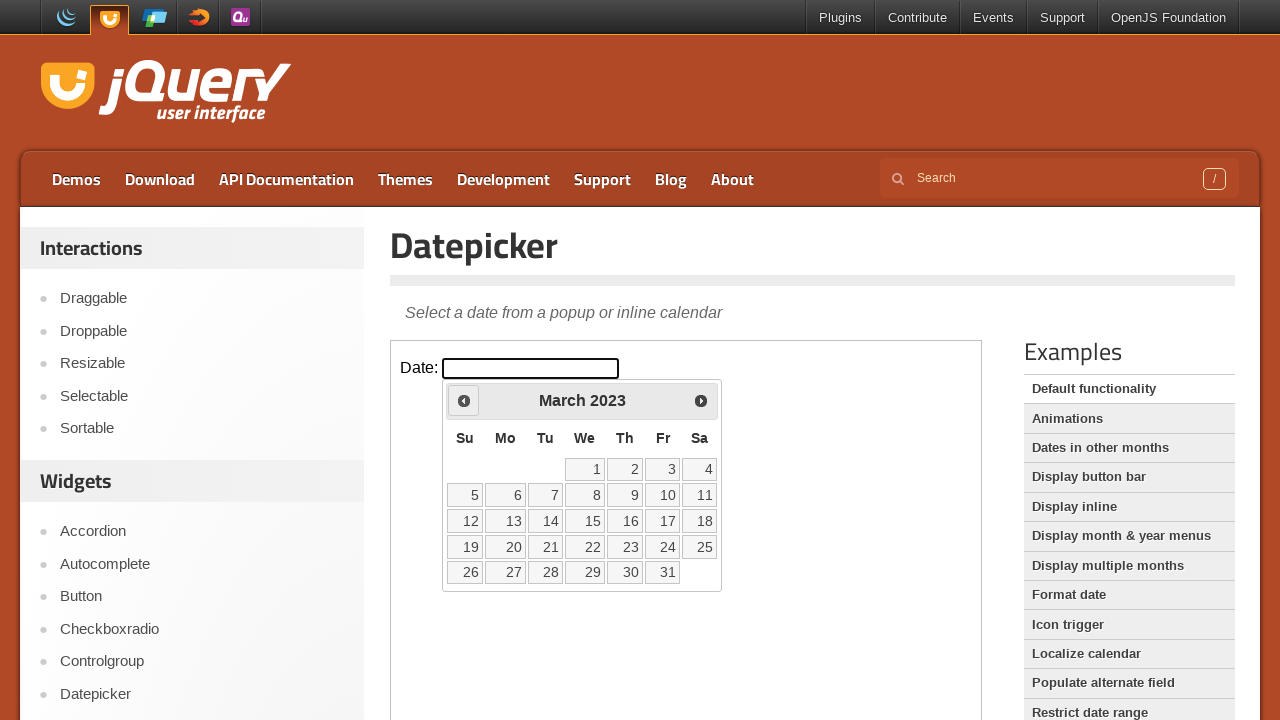

Read current month (March) and year (2023)
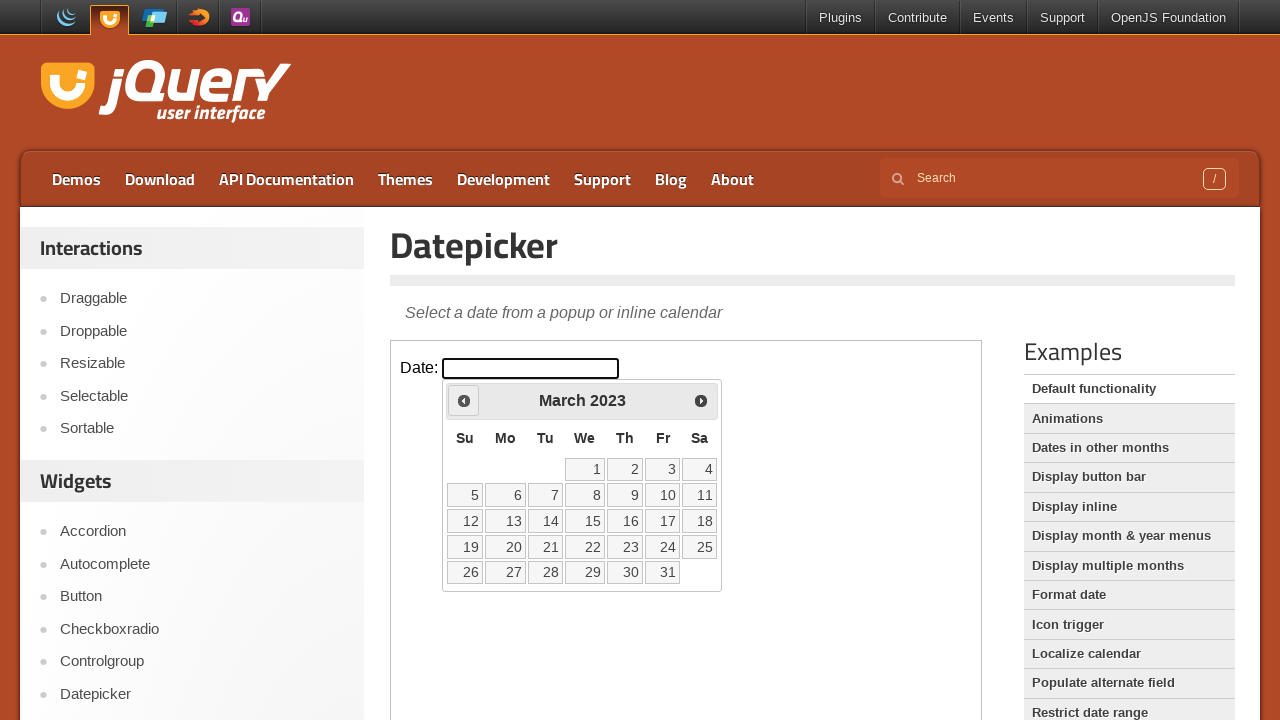

Clicked the 'Prev' button to navigate to the previous month at (464, 400) on iframe >> nth=0 >> internal:control=enter-frame >> span:has-text('Prev')
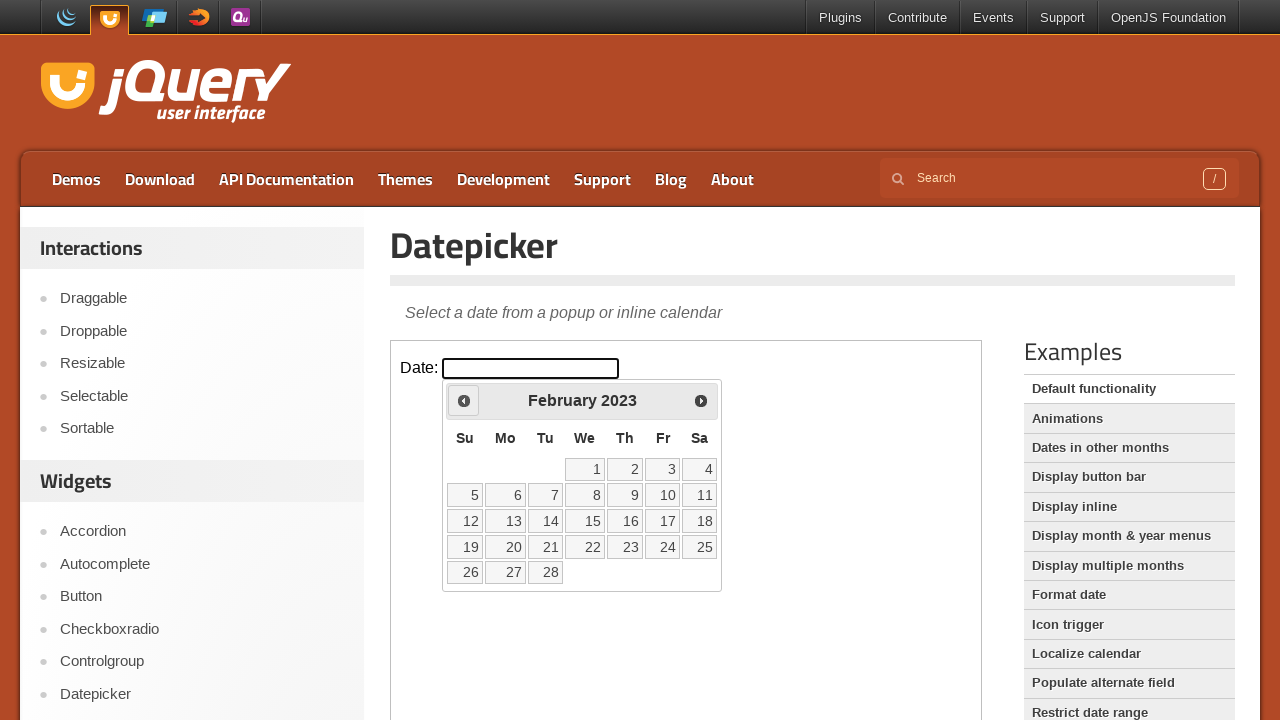

Read current month (February) and year (2023)
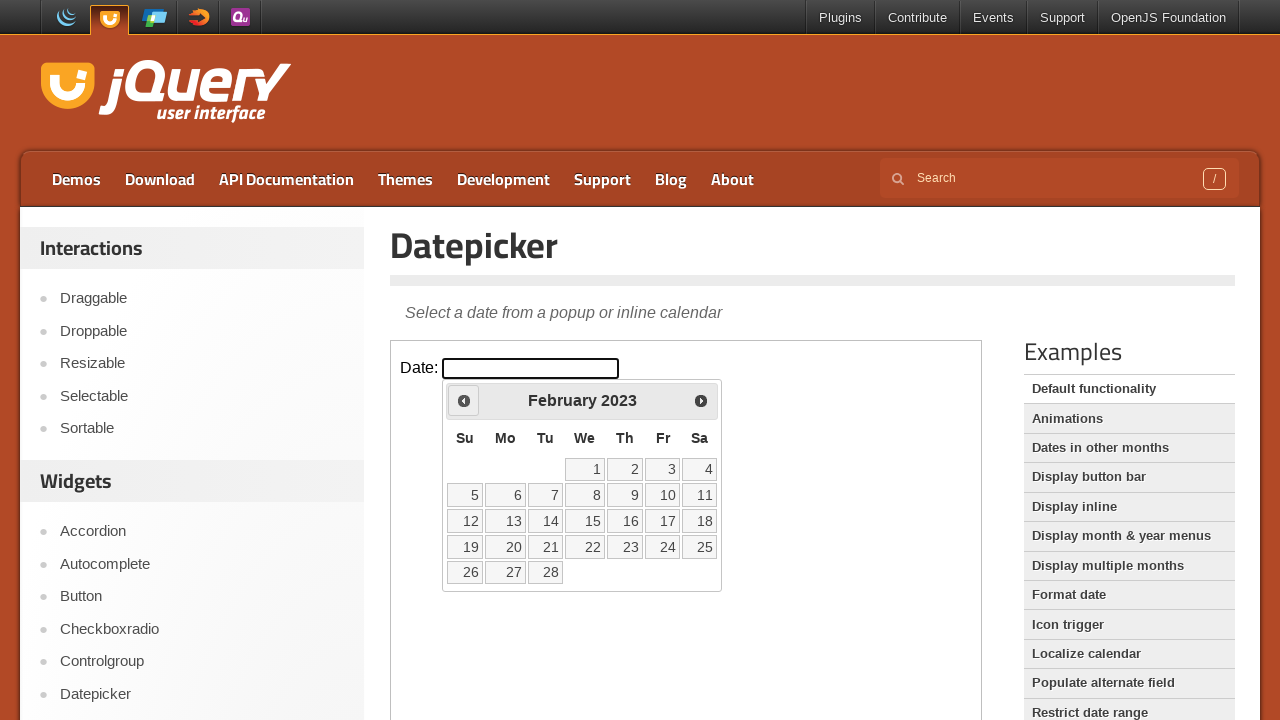

Clicked the 'Prev' button to navigate to the previous month at (464, 400) on iframe >> nth=0 >> internal:control=enter-frame >> span:has-text('Prev')
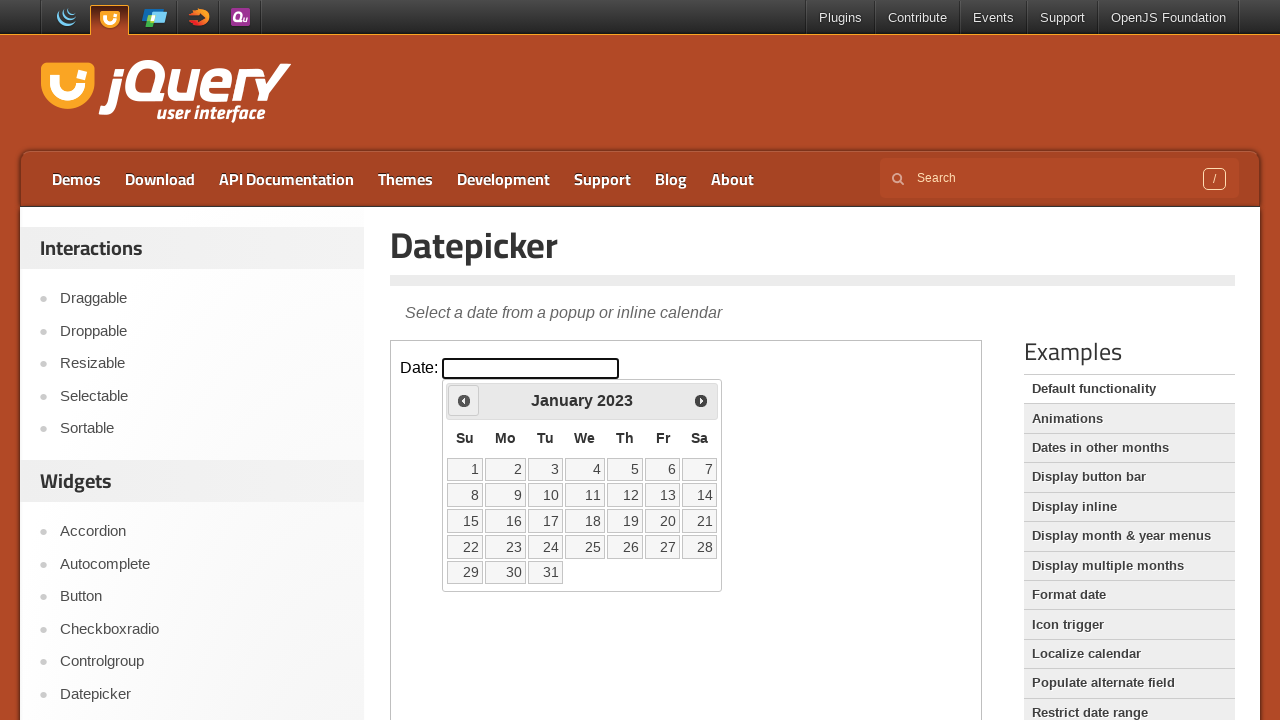

Read current month (January) and year (2023)
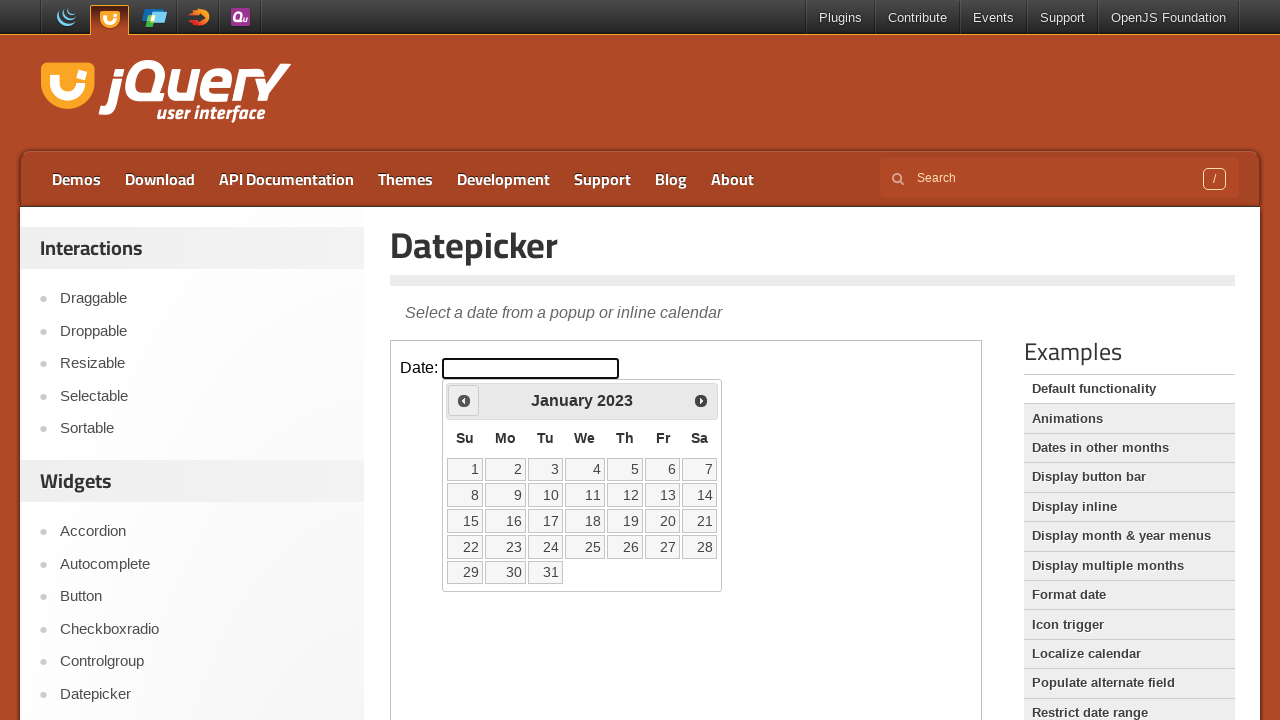

Clicked the 'Prev' button to navigate to the previous month at (464, 400) on iframe >> nth=0 >> internal:control=enter-frame >> span:has-text('Prev')
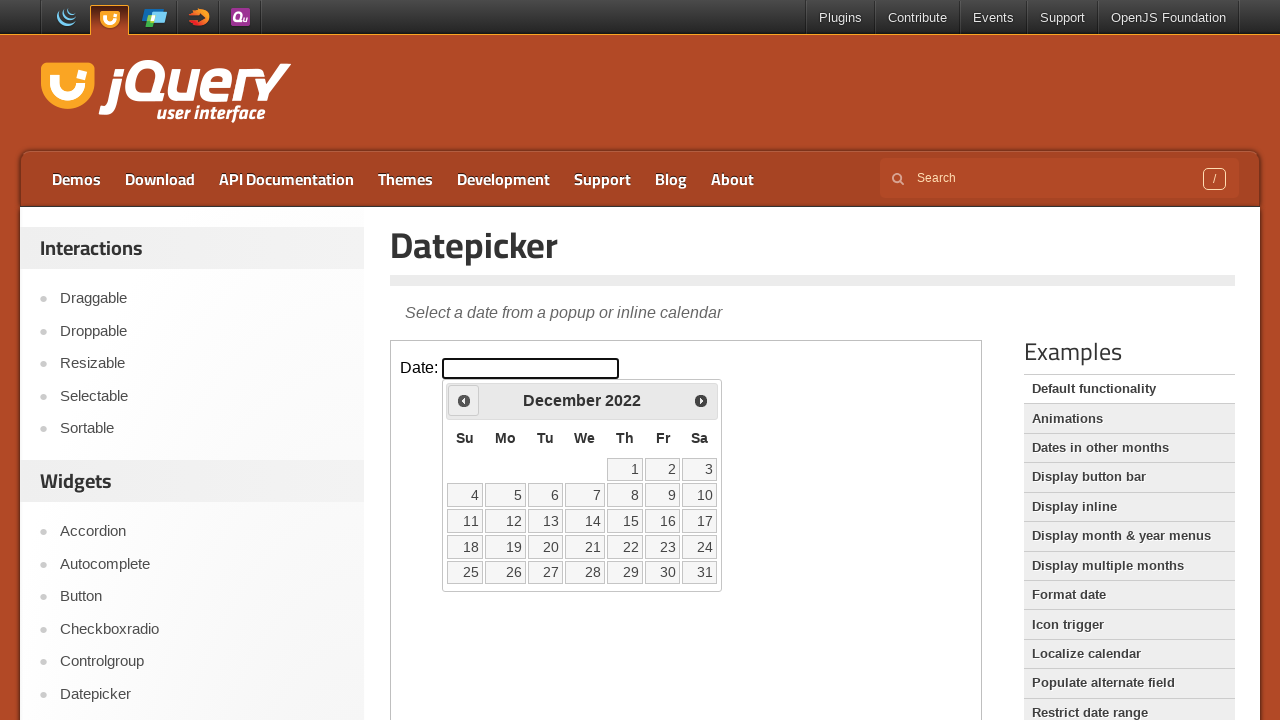

Read current month (December) and year (2022)
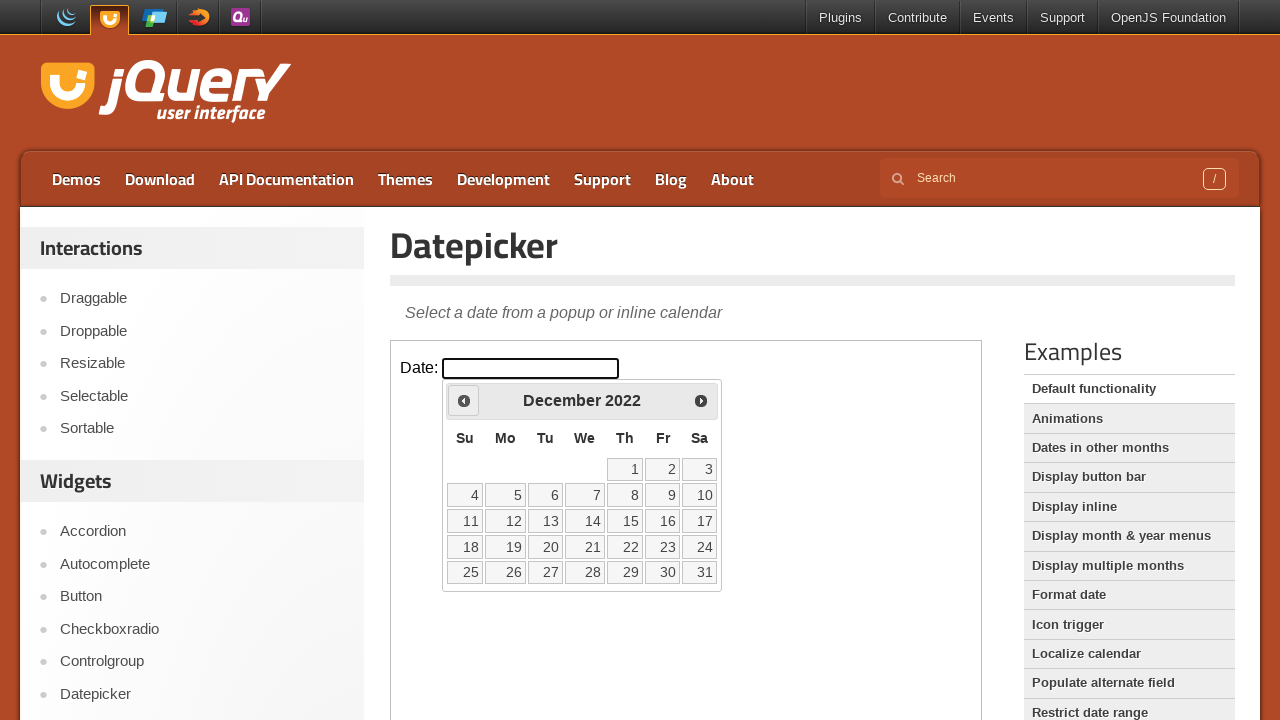

Clicked the 'Prev' button to navigate to the previous month at (464, 400) on iframe >> nth=0 >> internal:control=enter-frame >> span:has-text('Prev')
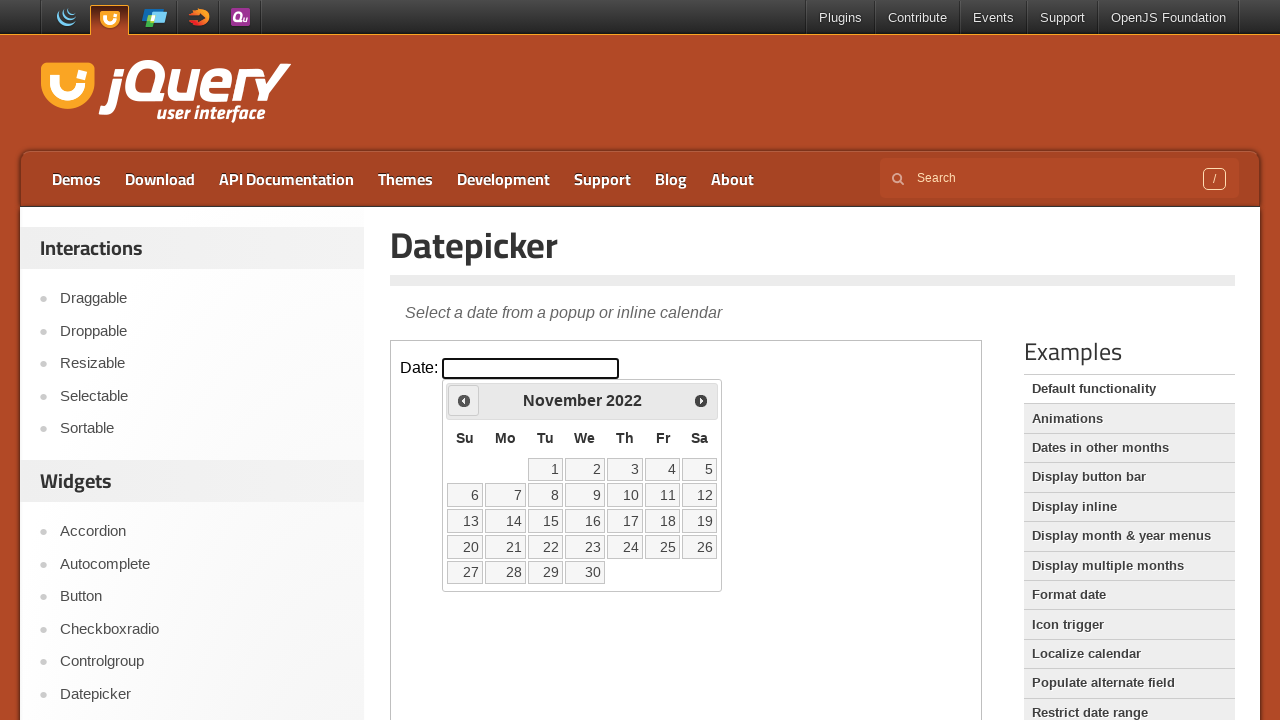

Read current month (November) and year (2022)
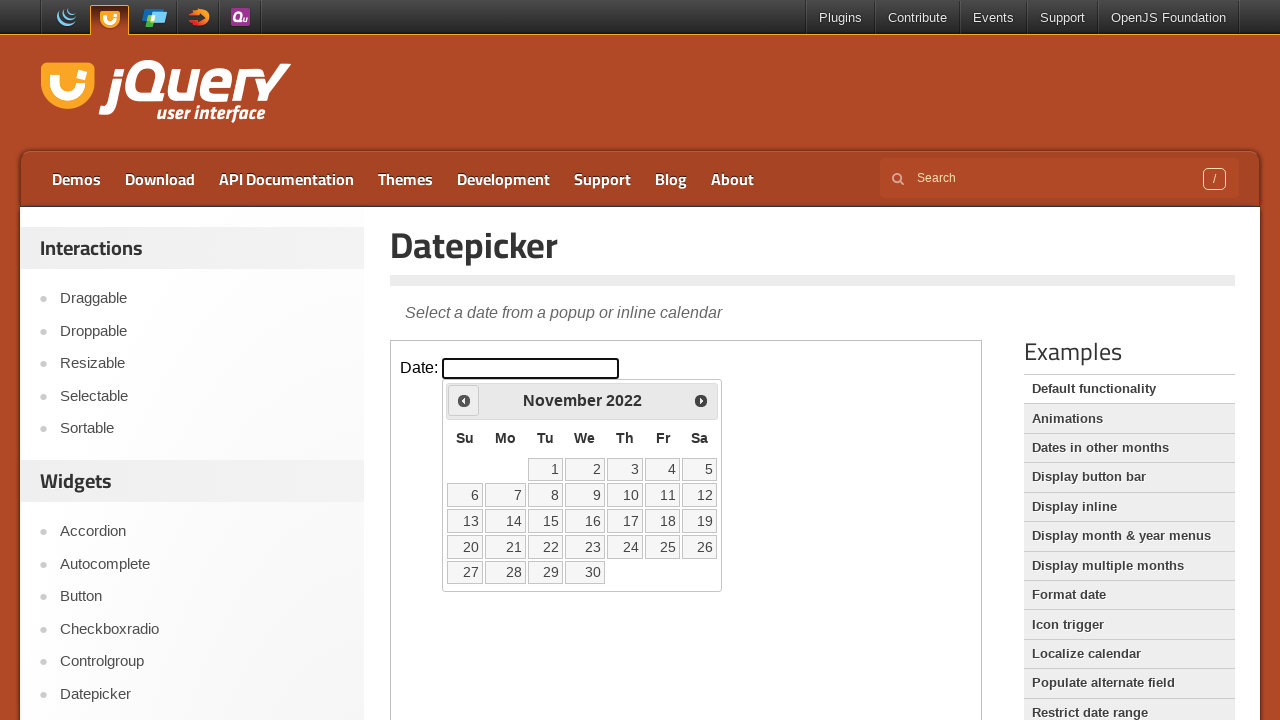

Clicked the 'Prev' button to navigate to the previous month at (464, 400) on iframe >> nth=0 >> internal:control=enter-frame >> span:has-text('Prev')
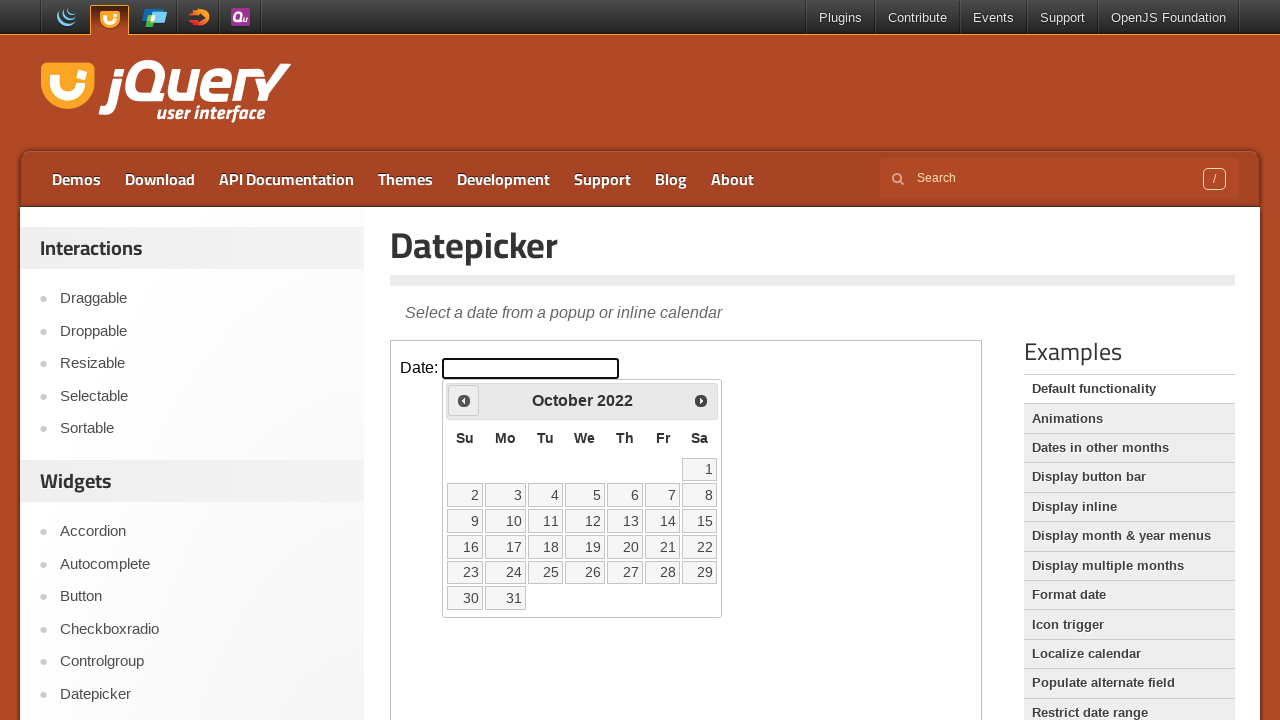

Read current month (October) and year (2022)
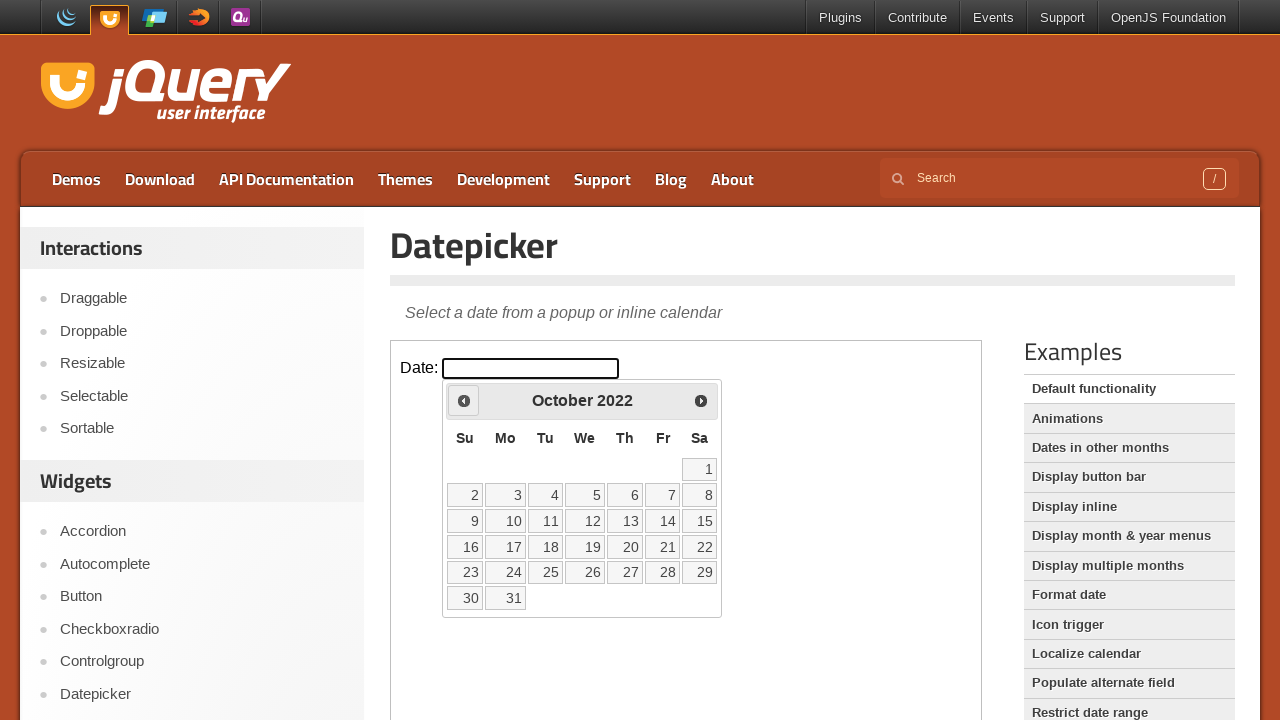

Clicked the 'Prev' button to navigate to the previous month at (464, 400) on iframe >> nth=0 >> internal:control=enter-frame >> span:has-text('Prev')
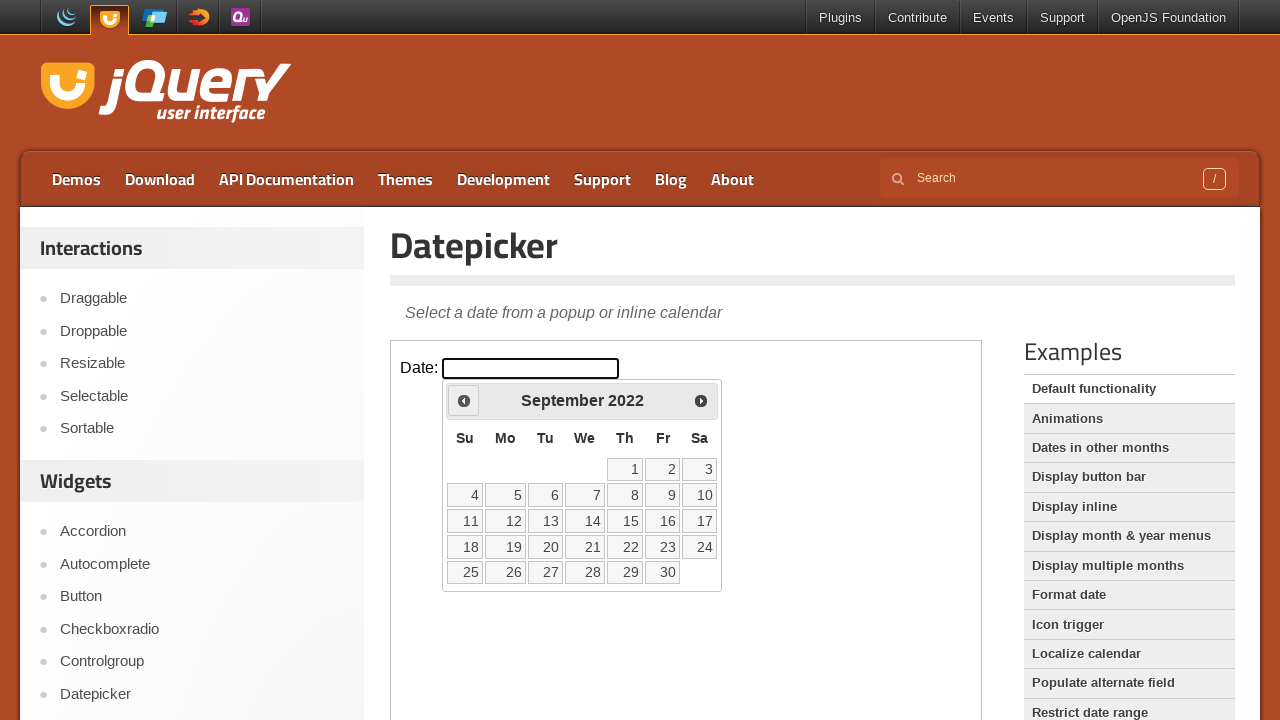

Read current month (September) and year (2022)
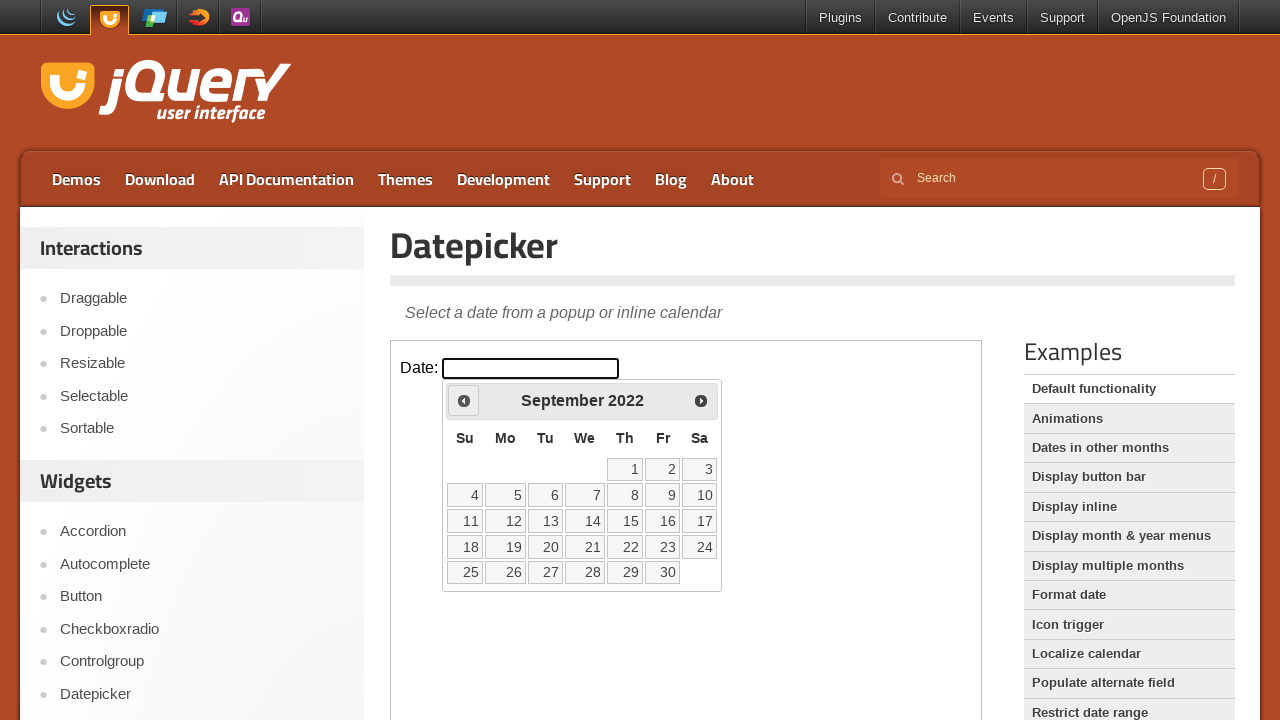

Clicked the 'Prev' button to navigate to the previous month at (464, 400) on iframe >> nth=0 >> internal:control=enter-frame >> span:has-text('Prev')
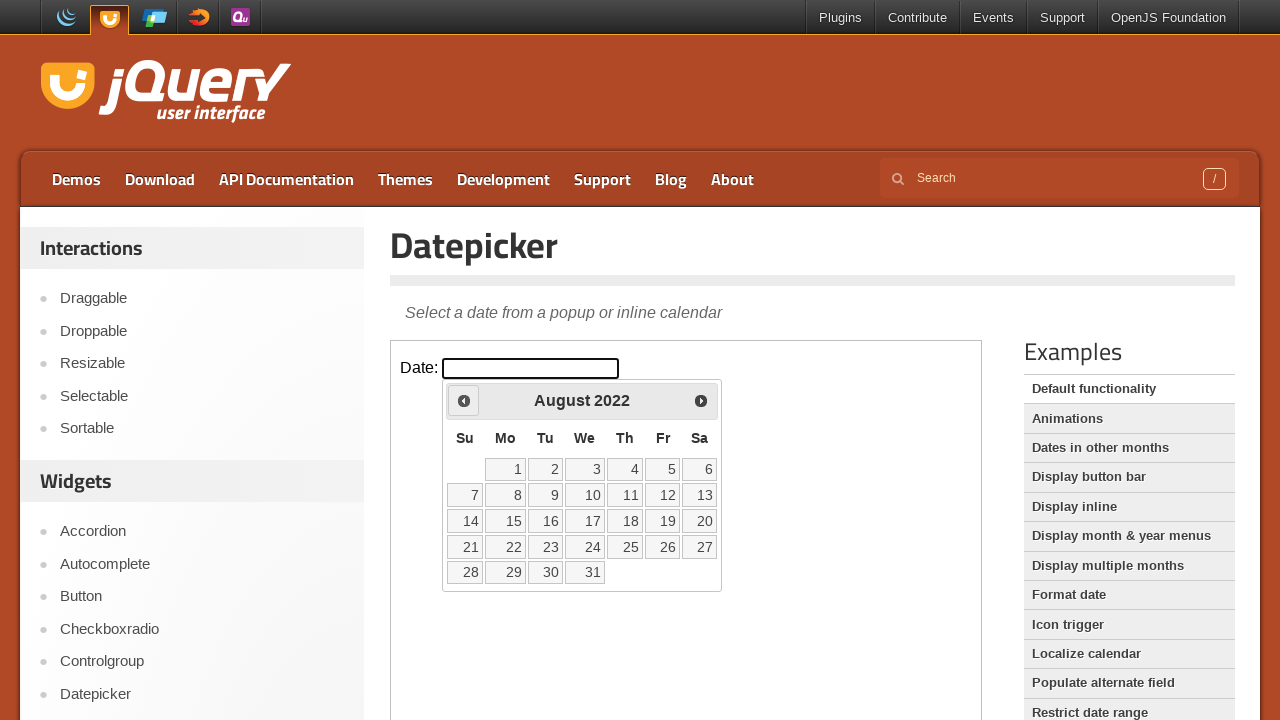

Read current month (August) and year (2022)
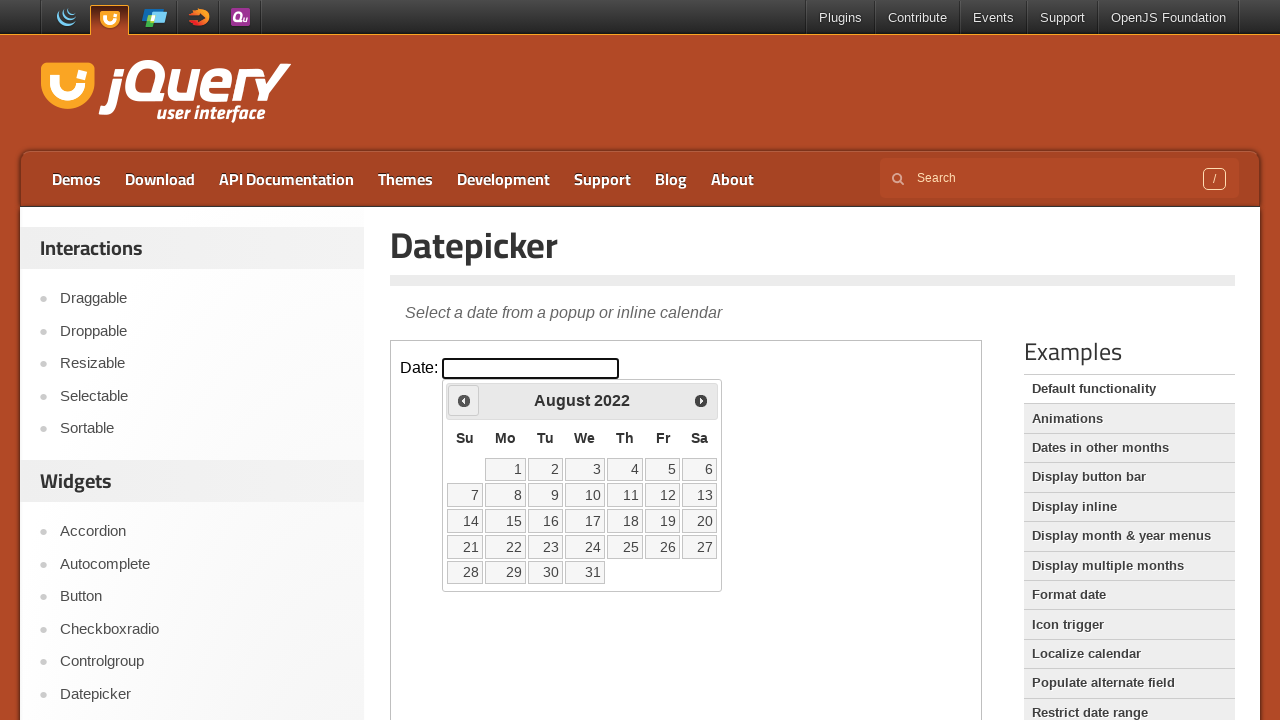

Clicked the 'Prev' button to navigate to the previous month at (464, 400) on iframe >> nth=0 >> internal:control=enter-frame >> span:has-text('Prev')
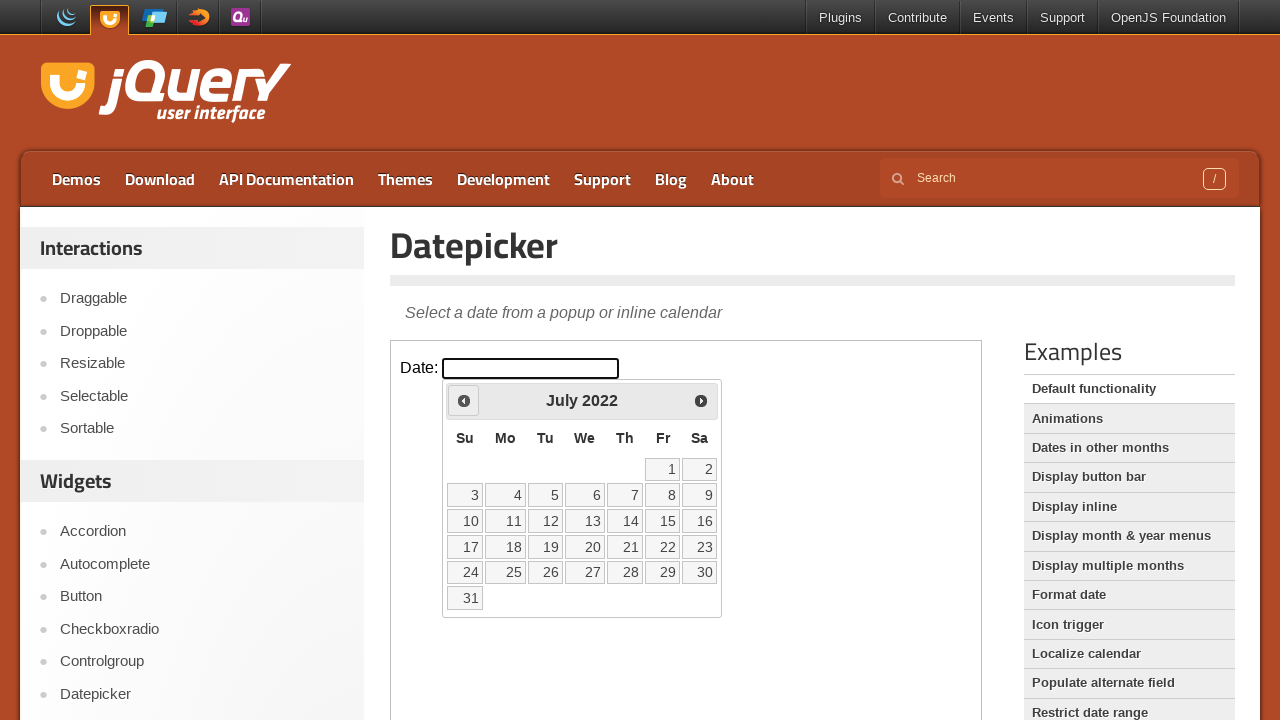

Read current month (July) and year (2022)
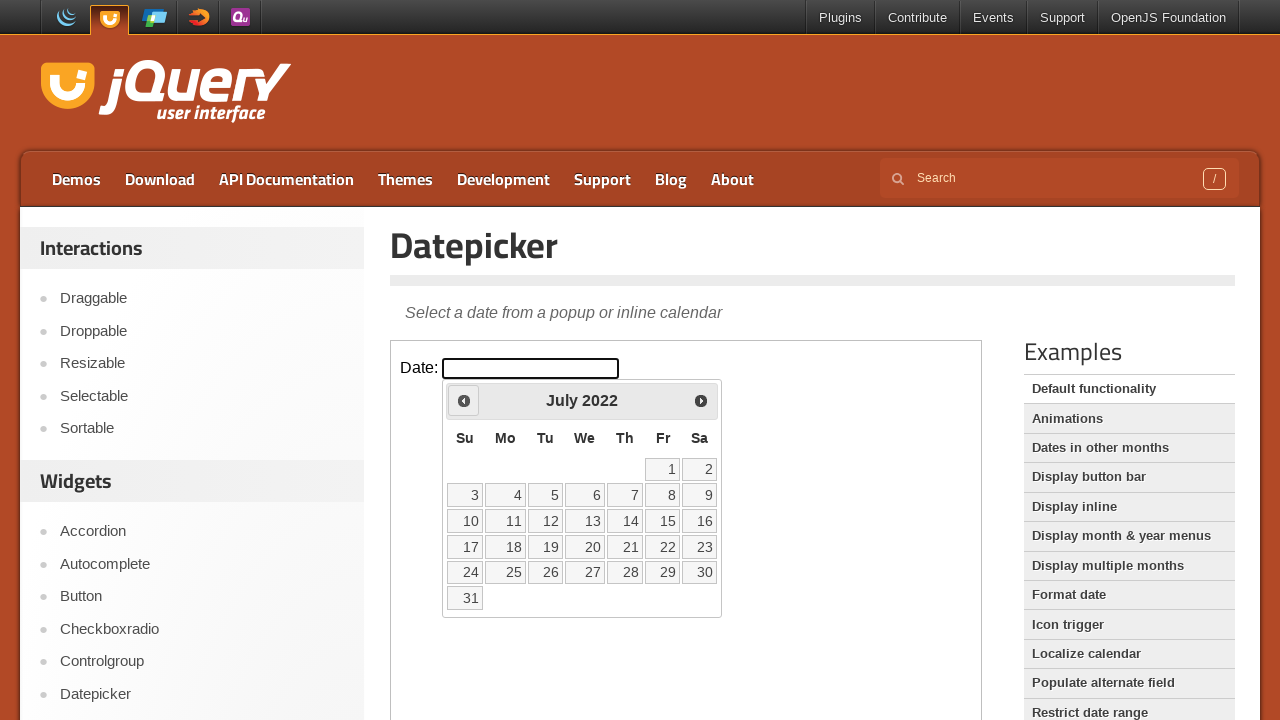

Clicked the 'Prev' button to navigate to the previous month at (464, 400) on iframe >> nth=0 >> internal:control=enter-frame >> span:has-text('Prev')
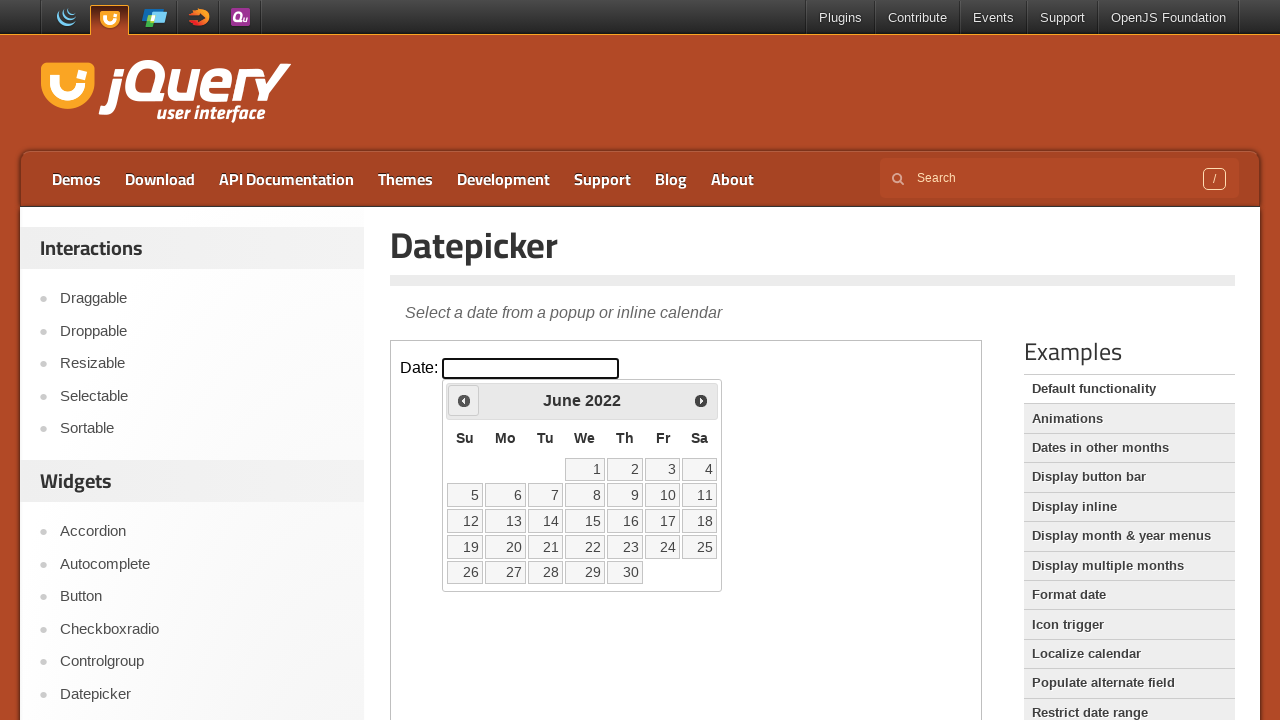

Read current month (June) and year (2022)
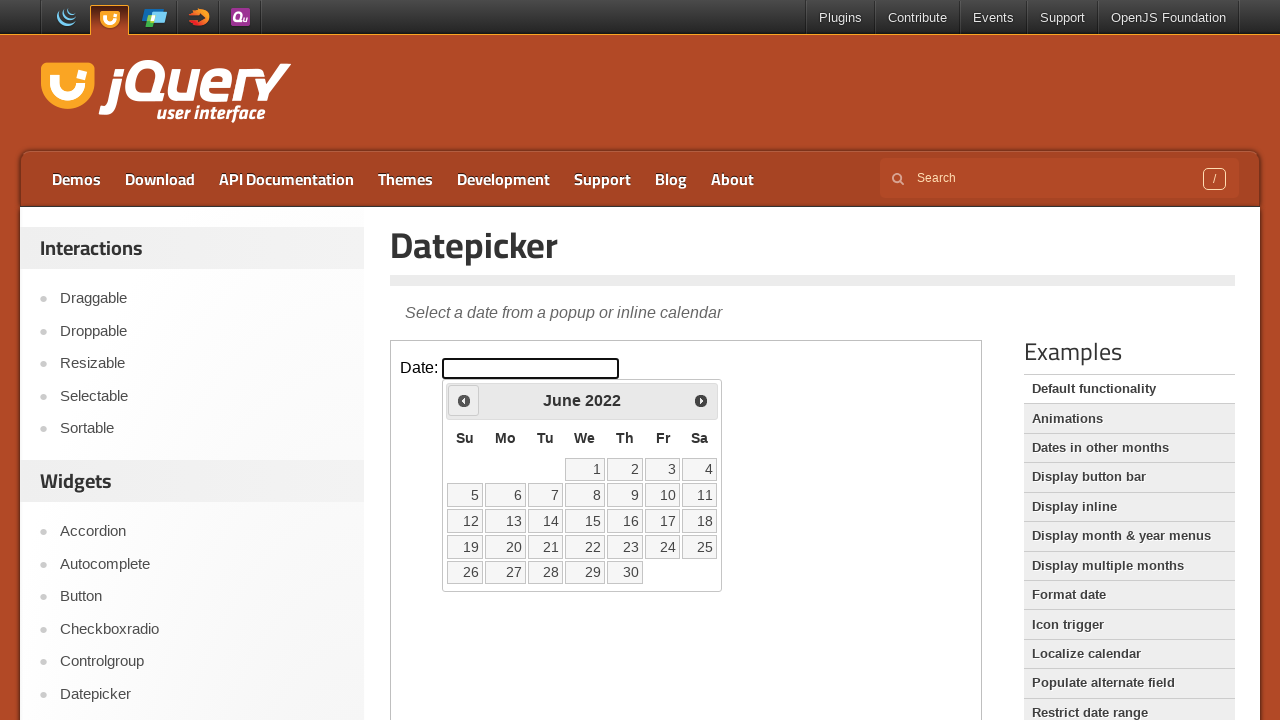

Clicked the 'Prev' button to navigate to the previous month at (464, 400) on iframe >> nth=0 >> internal:control=enter-frame >> span:has-text('Prev')
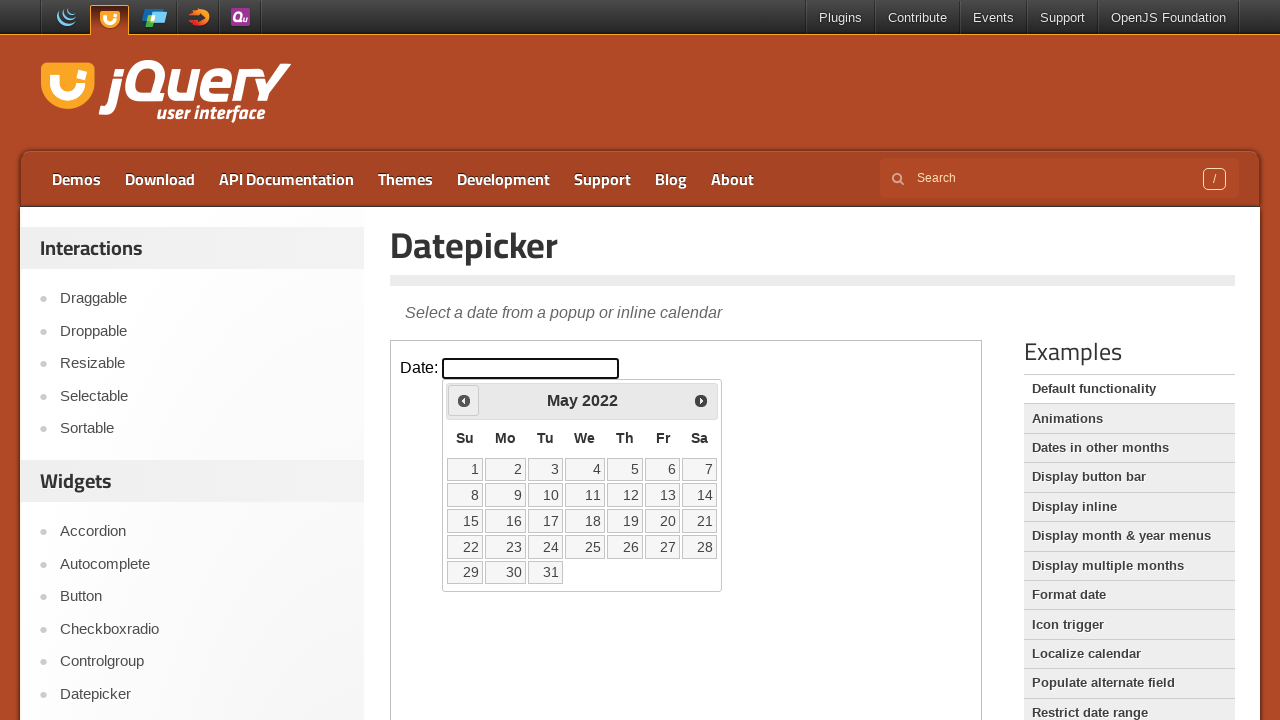

Read current month (May) and year (2022)
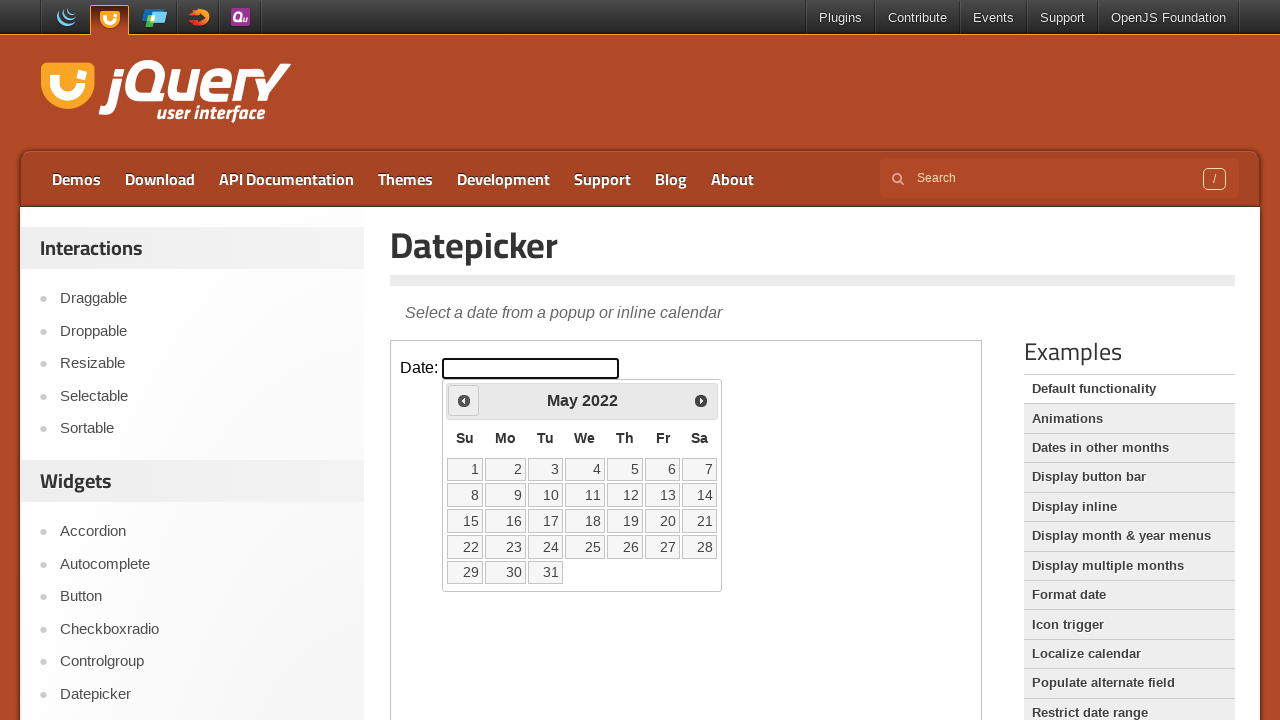

Clicked the 'Prev' button to navigate to the previous month at (464, 400) on iframe >> nth=0 >> internal:control=enter-frame >> span:has-text('Prev')
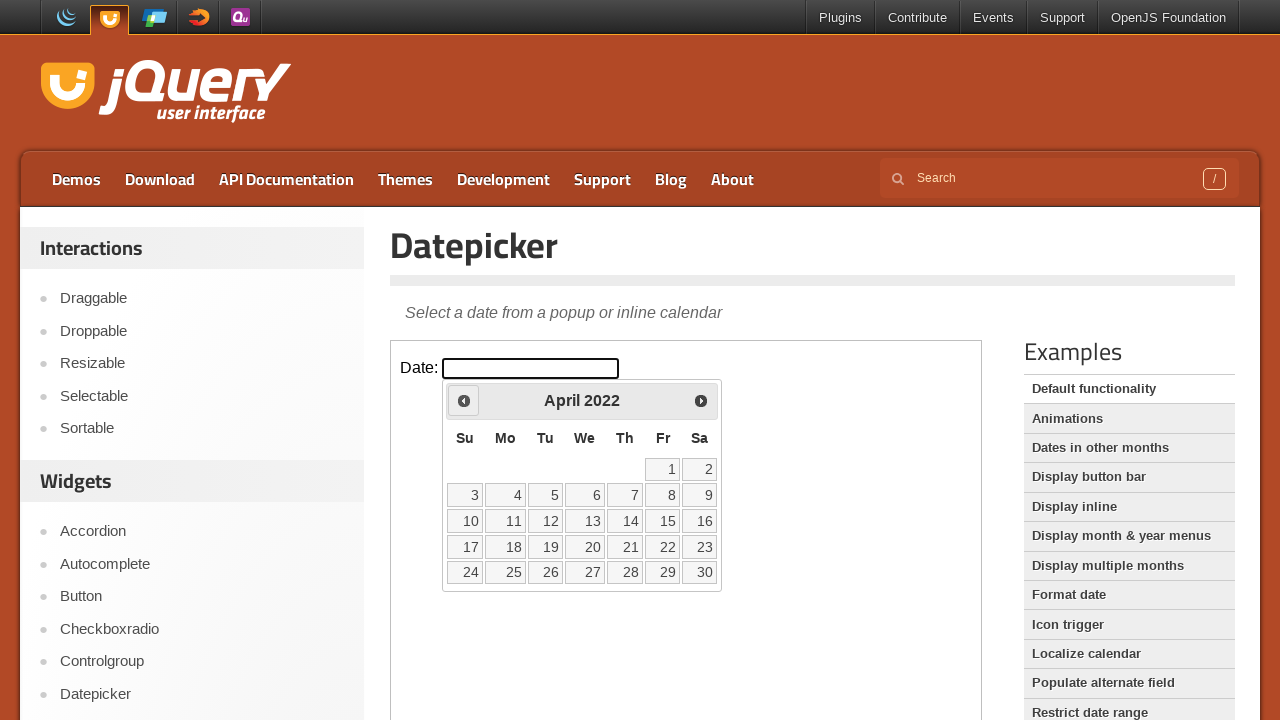

Read current month (April) and year (2022)
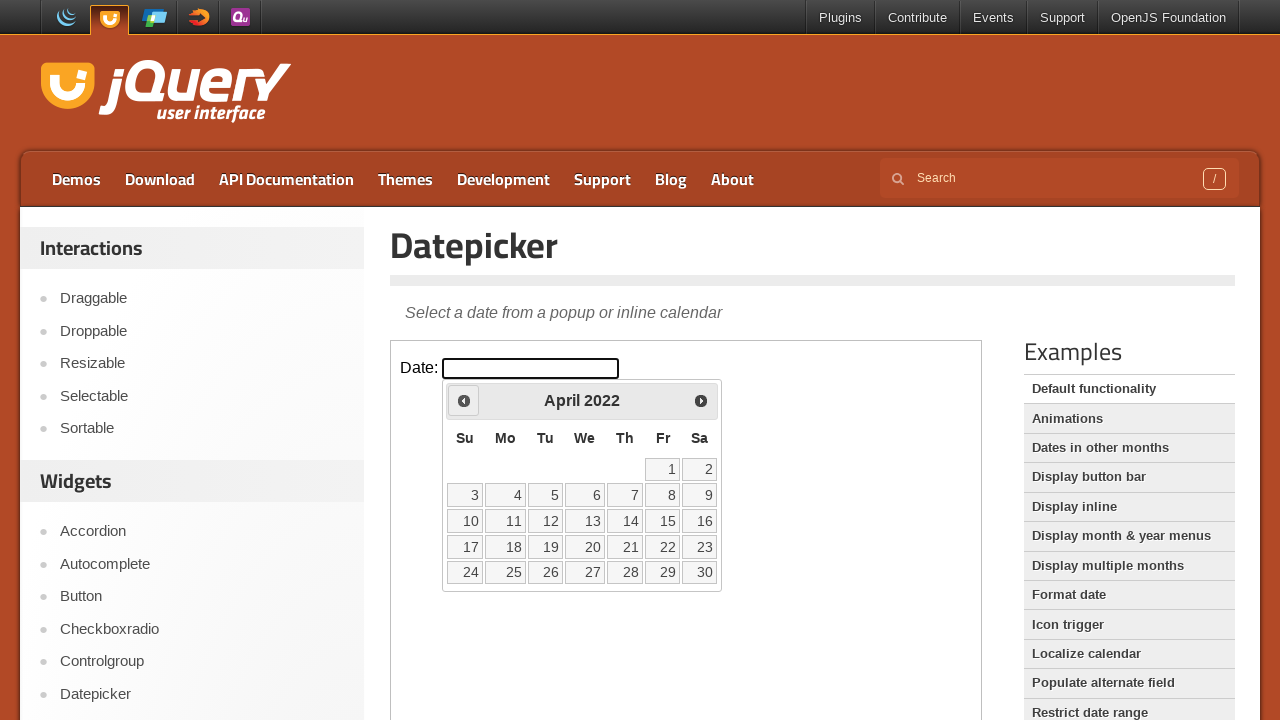

Clicked the 'Prev' button to navigate to the previous month at (464, 400) on iframe >> nth=0 >> internal:control=enter-frame >> span:has-text('Prev')
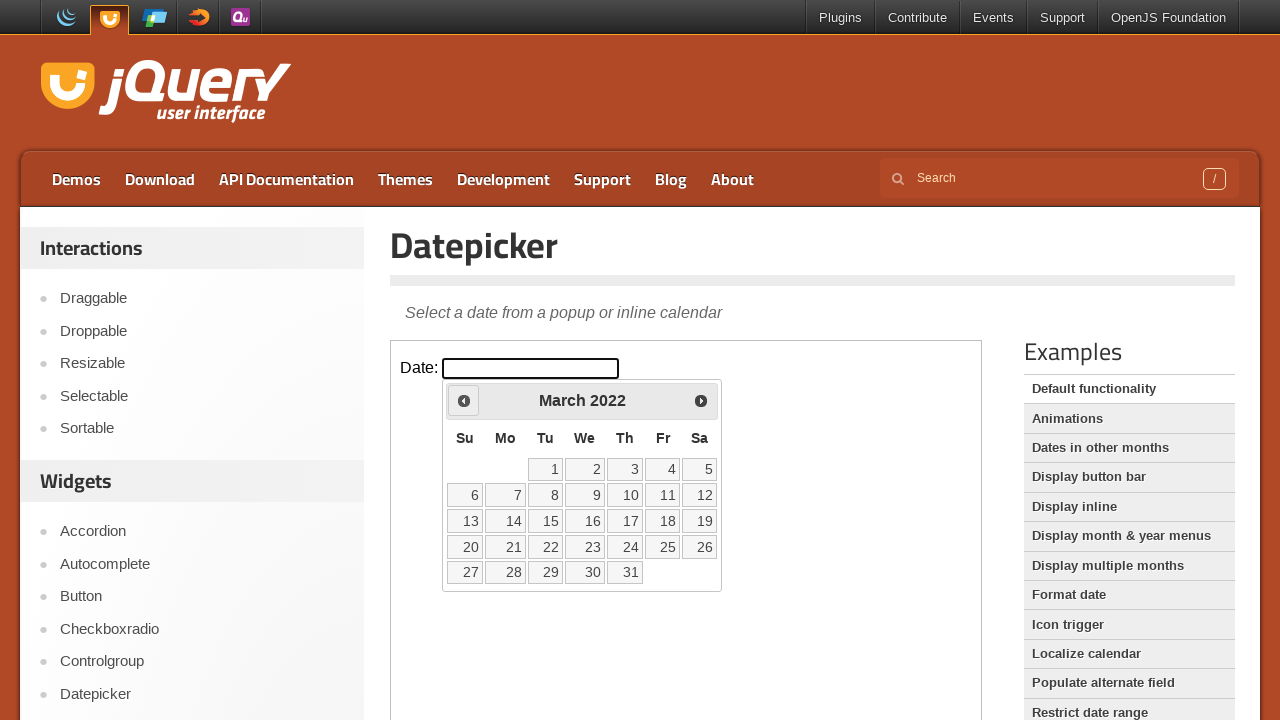

Read current month (March) and year (2022)
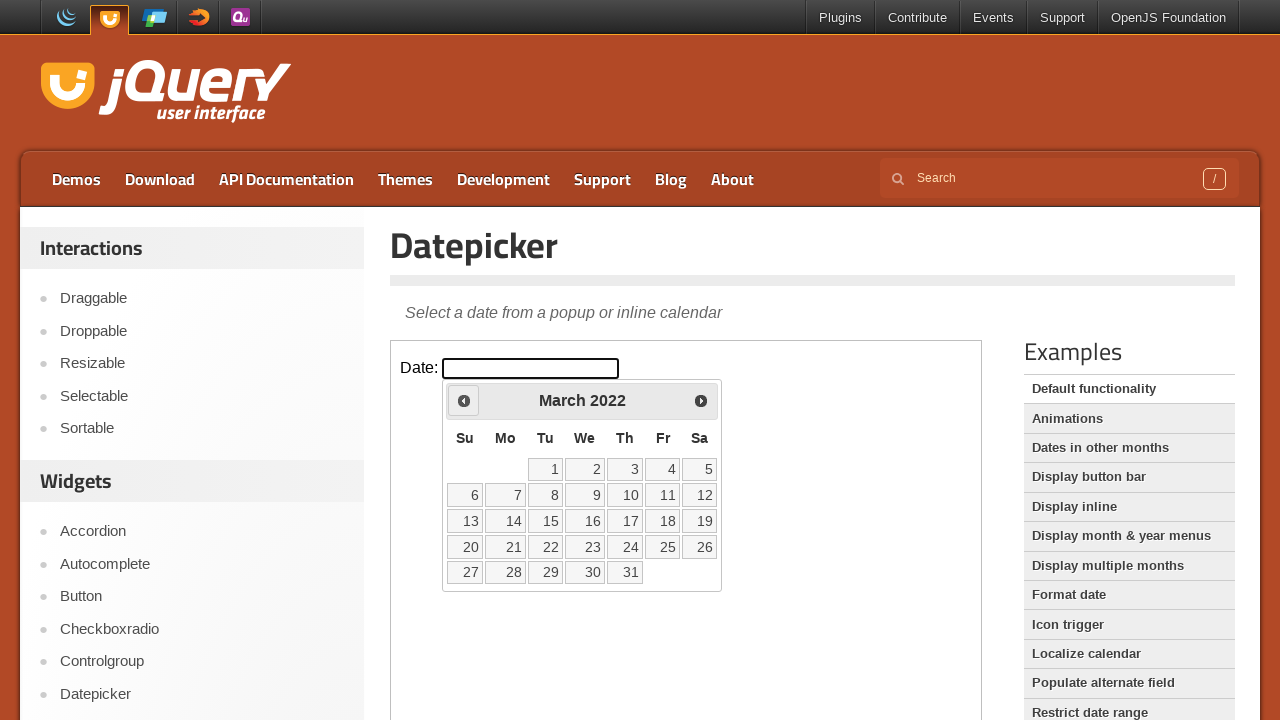

Clicked the 'Prev' button to navigate to the previous month at (464, 400) on iframe >> nth=0 >> internal:control=enter-frame >> span:has-text('Prev')
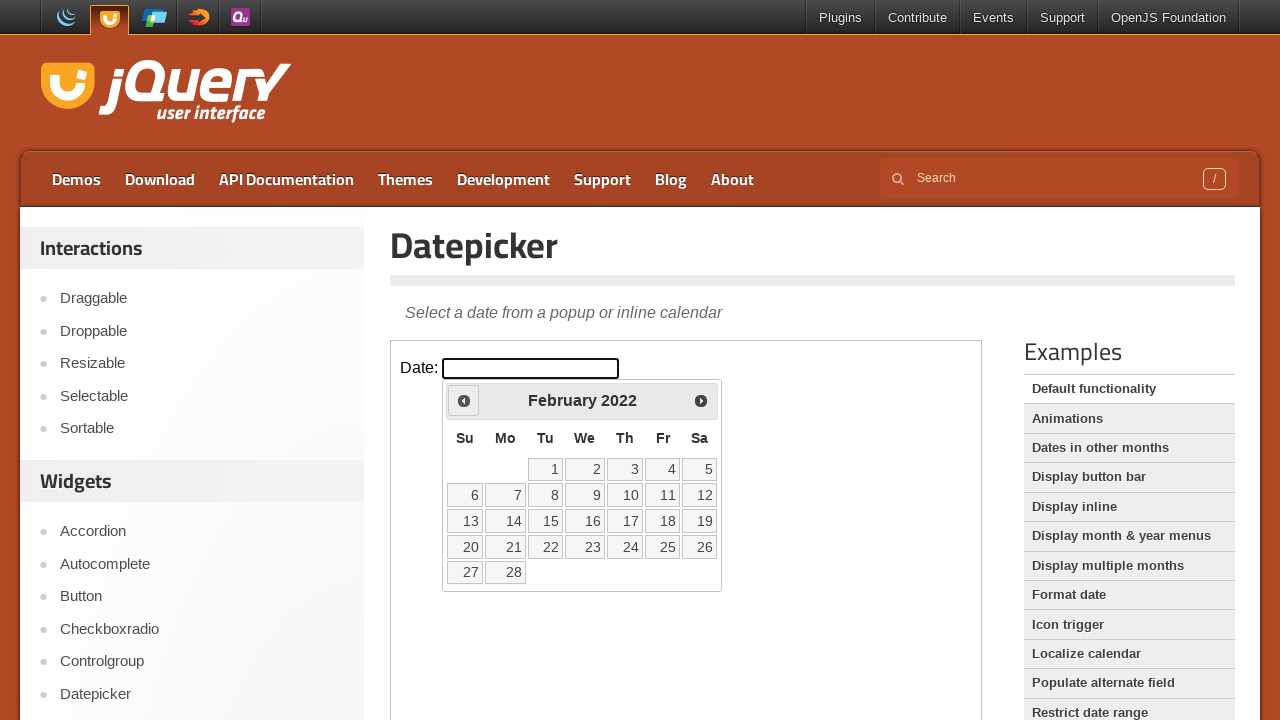

Read current month (February) and year (2022)
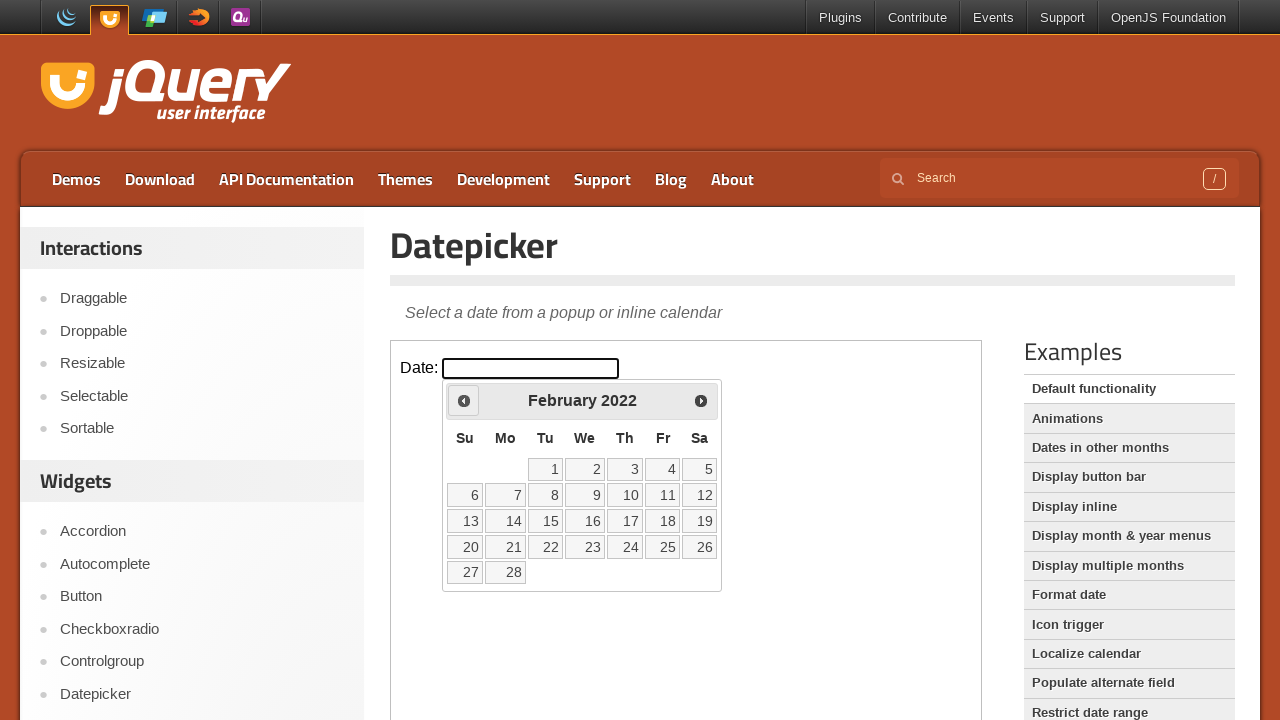

Clicked the 'Prev' button to navigate to the previous month at (464, 400) on iframe >> nth=0 >> internal:control=enter-frame >> span:has-text('Prev')
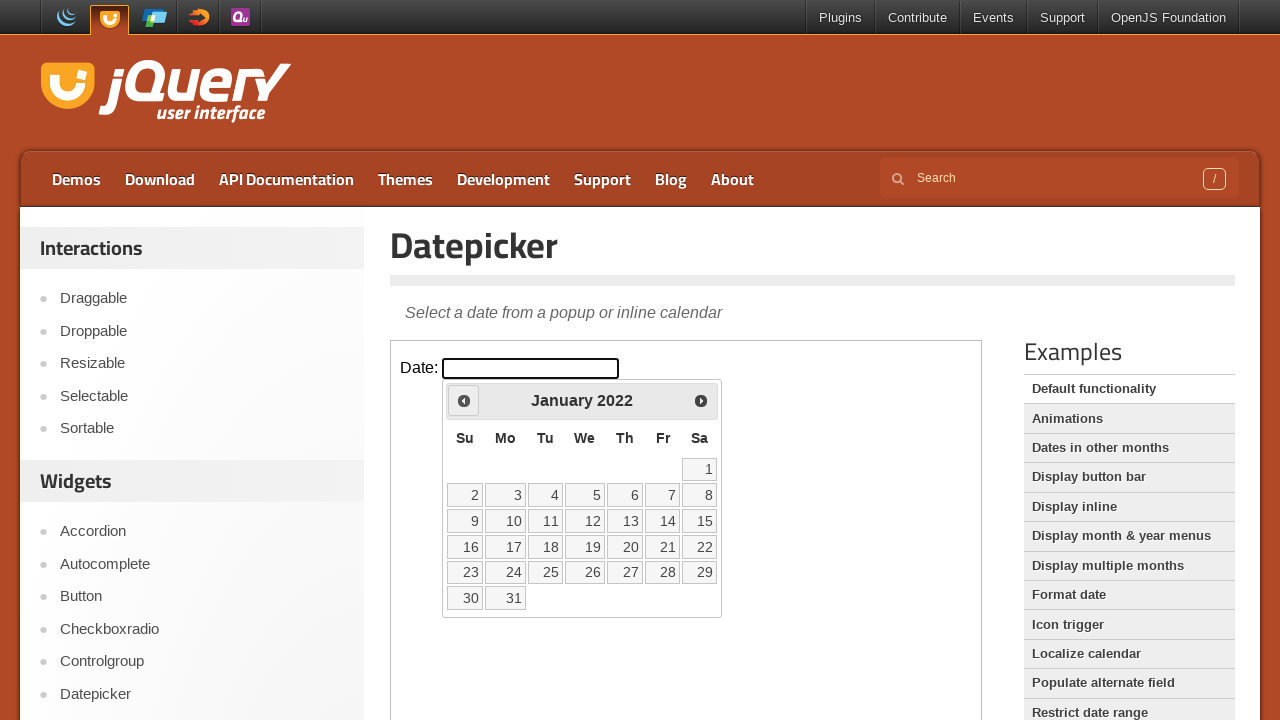

Read current month (January) and year (2022)
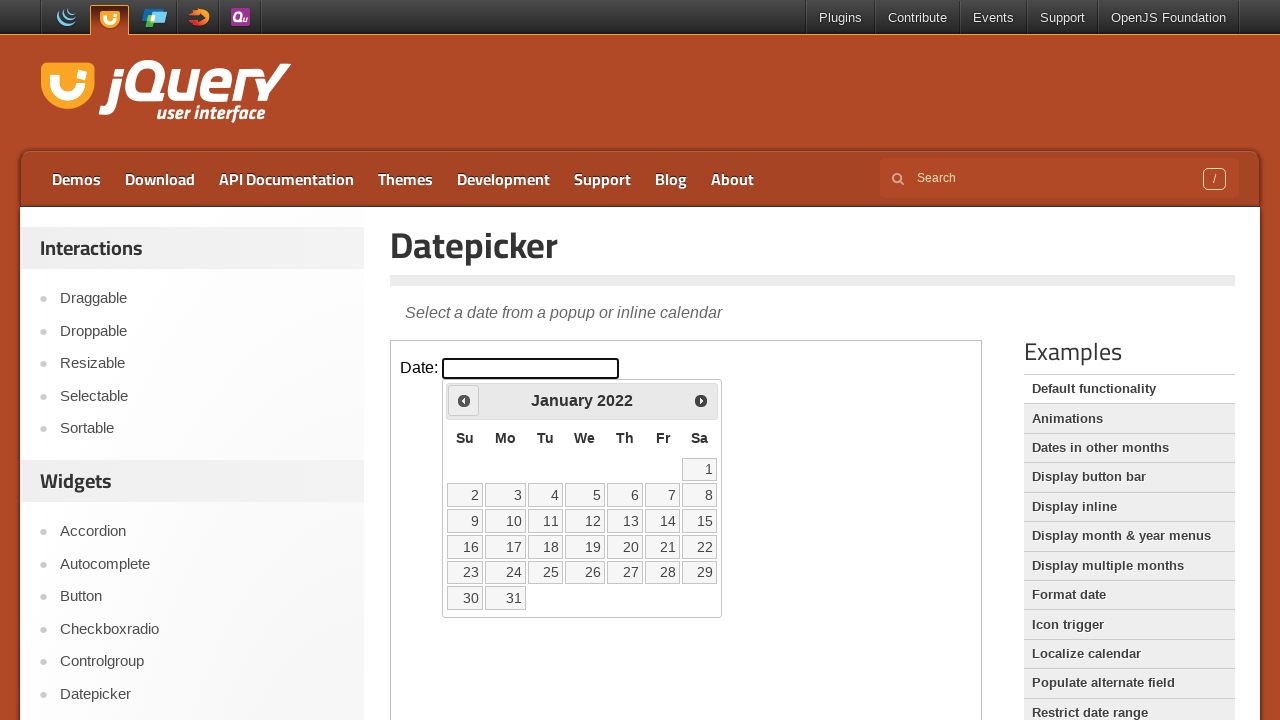

Clicked the 'Prev' button to navigate to the previous month at (464, 400) on iframe >> nth=0 >> internal:control=enter-frame >> span:has-text('Prev')
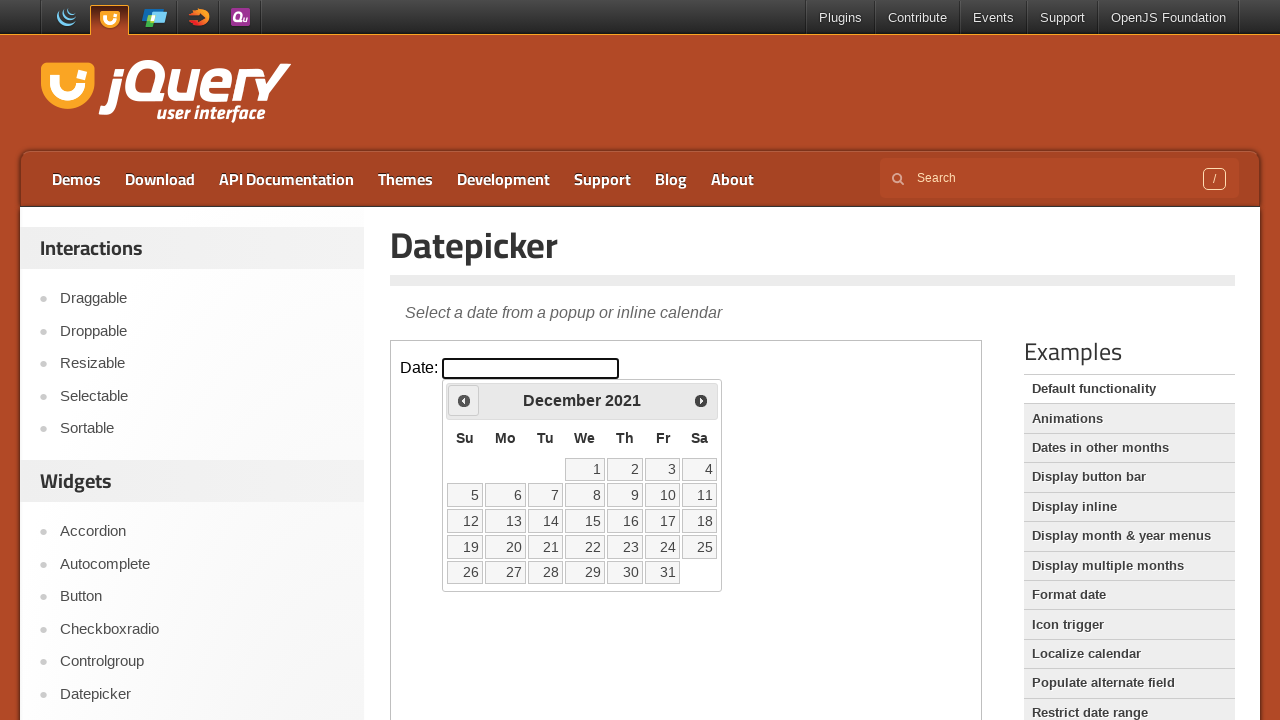

Read current month (December) and year (2021)
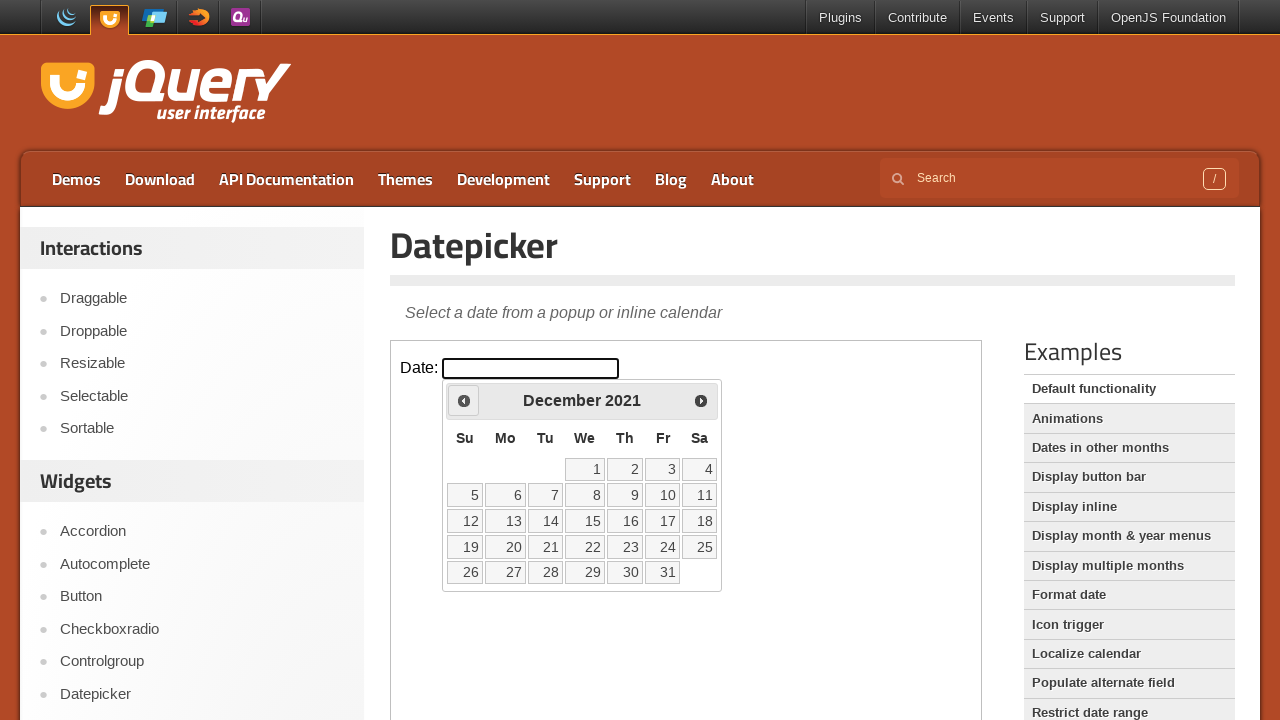

Clicked the 'Prev' button to navigate to the previous month at (464, 400) on iframe >> nth=0 >> internal:control=enter-frame >> span:has-text('Prev')
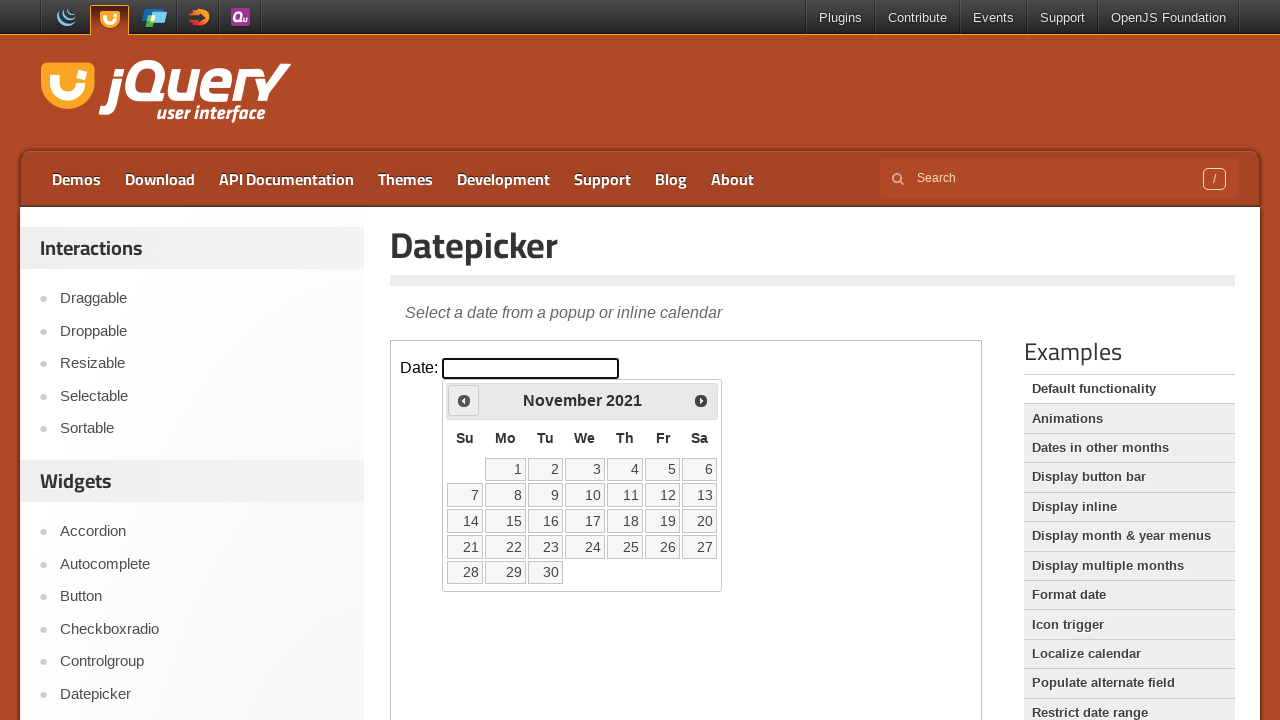

Read current month (November) and year (2021)
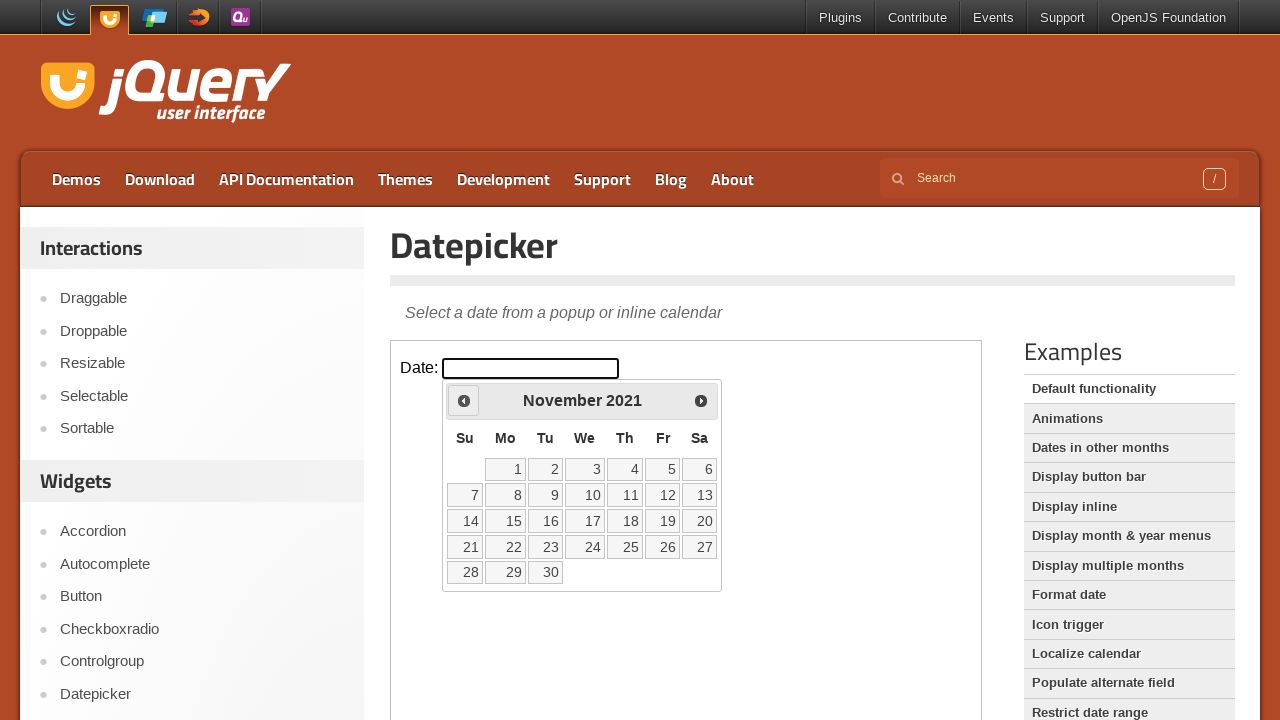

Clicked the 'Prev' button to navigate to the previous month at (464, 400) on iframe >> nth=0 >> internal:control=enter-frame >> span:has-text('Prev')
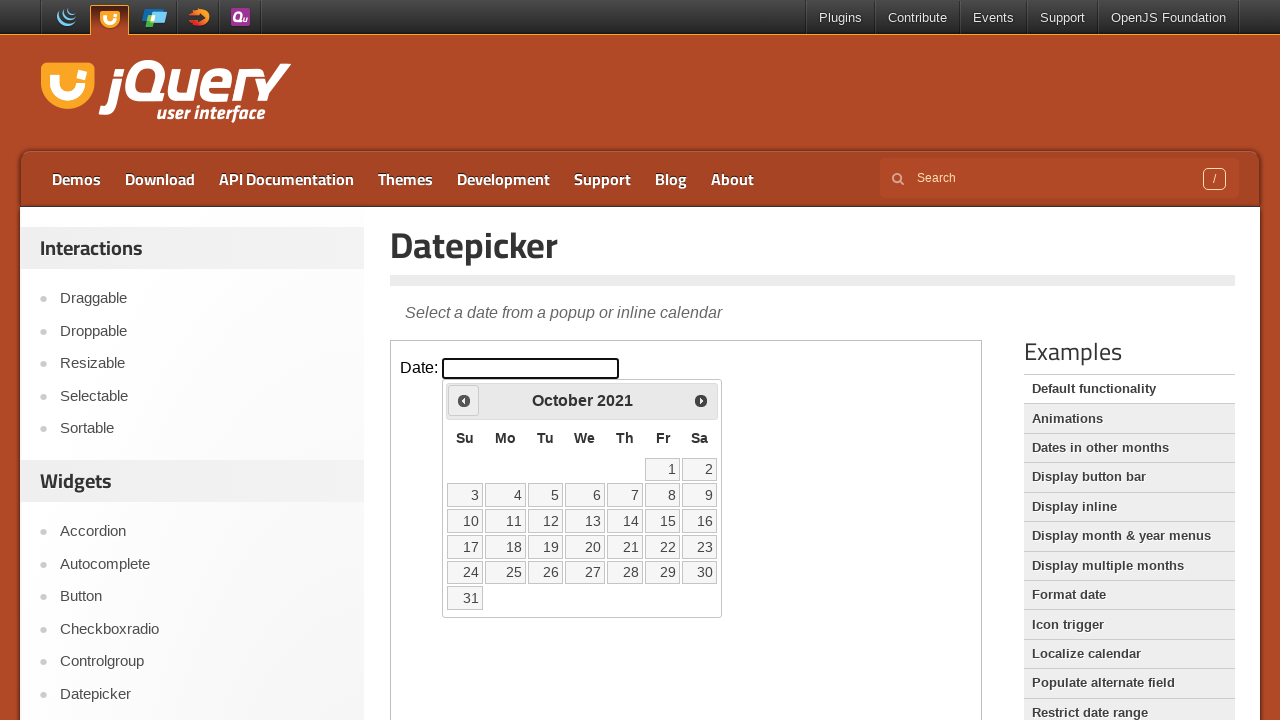

Read current month (October) and year (2021)
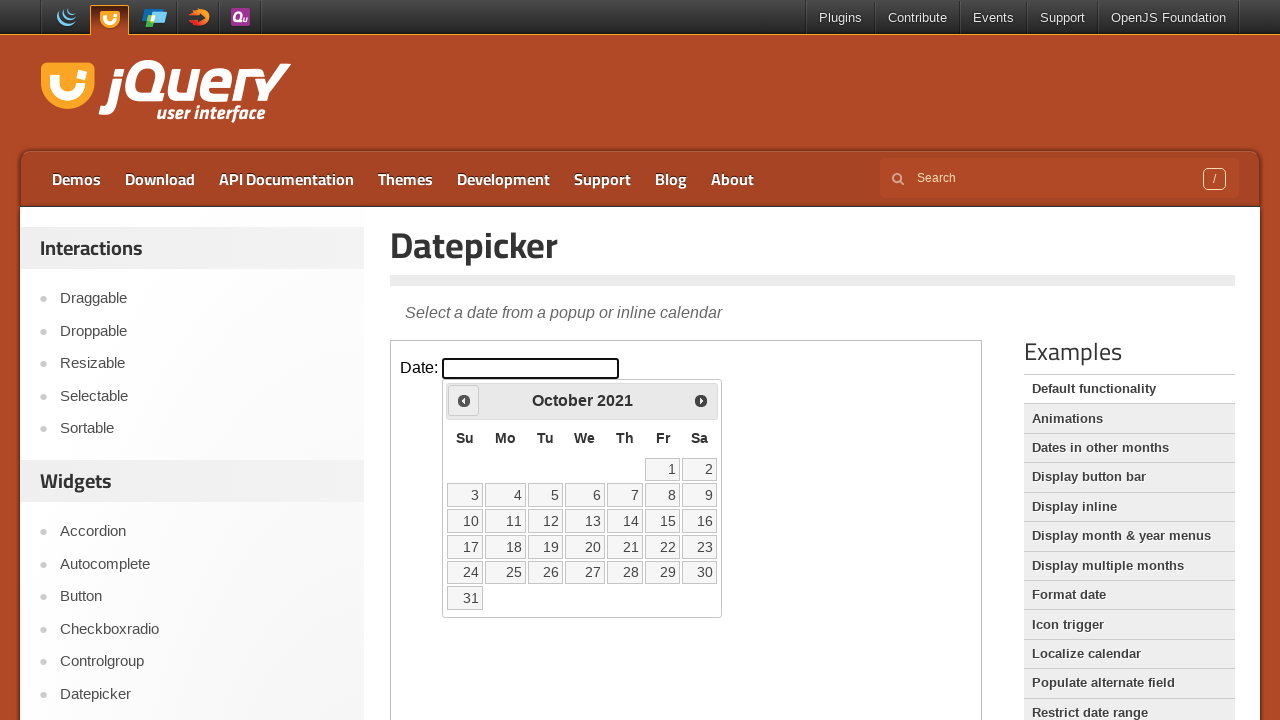

Clicked the 'Prev' button to navigate to the previous month at (464, 400) on iframe >> nth=0 >> internal:control=enter-frame >> span:has-text('Prev')
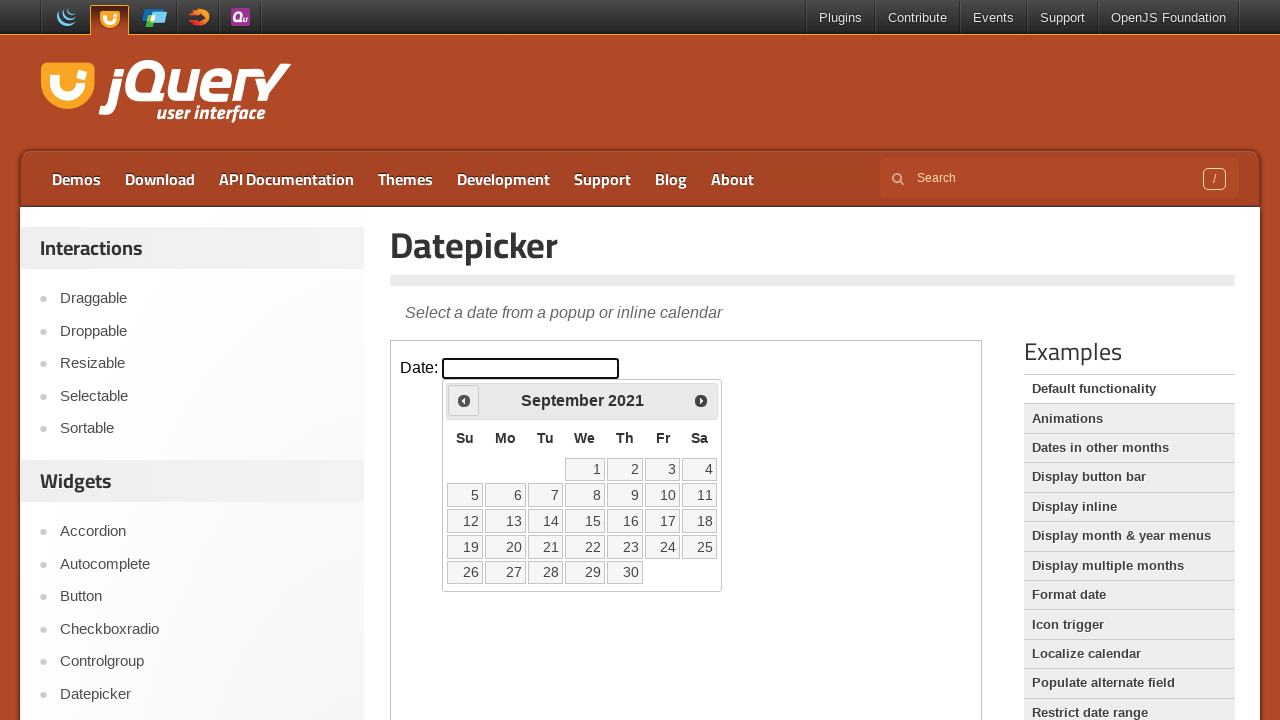

Read current month (September) and year (2021)
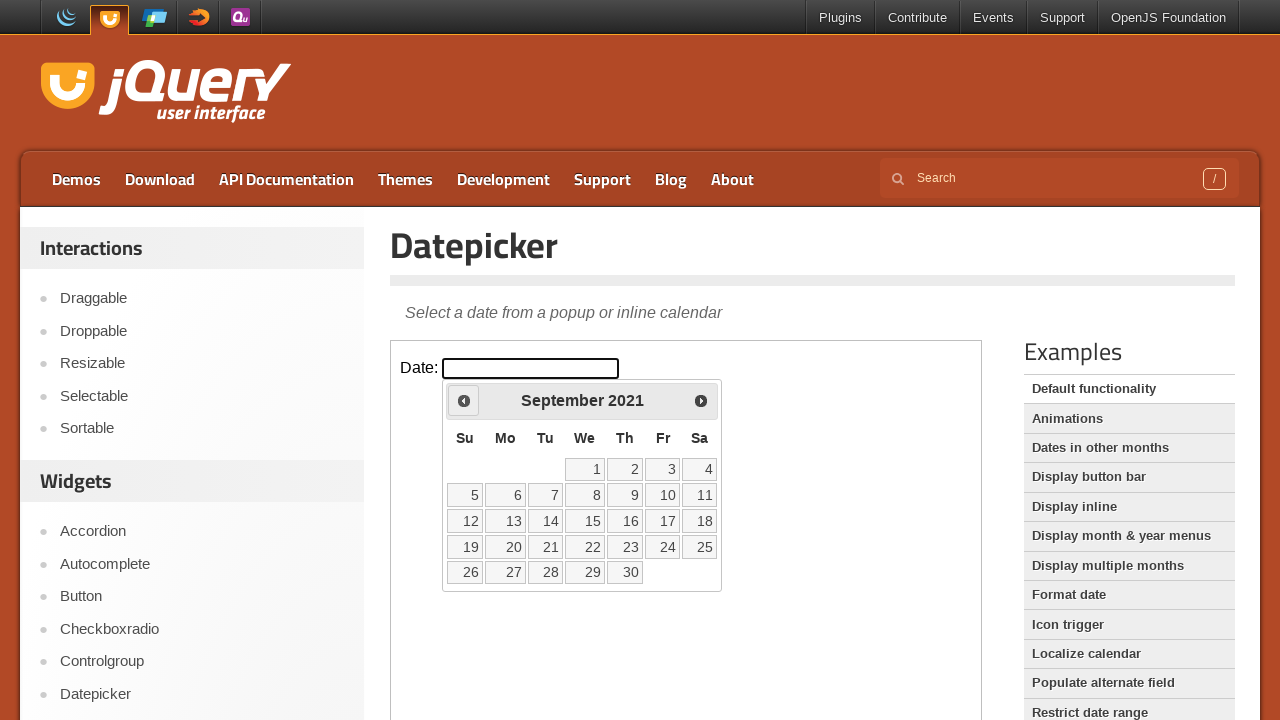

Located all date cells in the calendar (35 cells total)
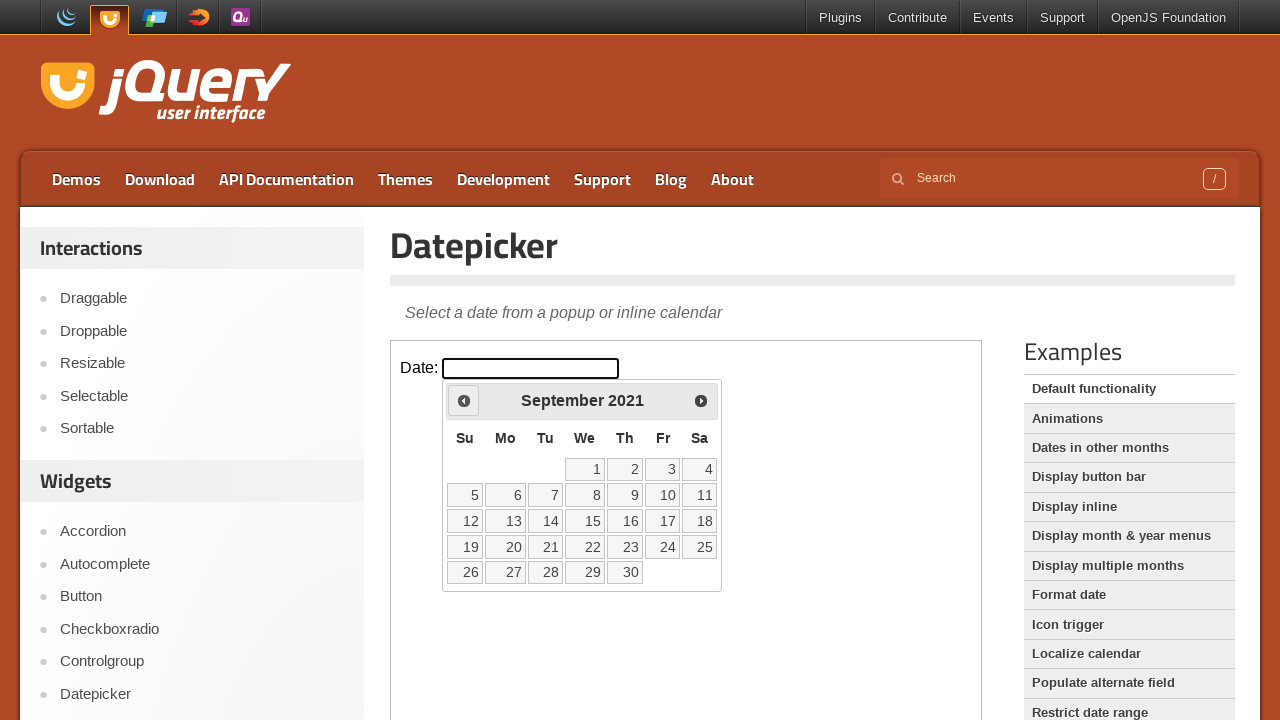

Clicked on day 10 to select September 10, 2021 at (663, 495) on iframe >> nth=0 >> internal:control=enter-frame >> div#ui-datepicker-div table t
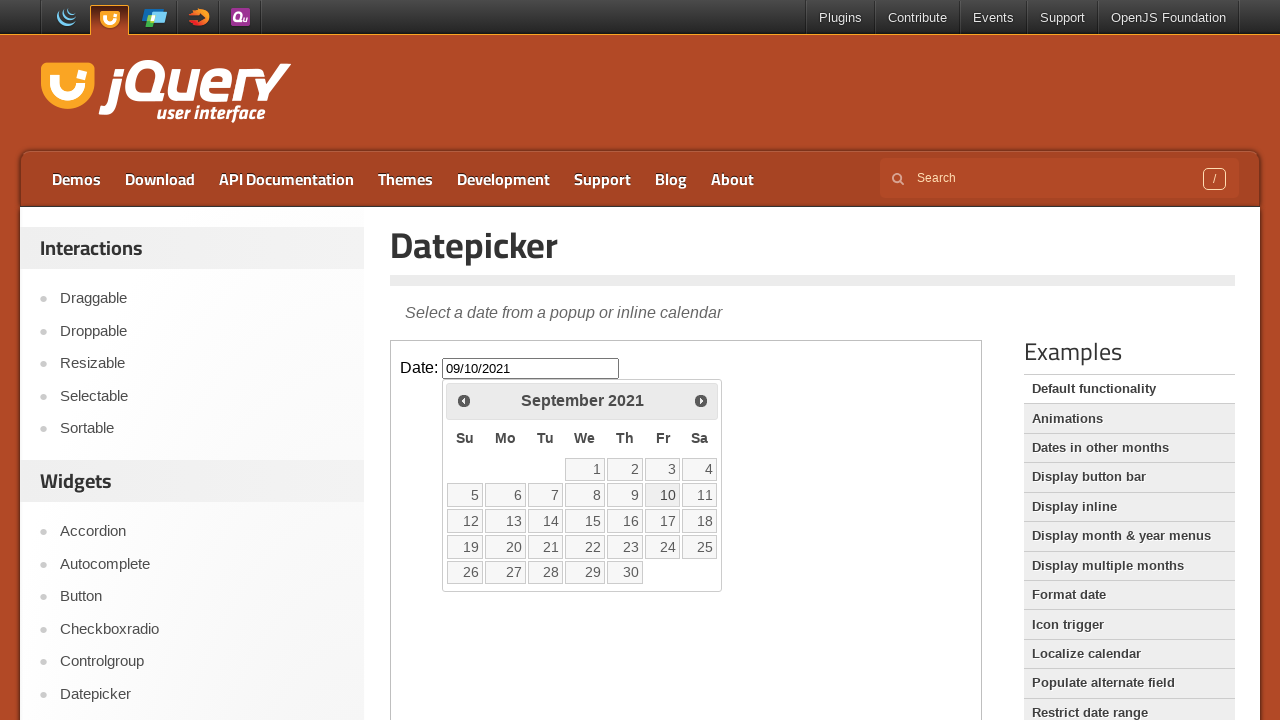

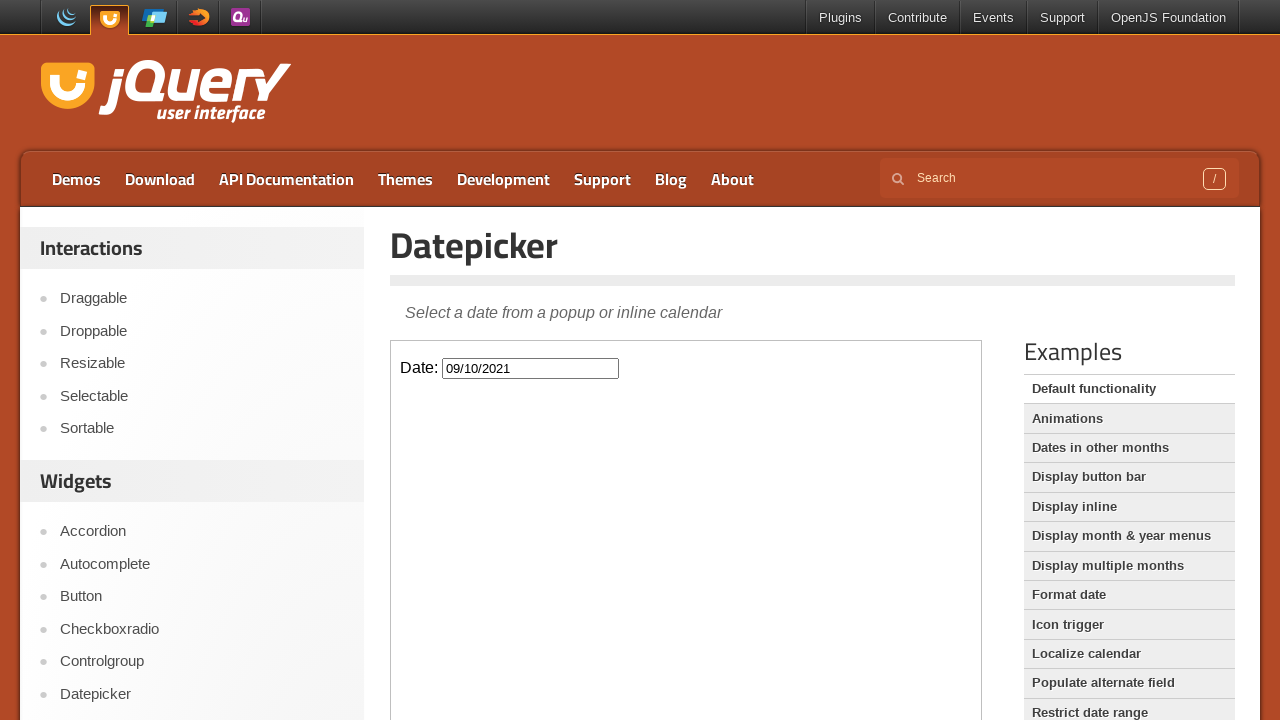